Crawls academic schedule data from a university website by navigating through monthly calendar views and extracting schedule information from table rows

Starting URL: https://www.inu.ac.kr/inu/651/subview.do

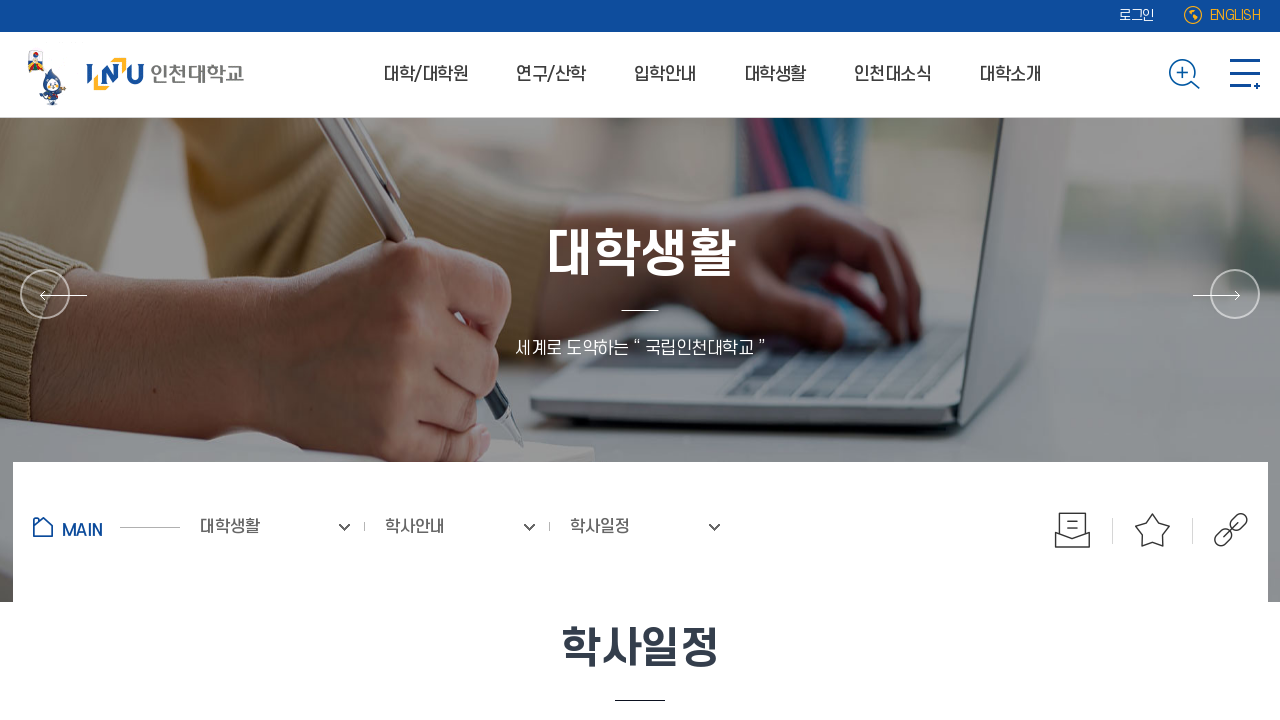

Waited for page to load (1500ms)
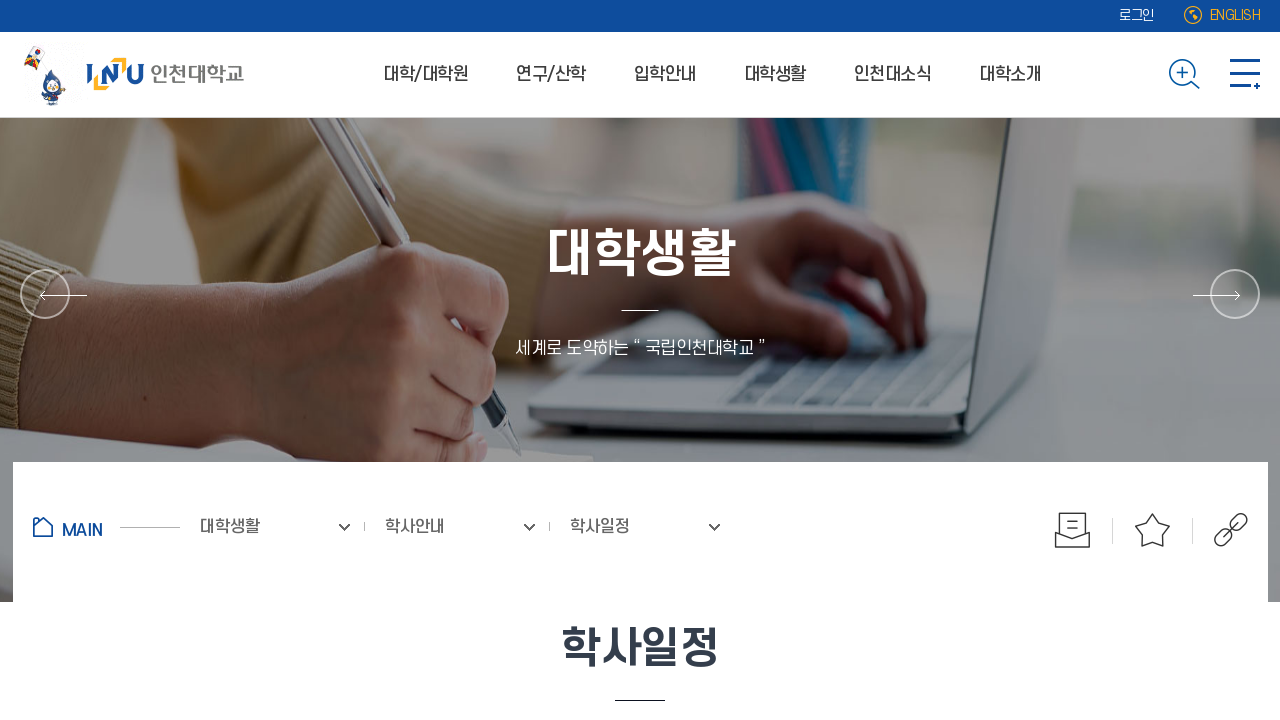

Clicked on month 1 tab at (163, 361) on //*[@id="schdulWrap"]/div[1]/div[2]/div/ul/li[1]
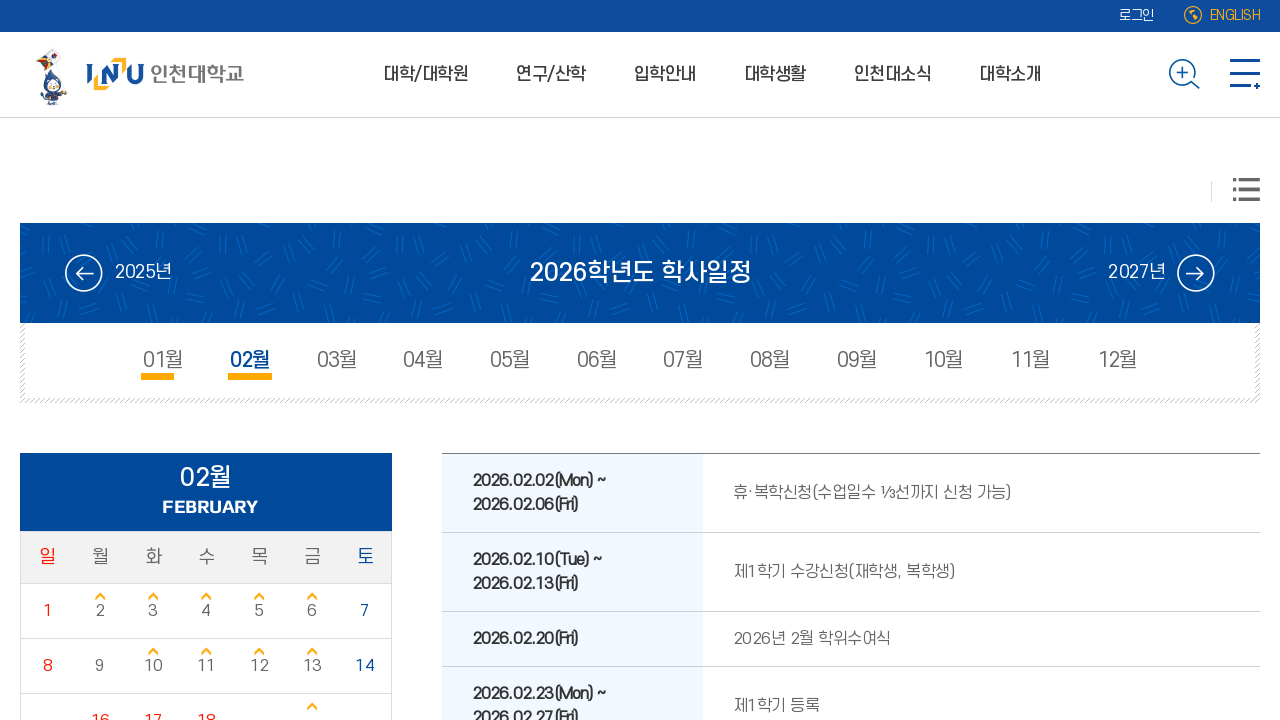

Waited for month 1 calendar to load (1500ms)
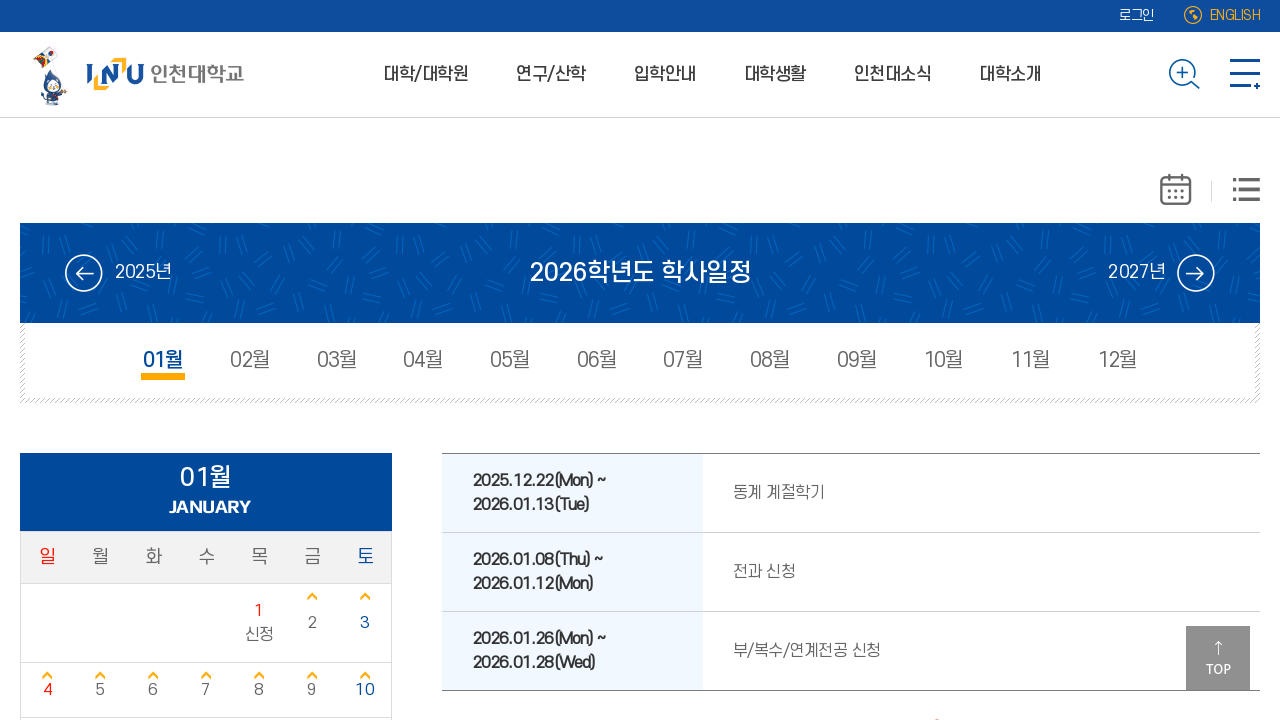

Retrieved 3 schedule rows from month 1 calendar table
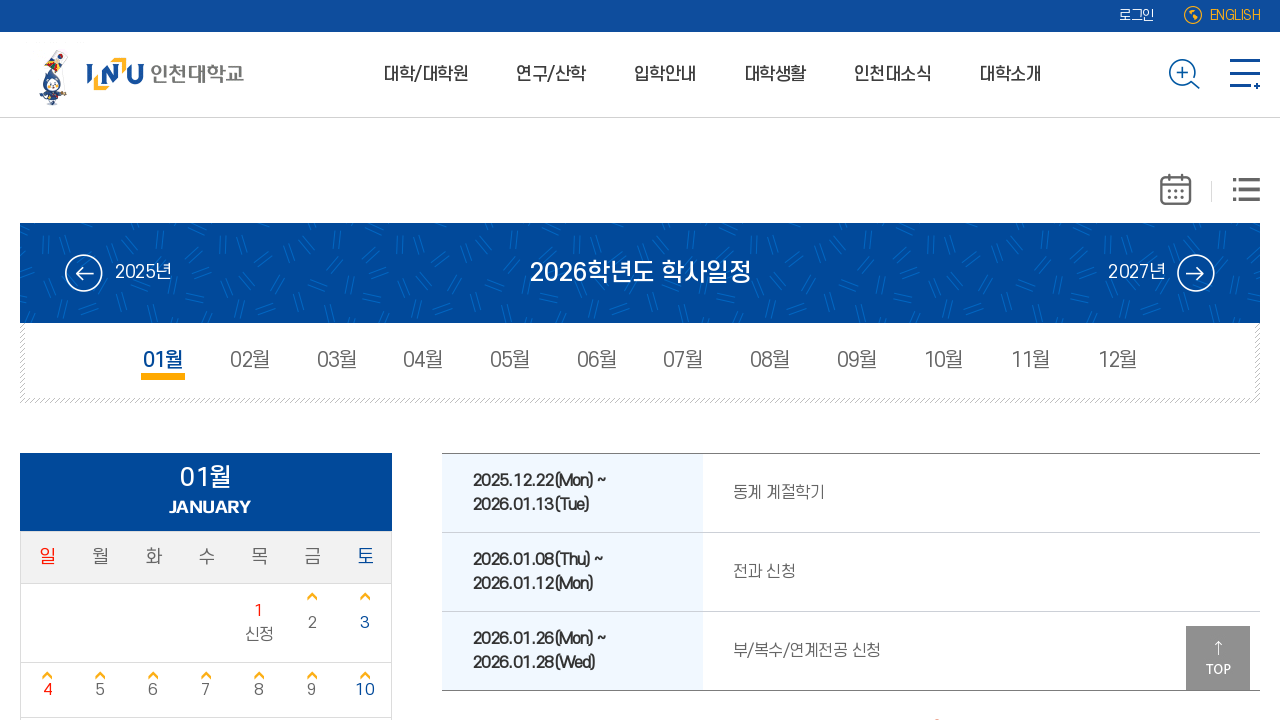

Extracted schedule data - Date: 2025.12.22(Mon) ~ 2026.01.13(Tue), Content: 동계 계절학기

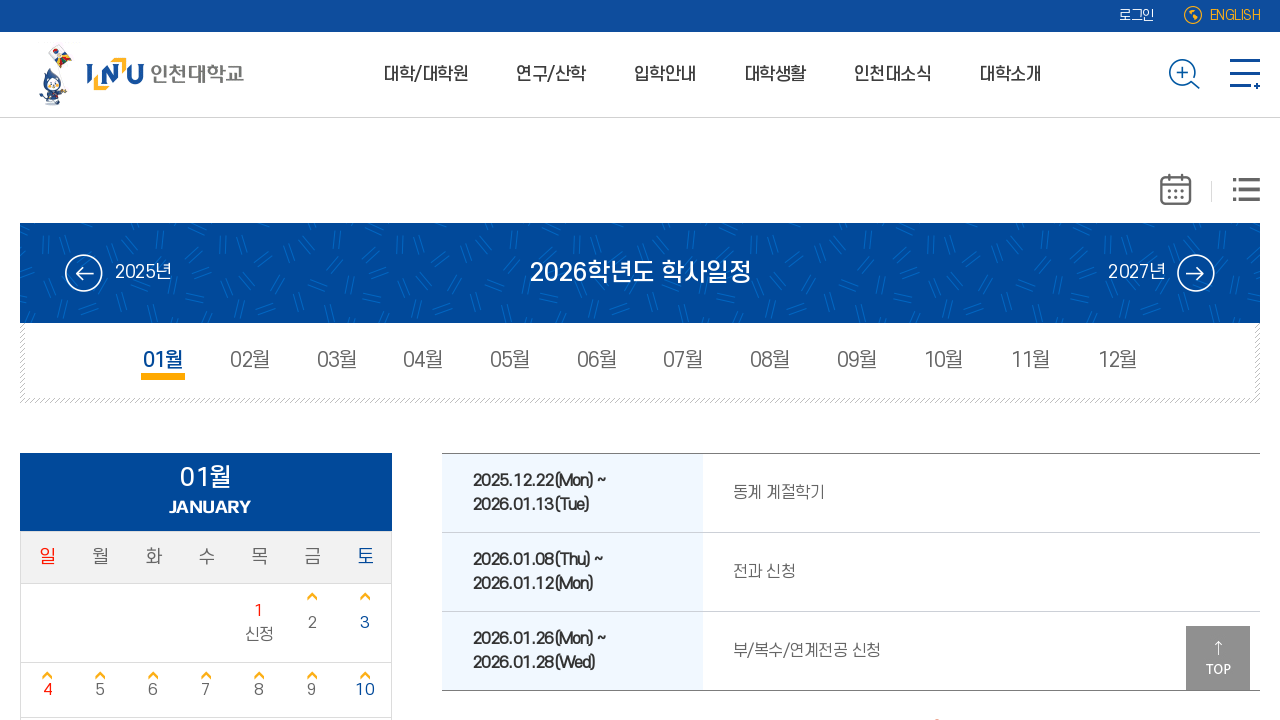

Extracted schedule data - Date: 2026.01.08(Thu) ~ 2026.01.12(Mon), Content: 전과 신청

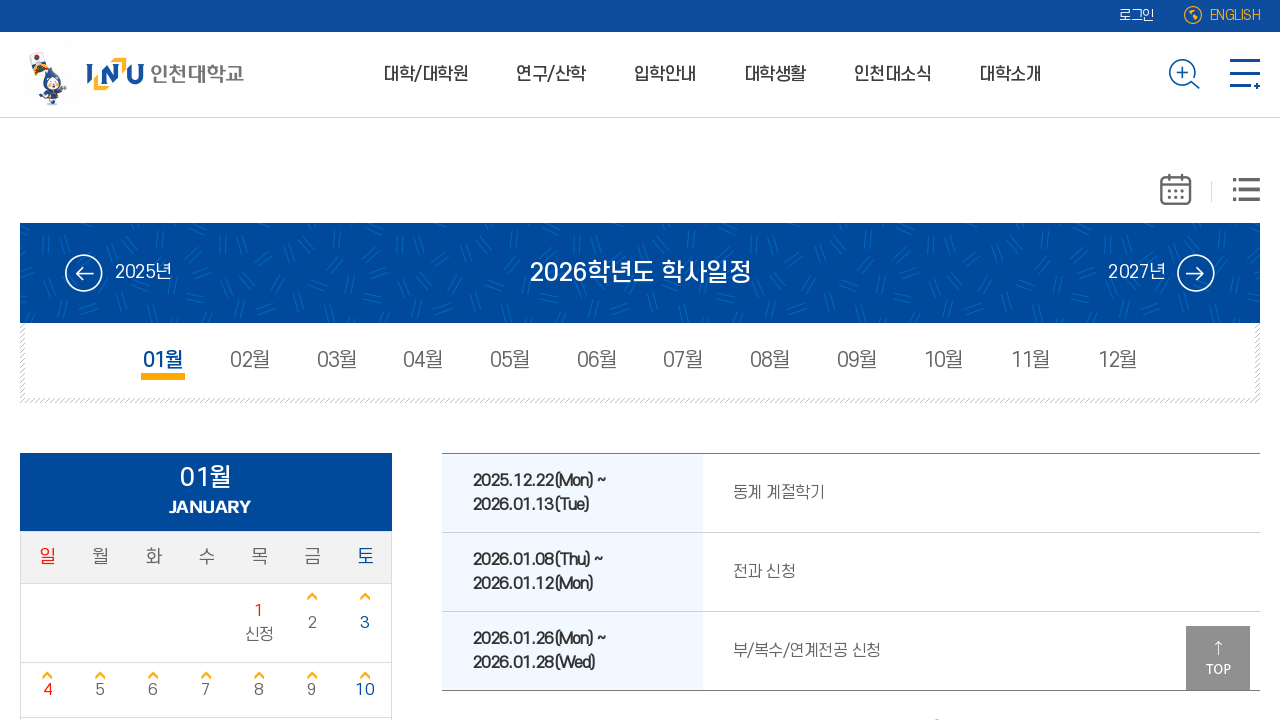

Extracted schedule data - Date: 2026.01.26(Mon) ~ 2026.01.28(Wed), Content: 부/복수/연계전공 신청

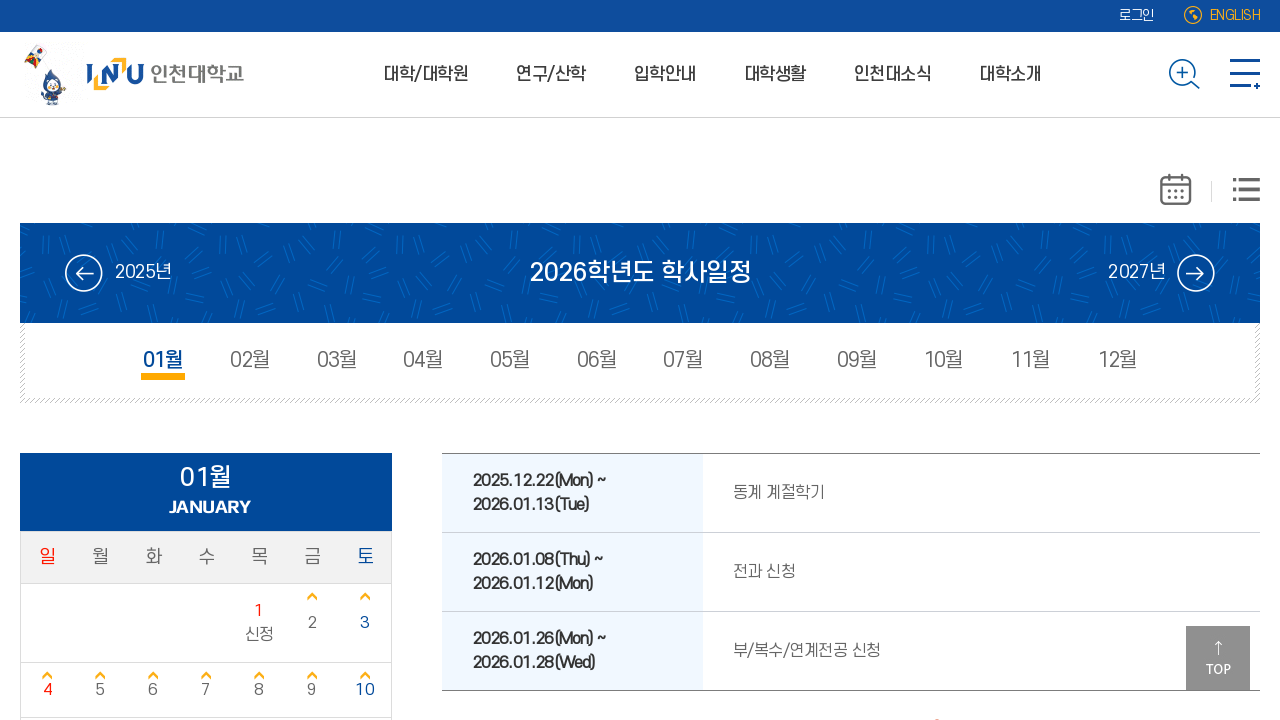

Clicked on month 2 tab at (250, 361) on //*[@id="schdulWrap"]/div[1]/div[2]/div/ul/li[2]
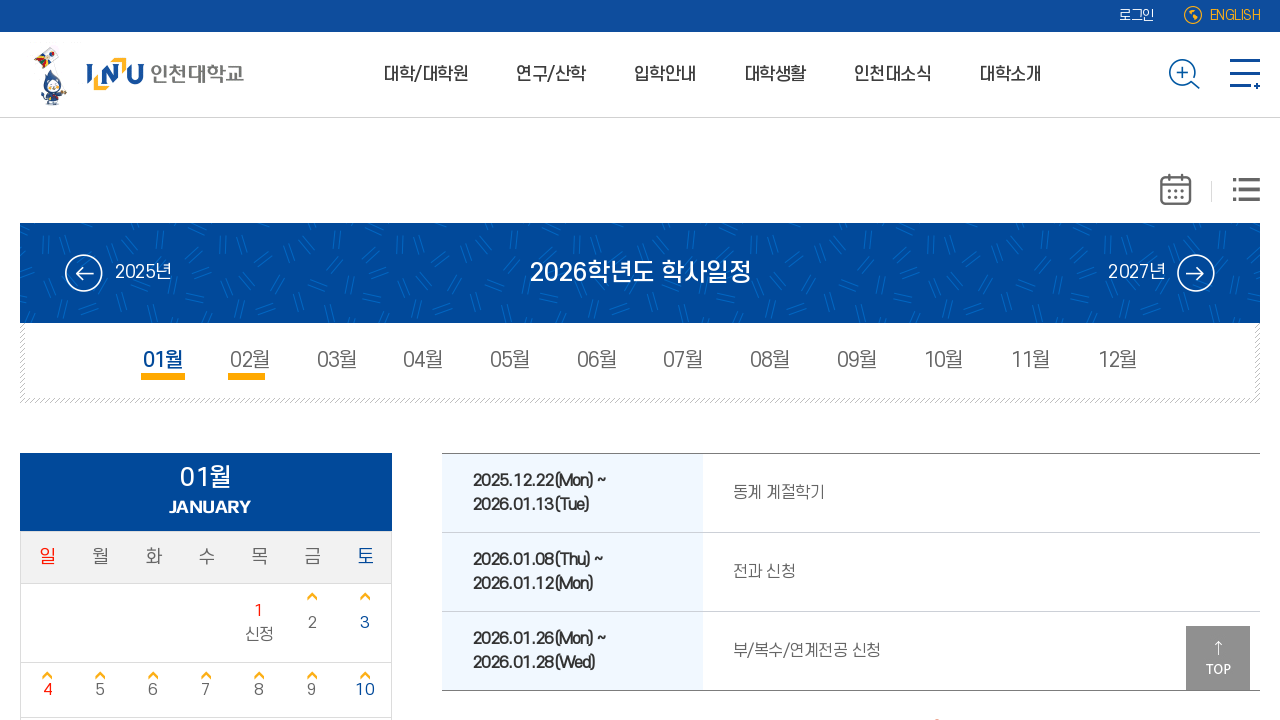

Waited for month 2 calendar to load (1500ms)
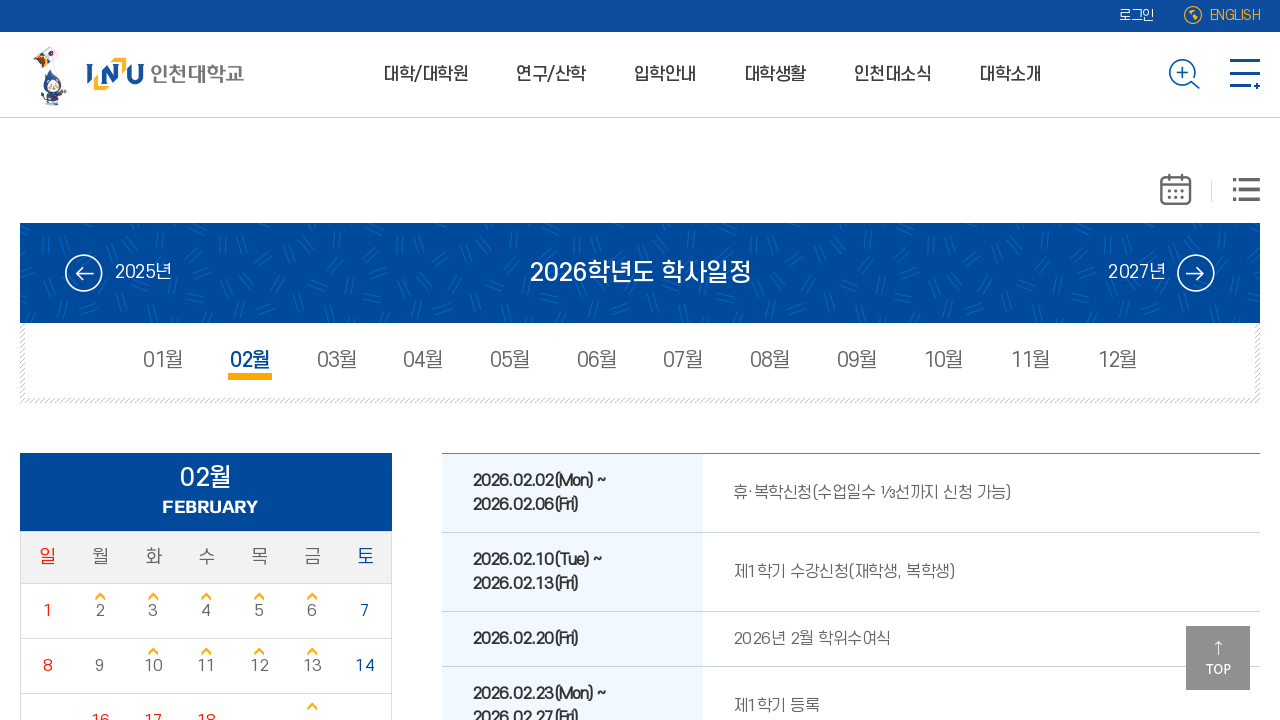

Retrieved 6 schedule rows from month 2 calendar table
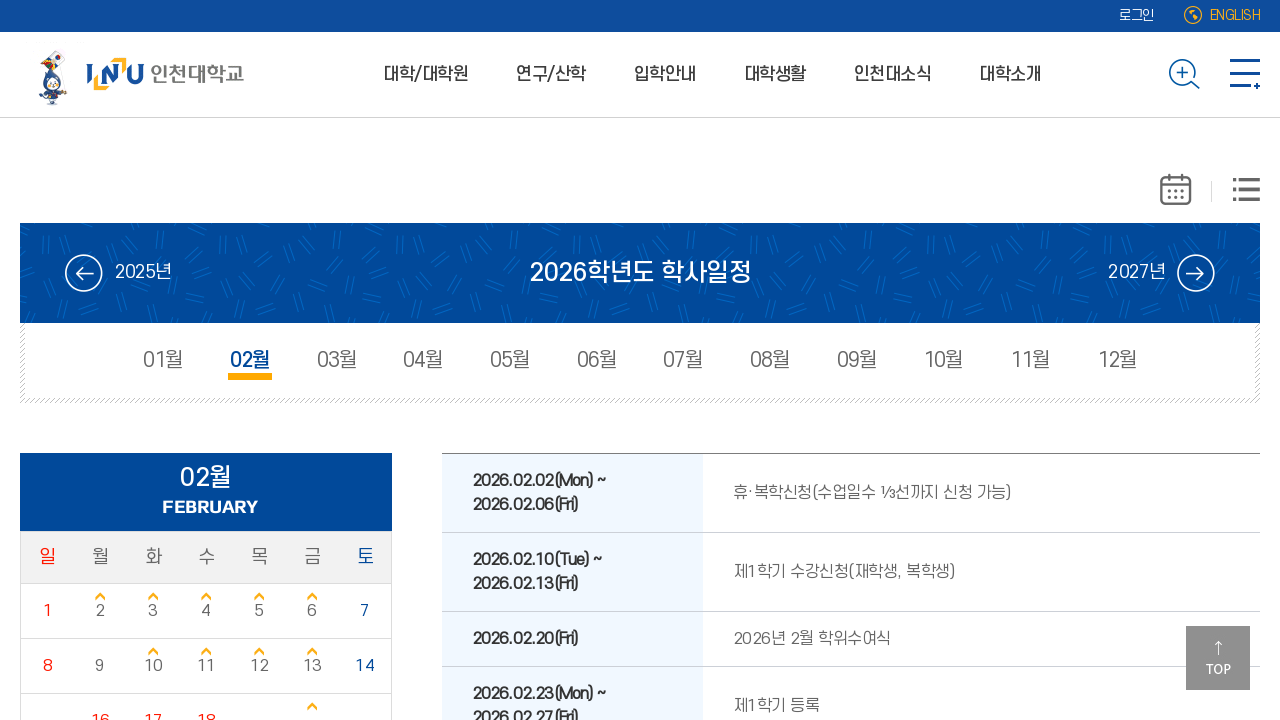

Extracted schedule data - Date: 2026.02.02(Mon) ~ 2026.02.06(Fri), Content: 휴·복학신청(수업일수 ⅓선까지 신청 가능)

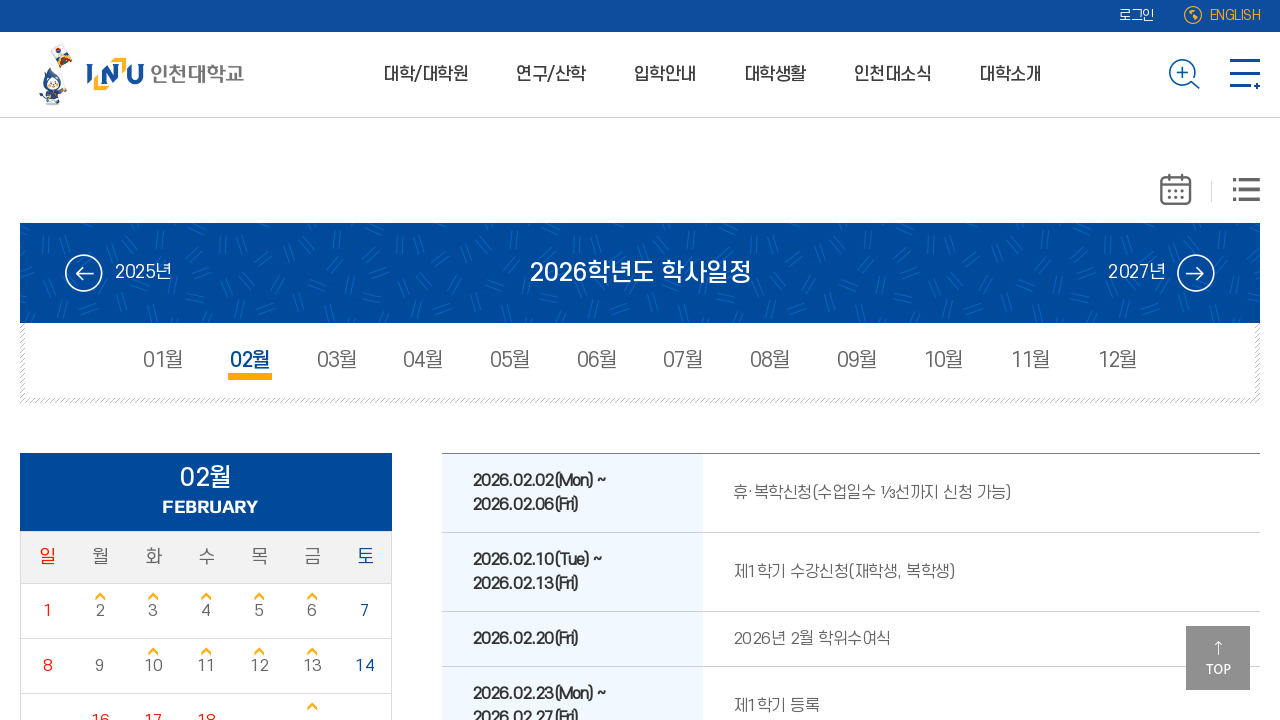

Extracted schedule data - Date: 2026.02.10(Tue) ~ 2026.02.13(Fri), Content: 제1학기 수강신청(재학생, 복학생)

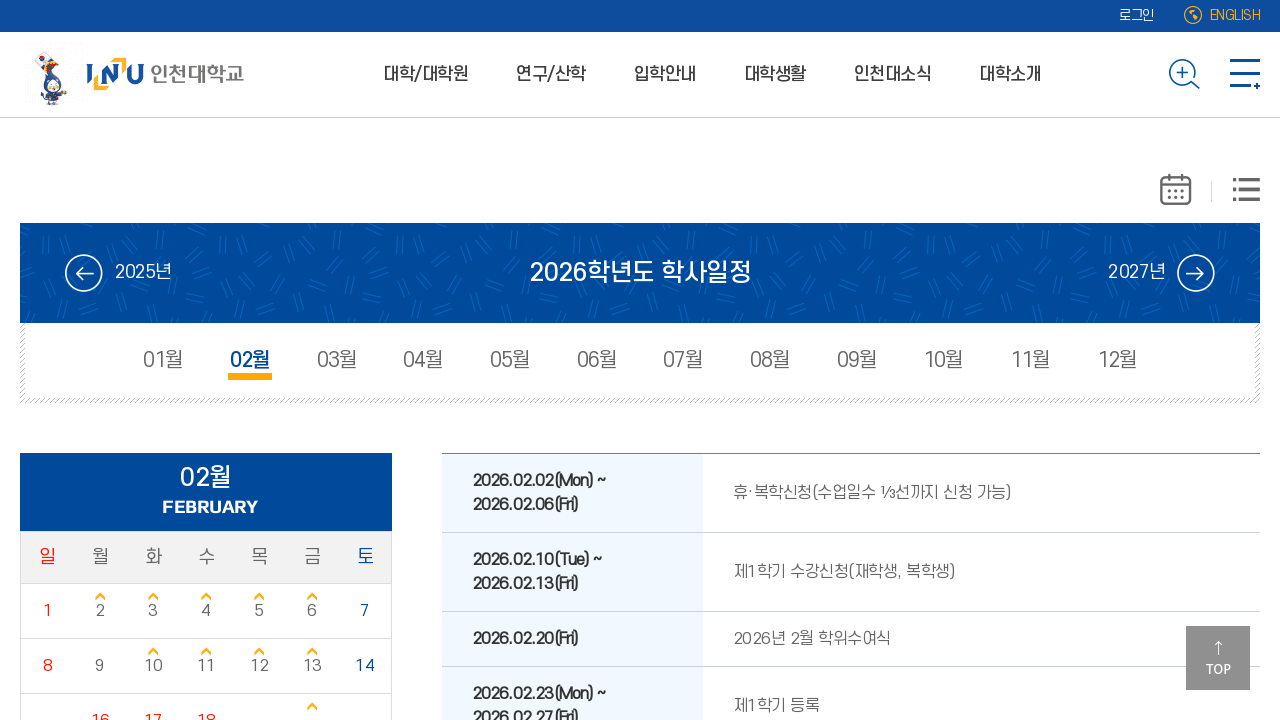

Extracted schedule data - Date: 2026.02.20(Fri), Content: 2026년 2월 학위수여식

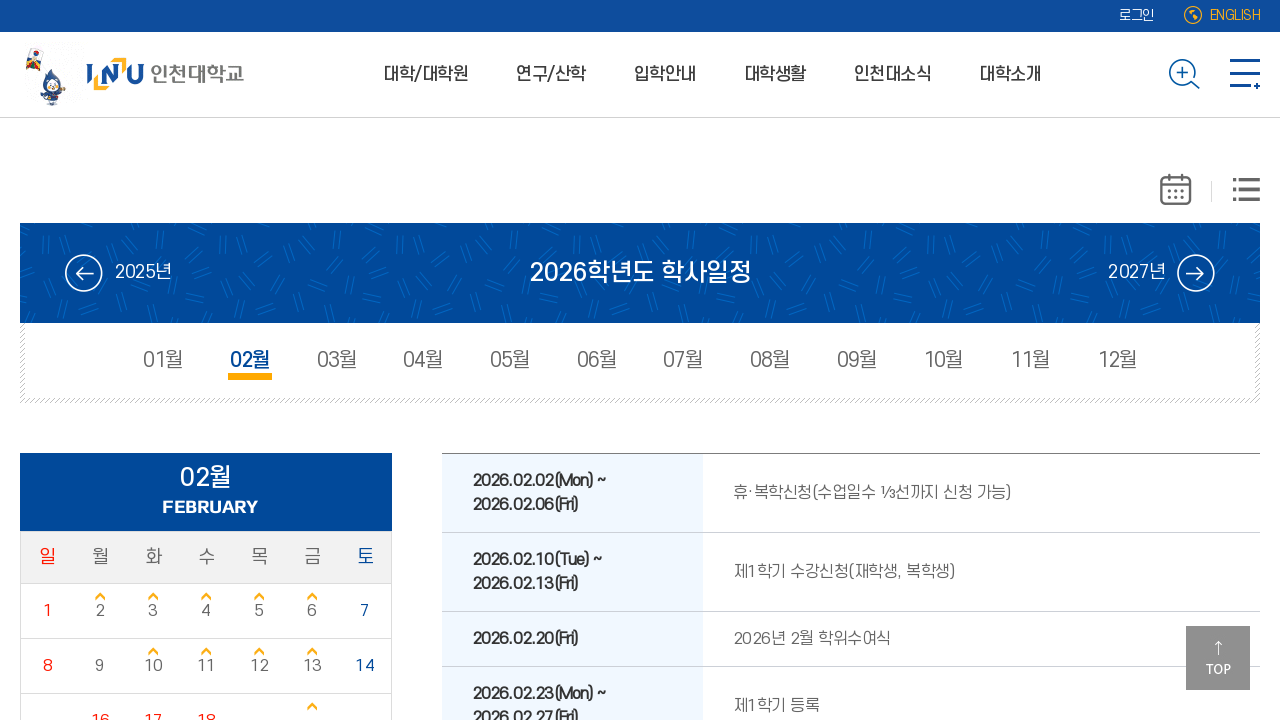

Extracted schedule data - Date: 2026.02.23(Mon) ~ 2026.02.27(Fri), Content: 제1학기 등록

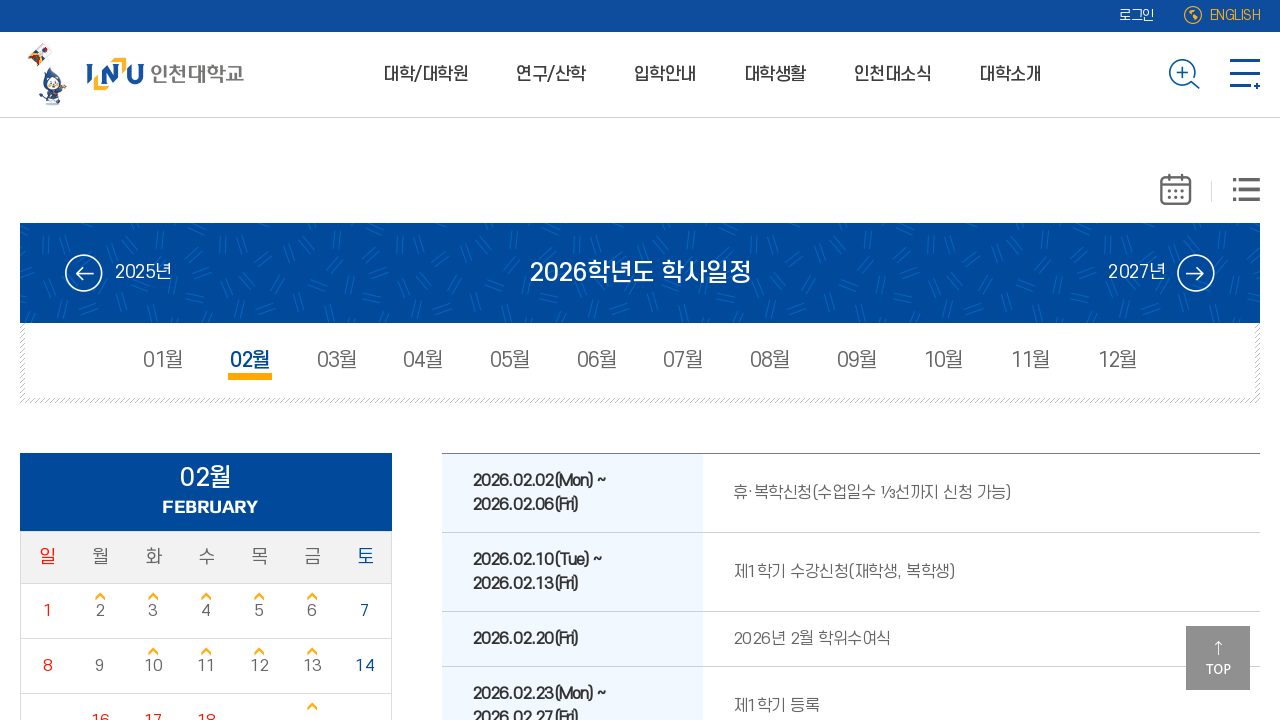

Extracted schedule data - Date: 2026.02.25(Wed) ~ 2026.02.27(Fri), Content: 신·편입생 수강신청

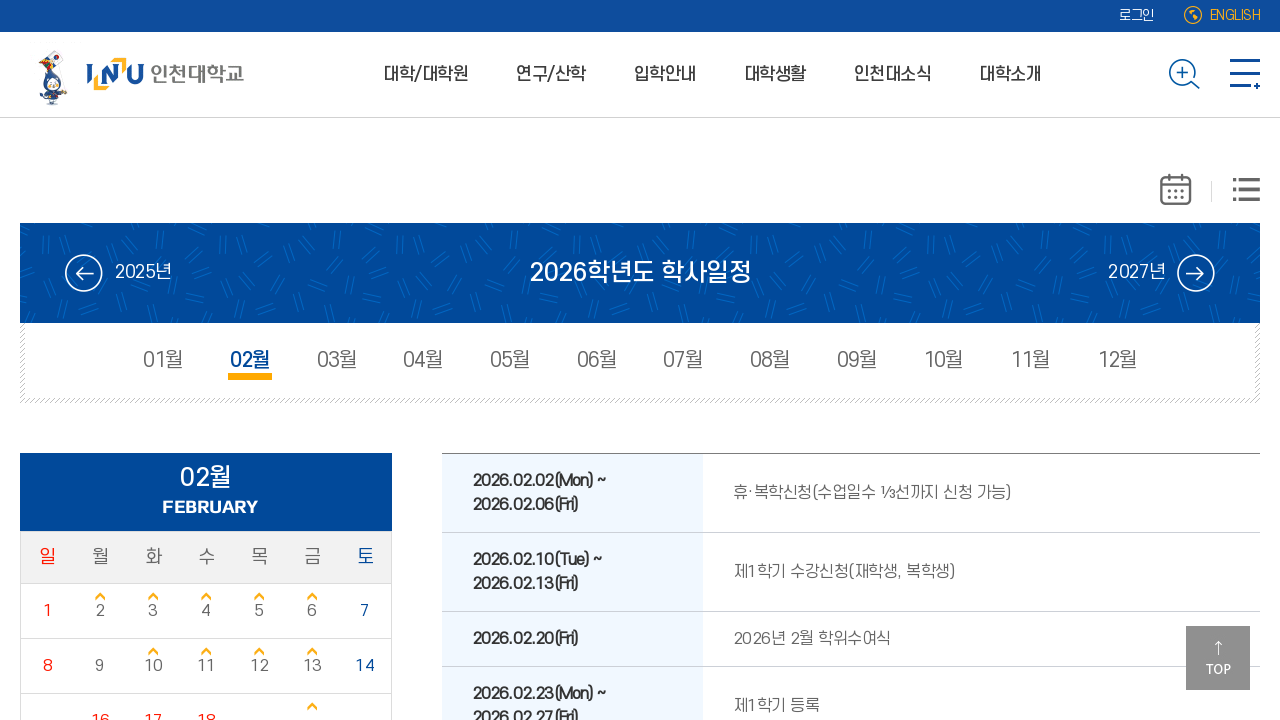

Extracted schedule data - Date: 2026.02.27(Fri), Content: 2026학년 입학식

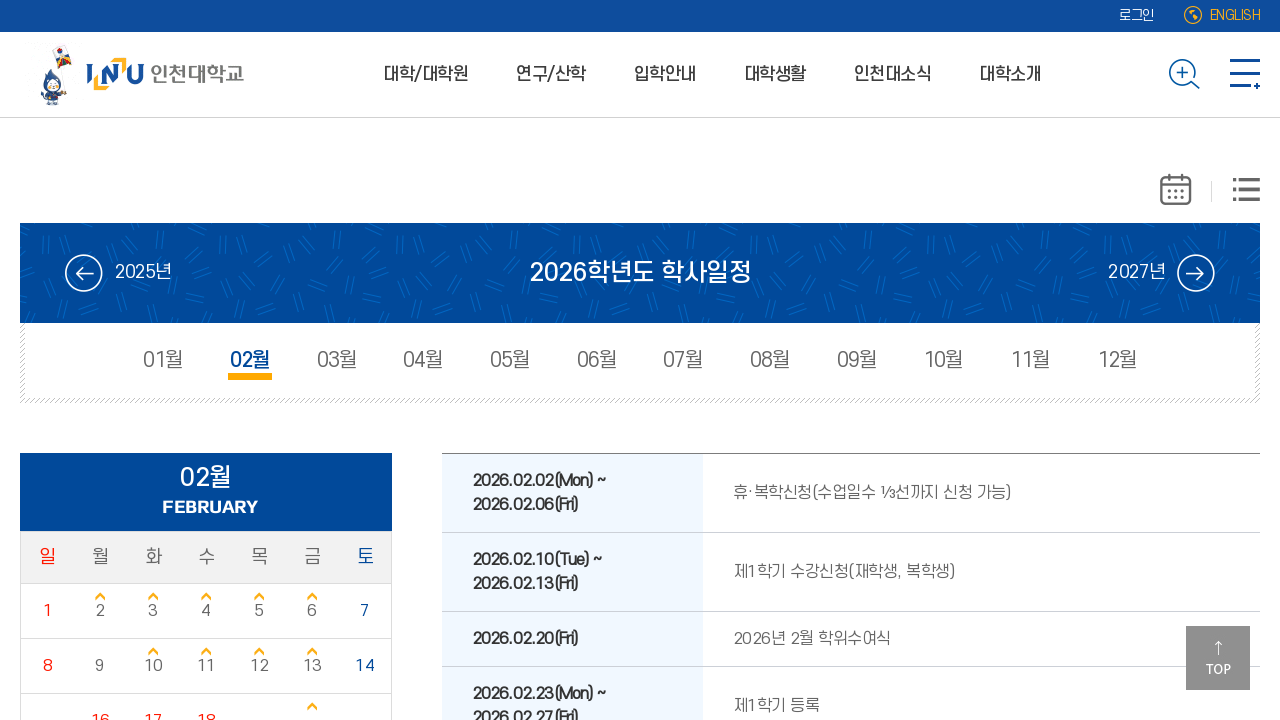

Clicked on month 3 tab at (337, 361) on //*[@id="schdulWrap"]/div[1]/div[2]/div/ul/li[3]
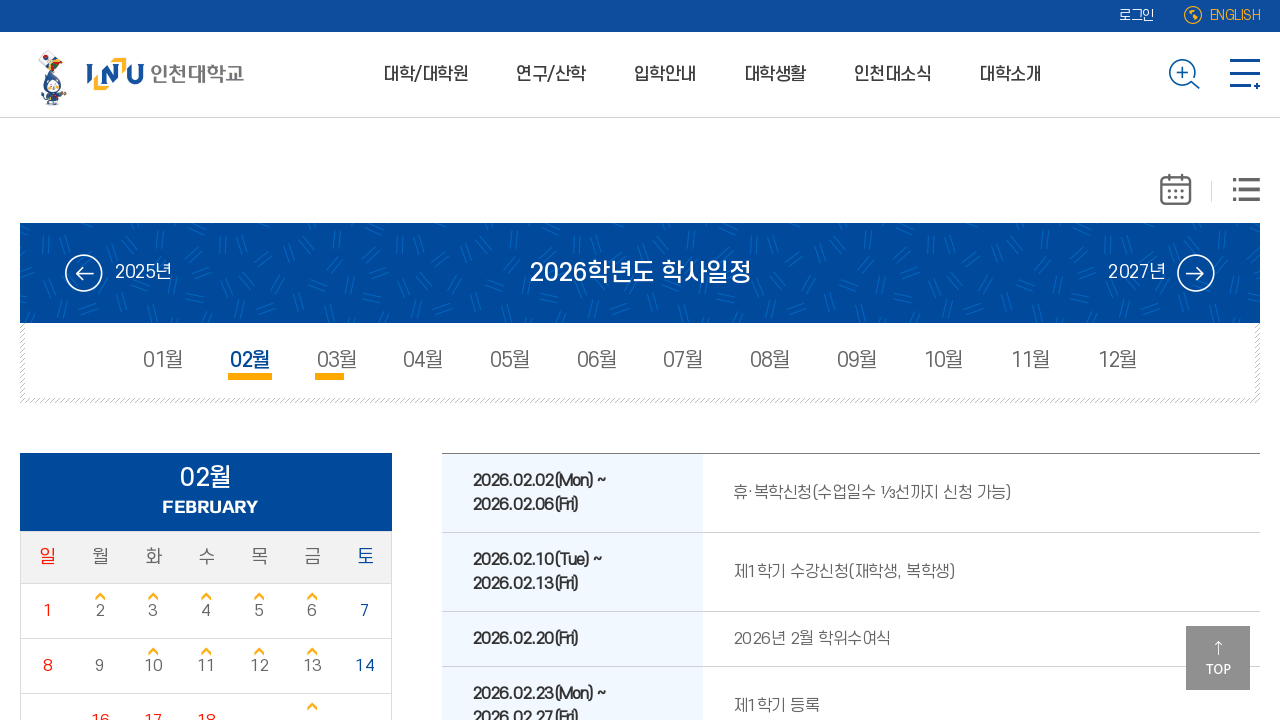

Waited for month 3 calendar to load (1500ms)
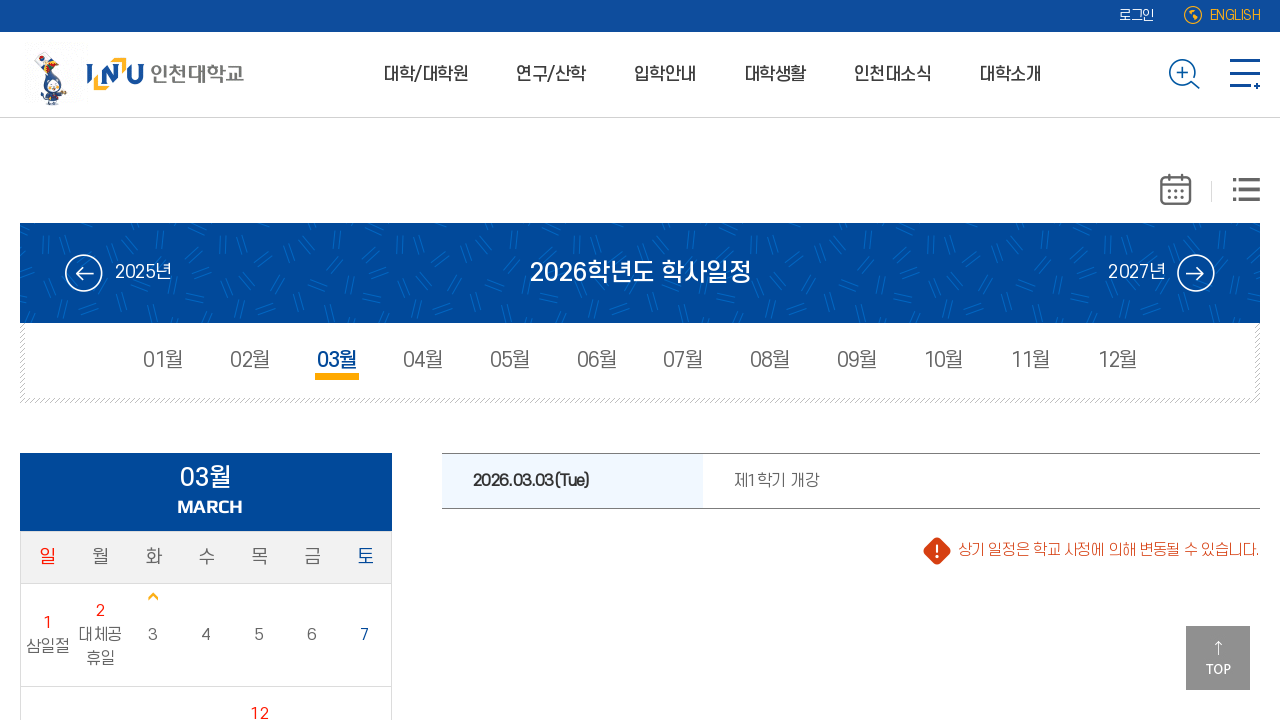

Retrieved 1 schedule rows from month 3 calendar table
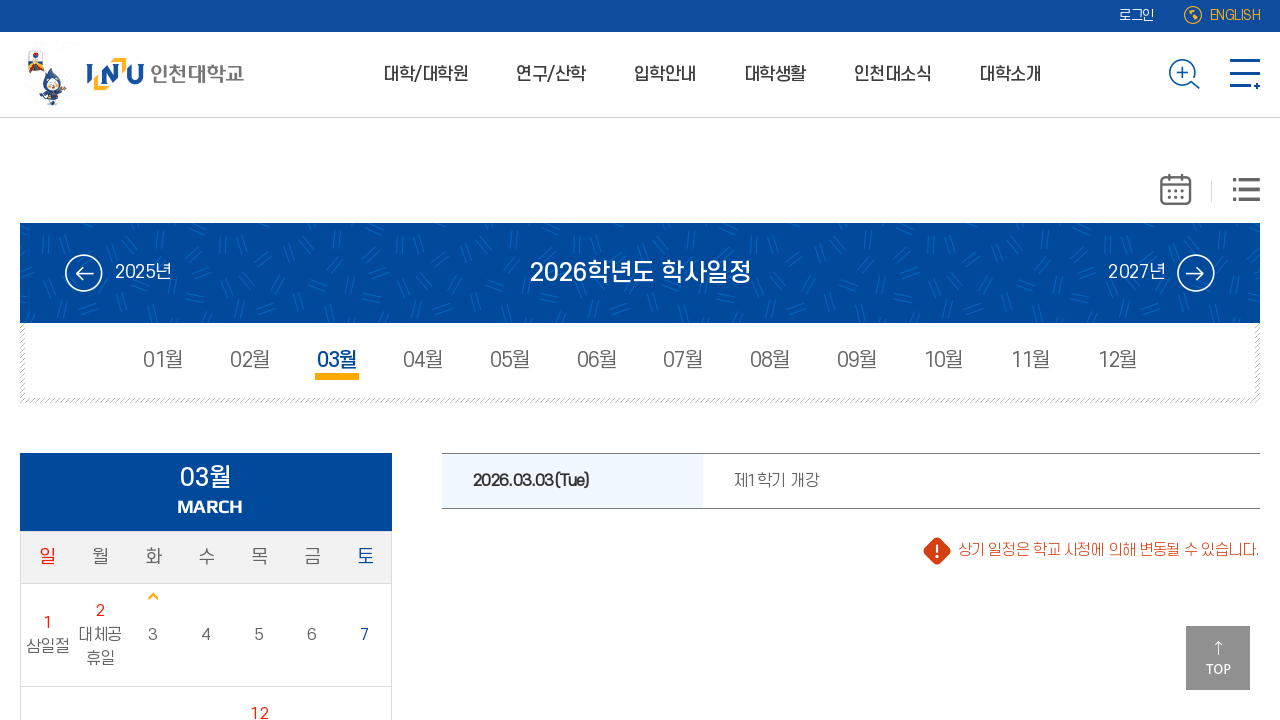

Extracted schedule data - Date: 2026.03.03(Tue), Content: 제1학기 개강

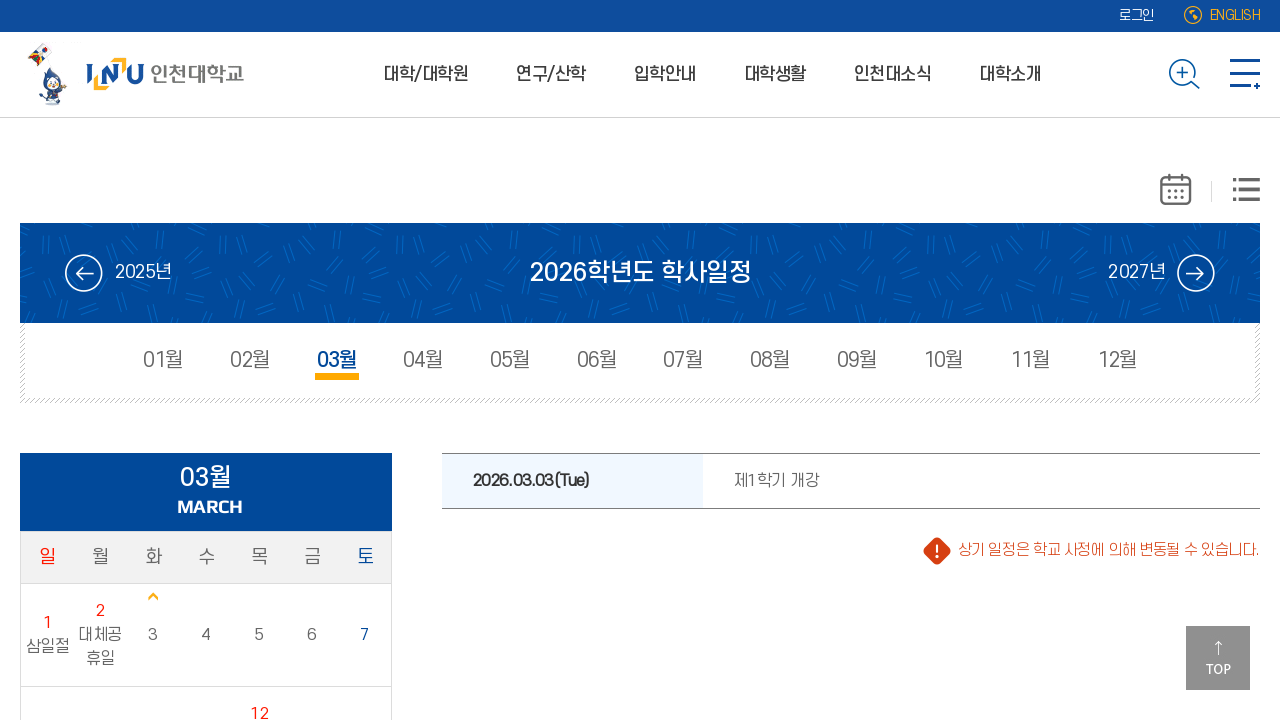

Clicked on month 4 tab at (423, 361) on //*[@id="schdulWrap"]/div[1]/div[2]/div/ul/li[4]
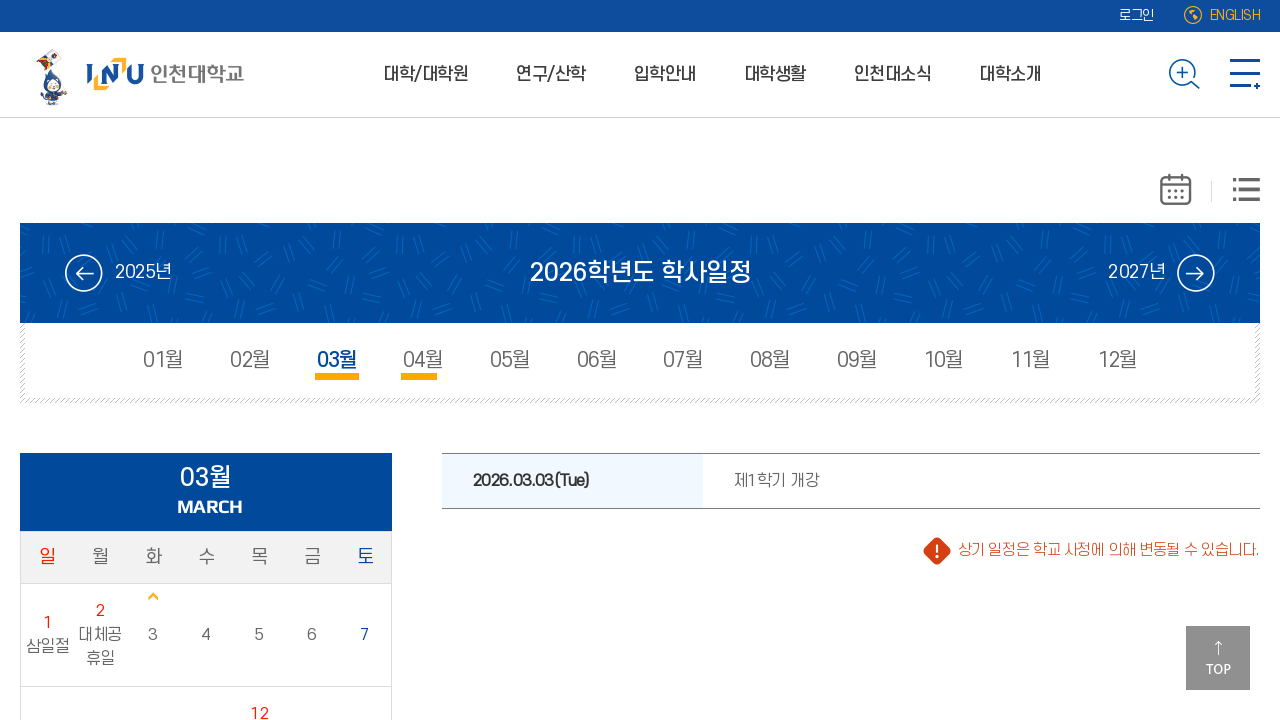

Waited for month 4 calendar to load (1500ms)
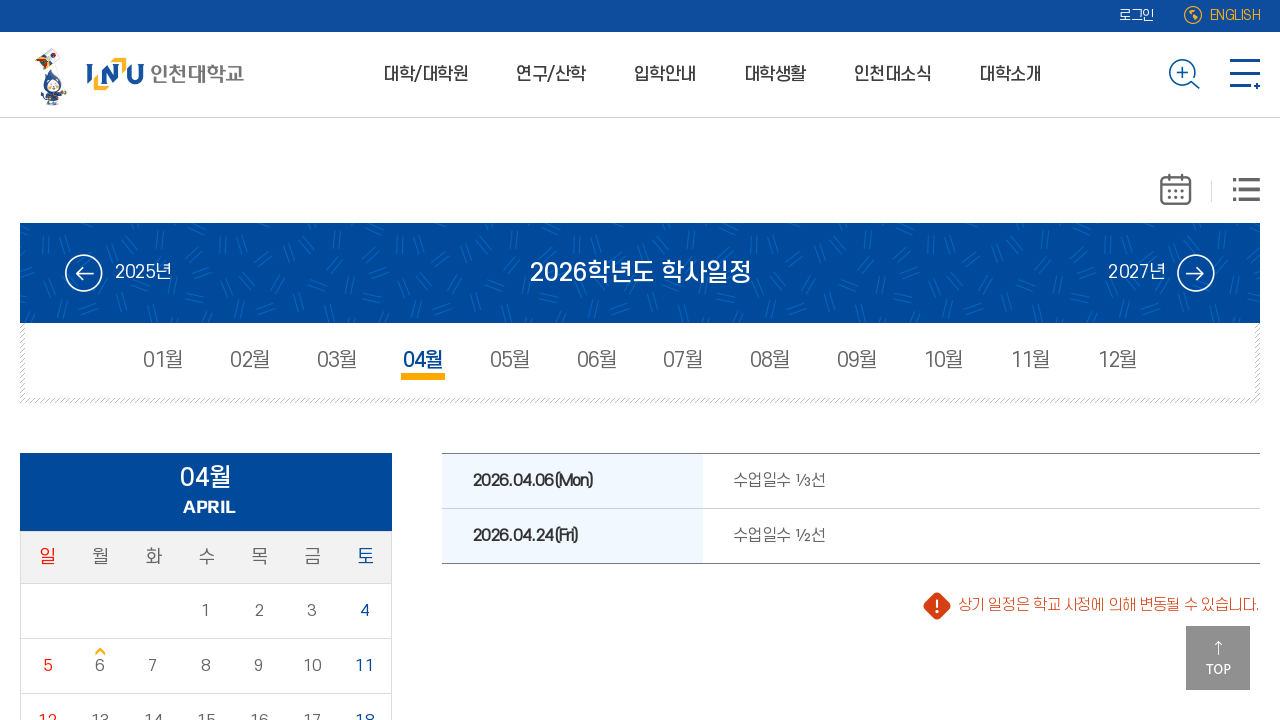

Retrieved 2 schedule rows from month 4 calendar table
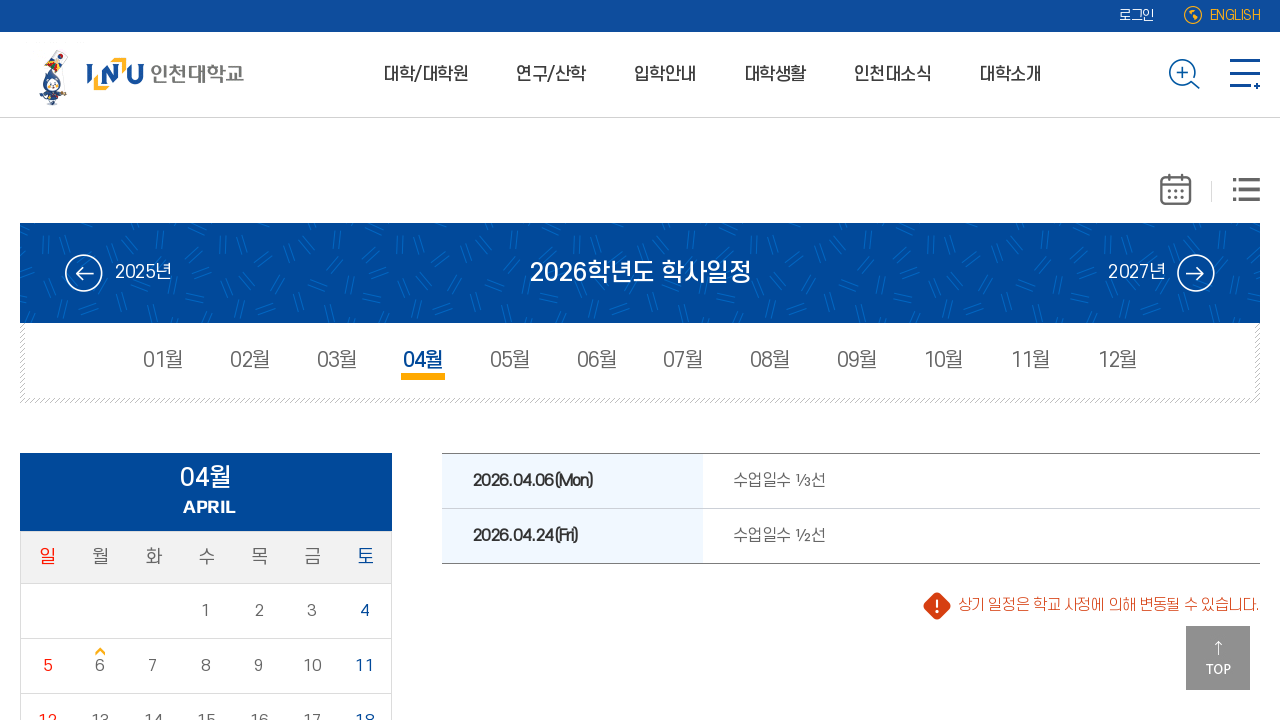

Extracted schedule data - Date: 2026.04.06(Mon), Content: 수업일수 ⅓선

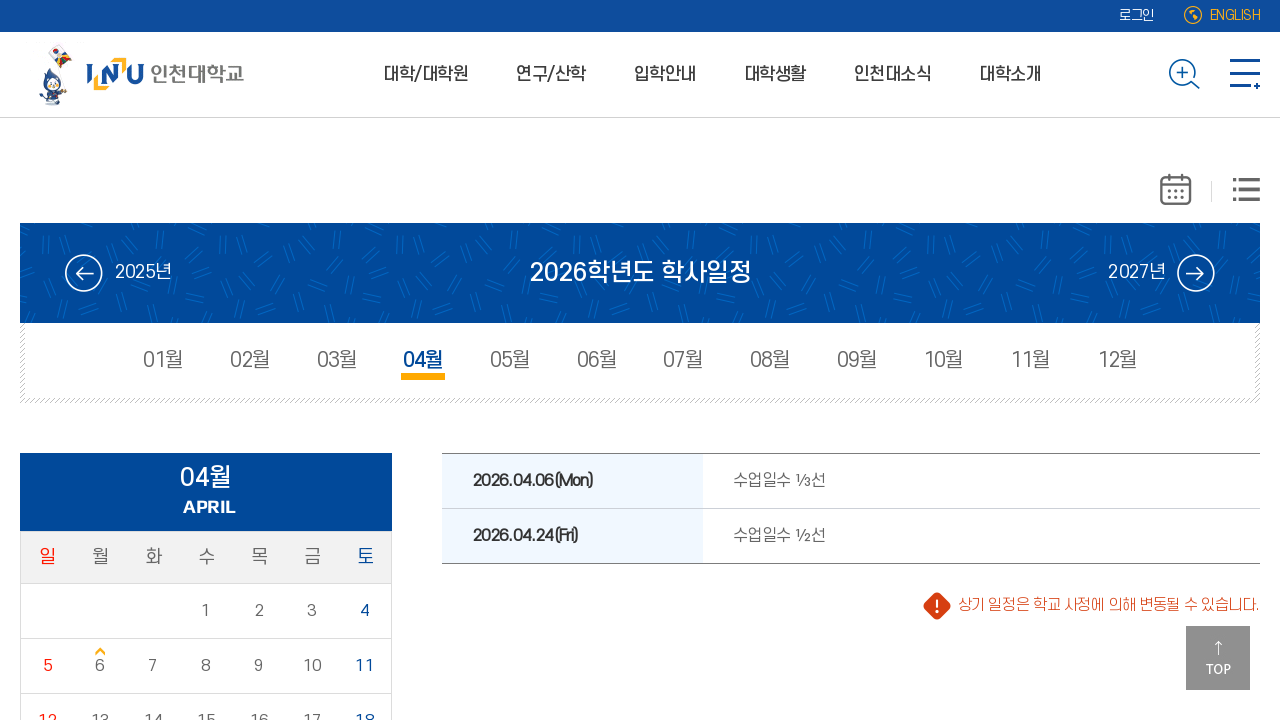

Extracted schedule data - Date: 2026.04.24(Fri), Content: 수업일수 ½선

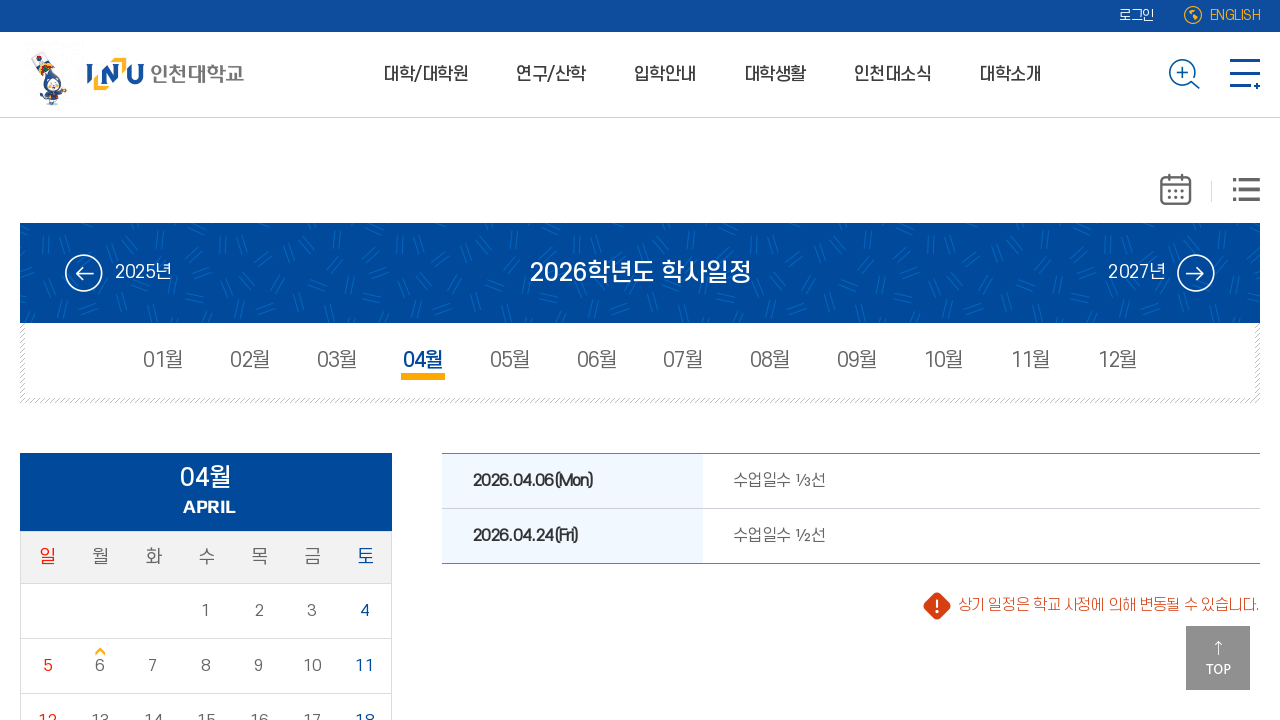

Clicked on month 5 tab at (510, 361) on //*[@id="schdulWrap"]/div[1]/div[2]/div/ul/li[5]
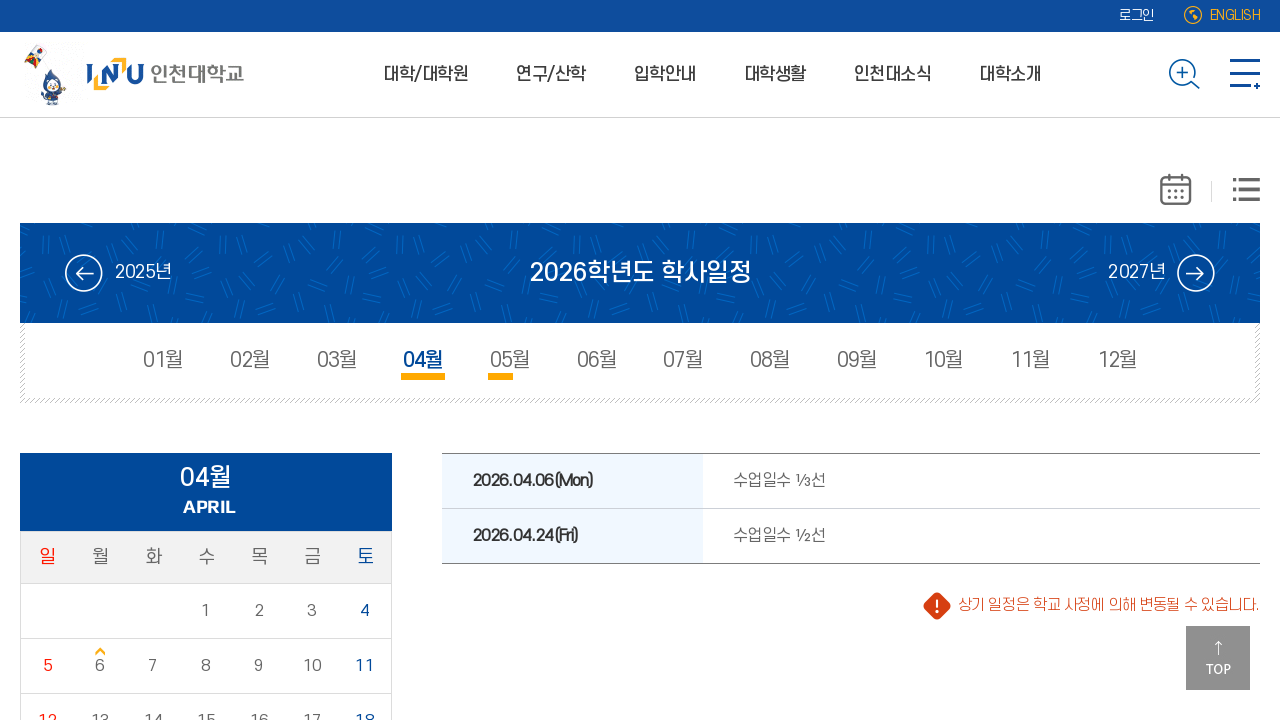

Waited for month 5 calendar to load (1500ms)
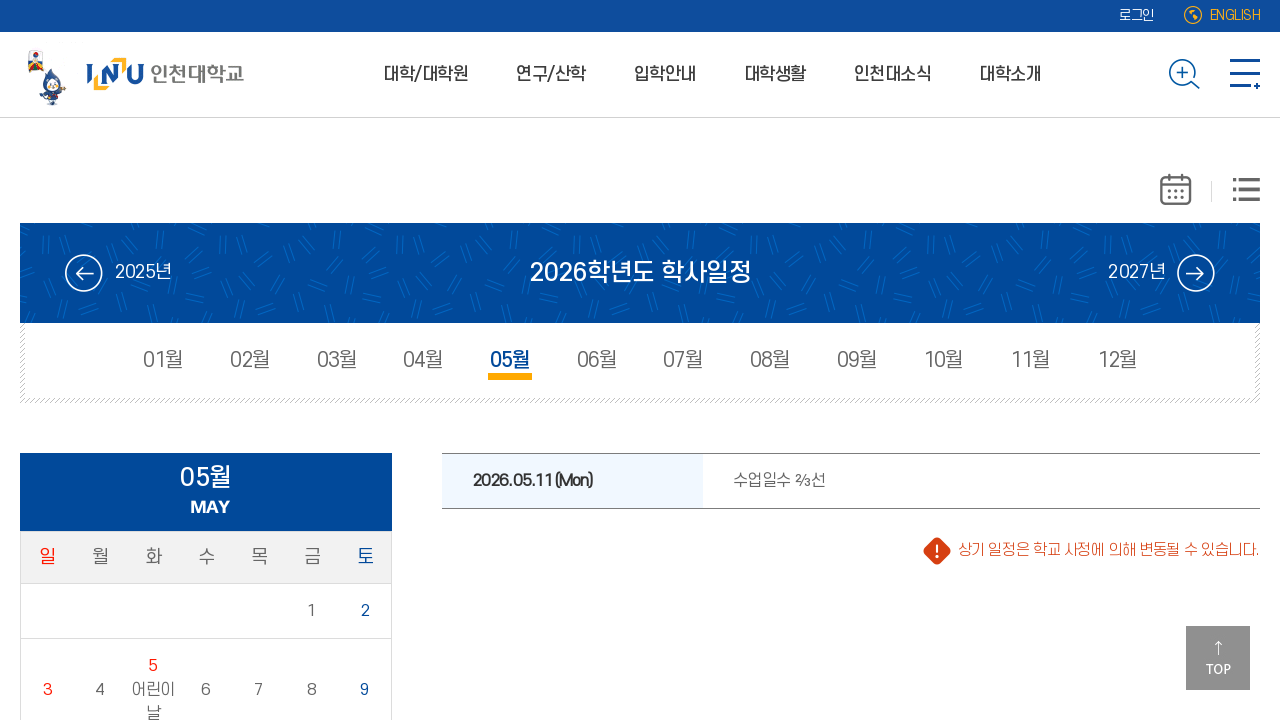

Retrieved 1 schedule rows from month 5 calendar table
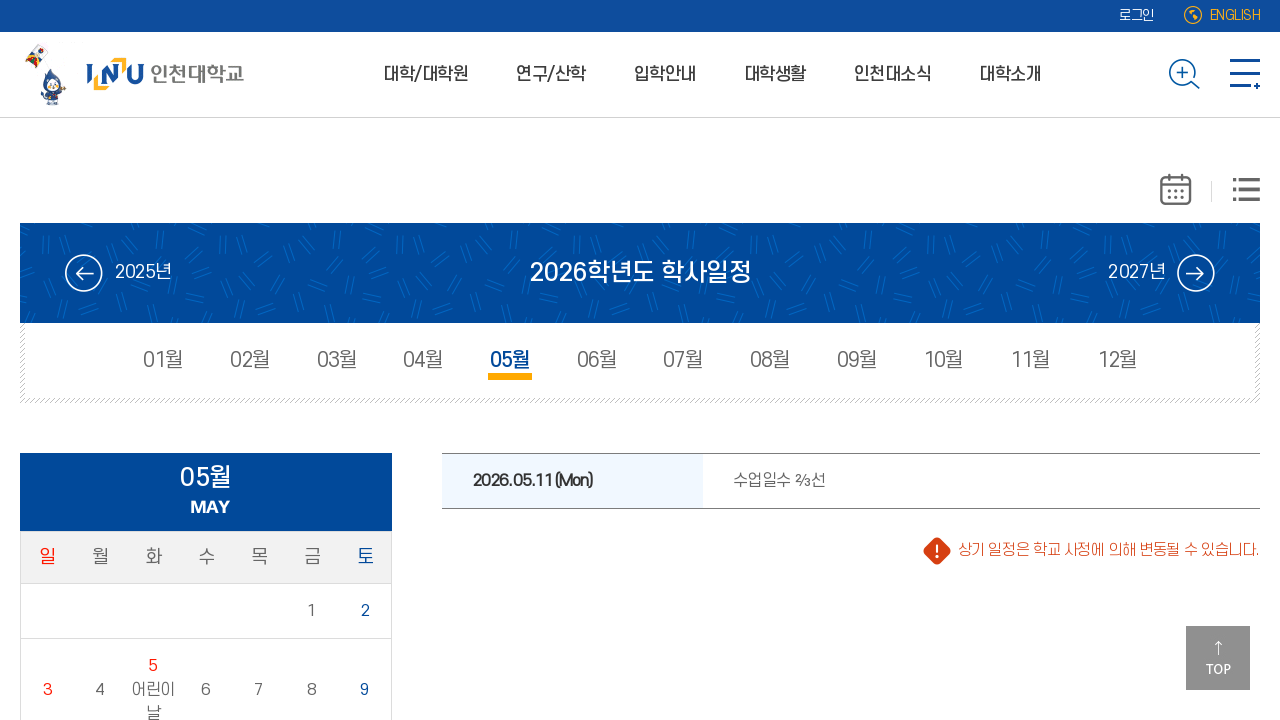

Extracted schedule data - Date: 2026.05.11(Mon), Content: 수업일수 ⅔선

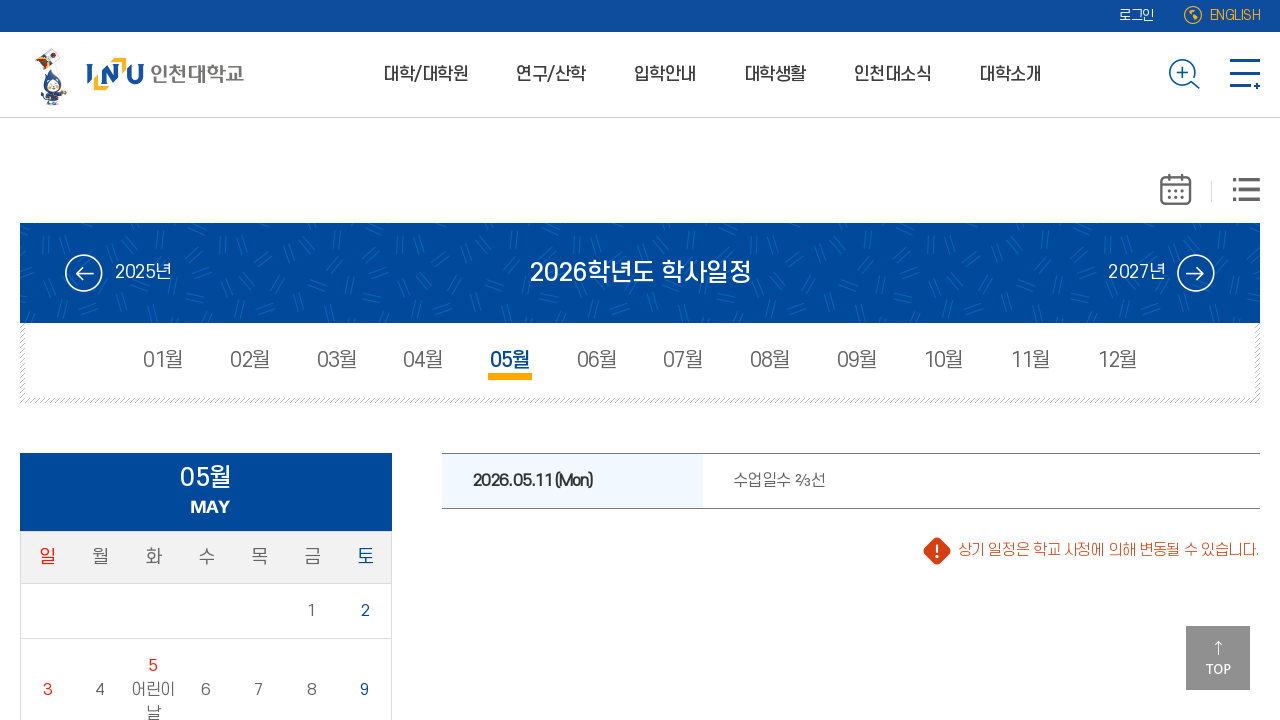

Clicked on month 6 tab at (597, 361) on //*[@id="schdulWrap"]/div[1]/div[2]/div/ul/li[6]
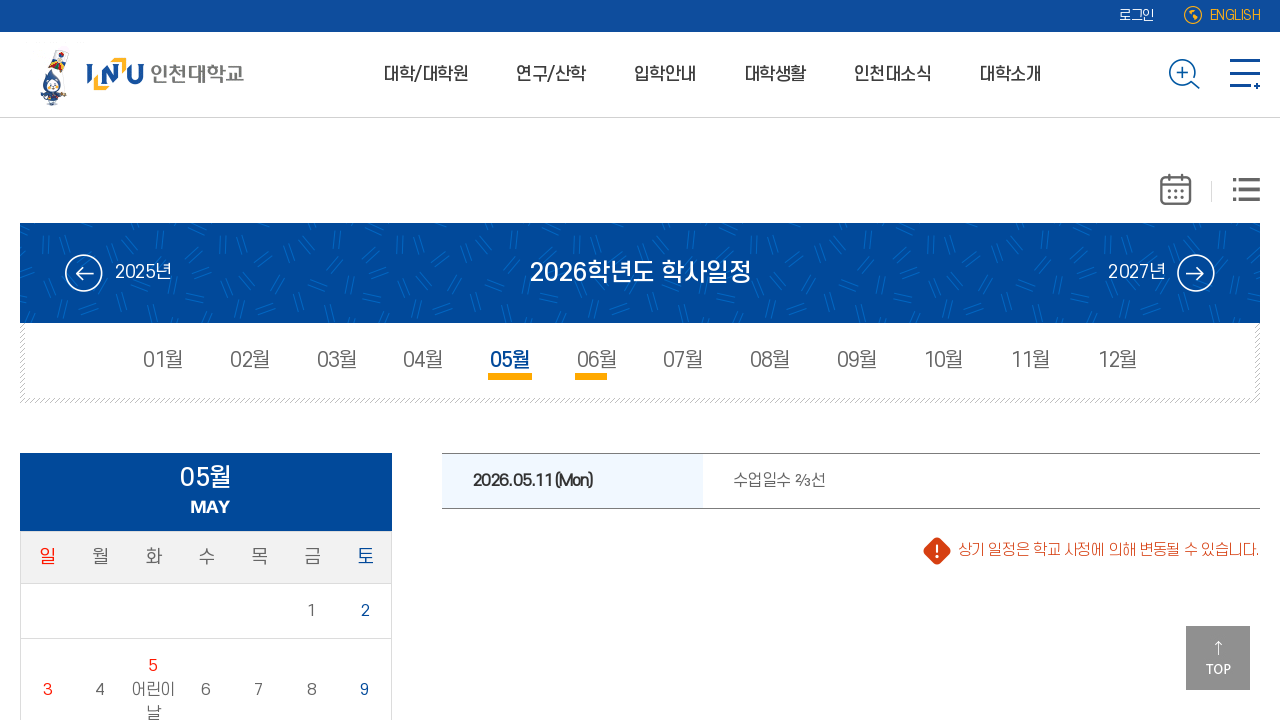

Waited for month 6 calendar to load (1500ms)
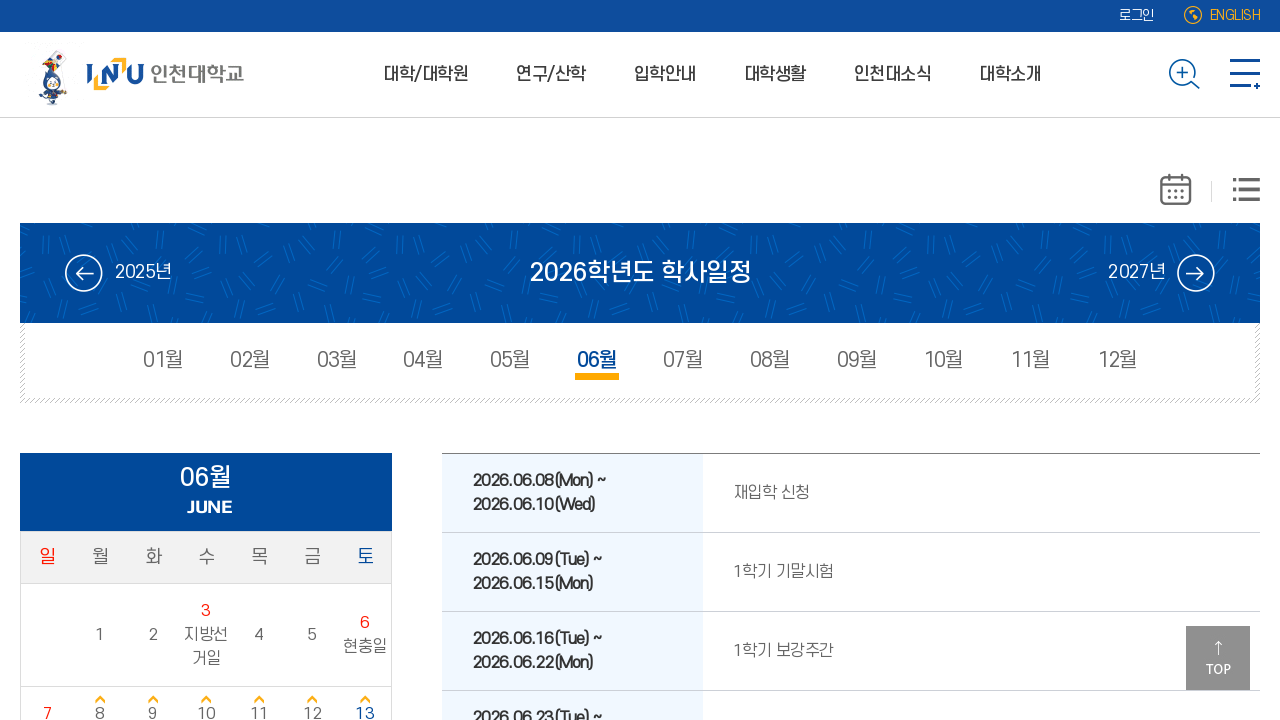

Retrieved 4 schedule rows from month 6 calendar table
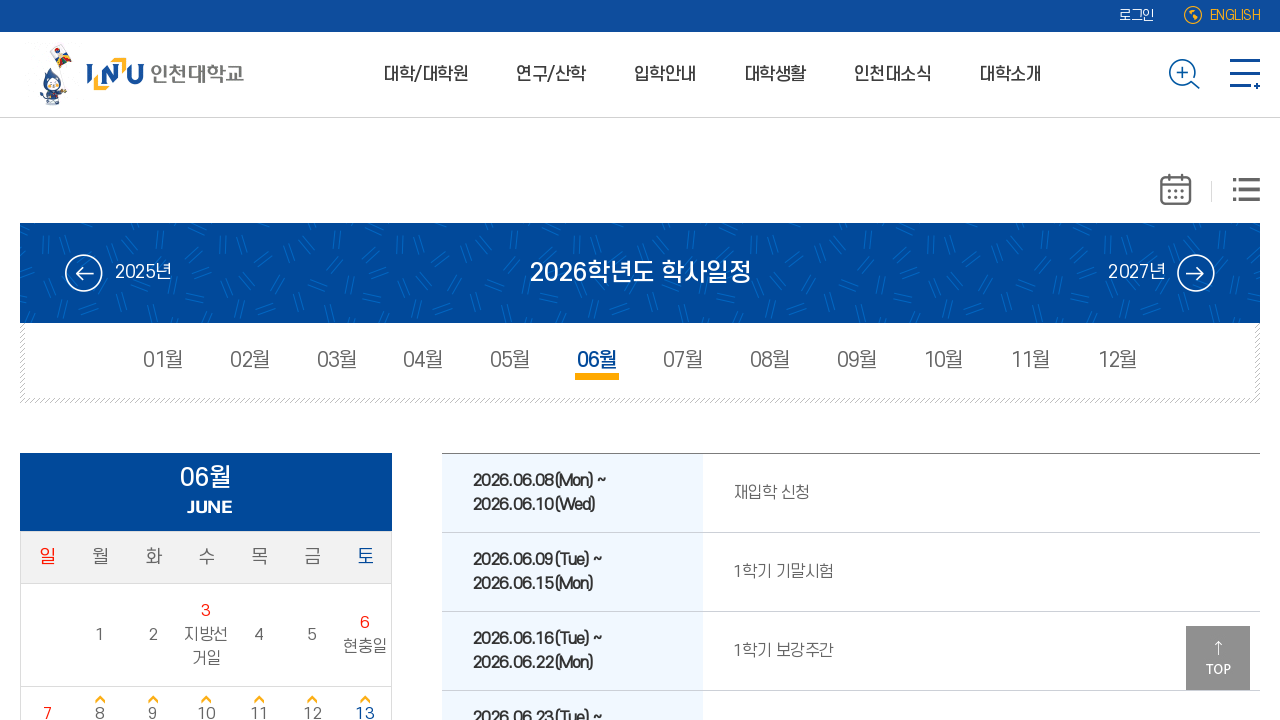

Extracted schedule data - Date: 2026.06.08(Mon) ~ 2026.06.10(Wed), Content: 재입학 신청

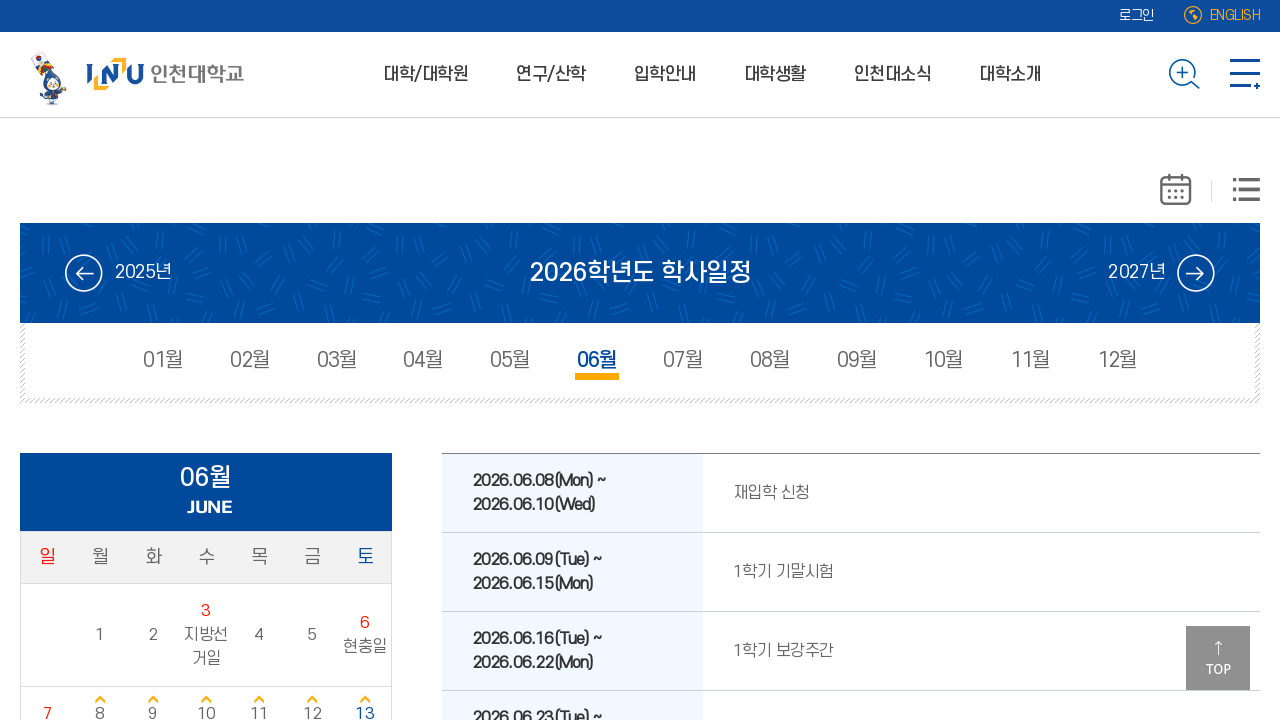

Extracted schedule data - Date: 2026.06.09(Tue) ~ 2026.06.15(Mon), Content: 1학기 기말시험

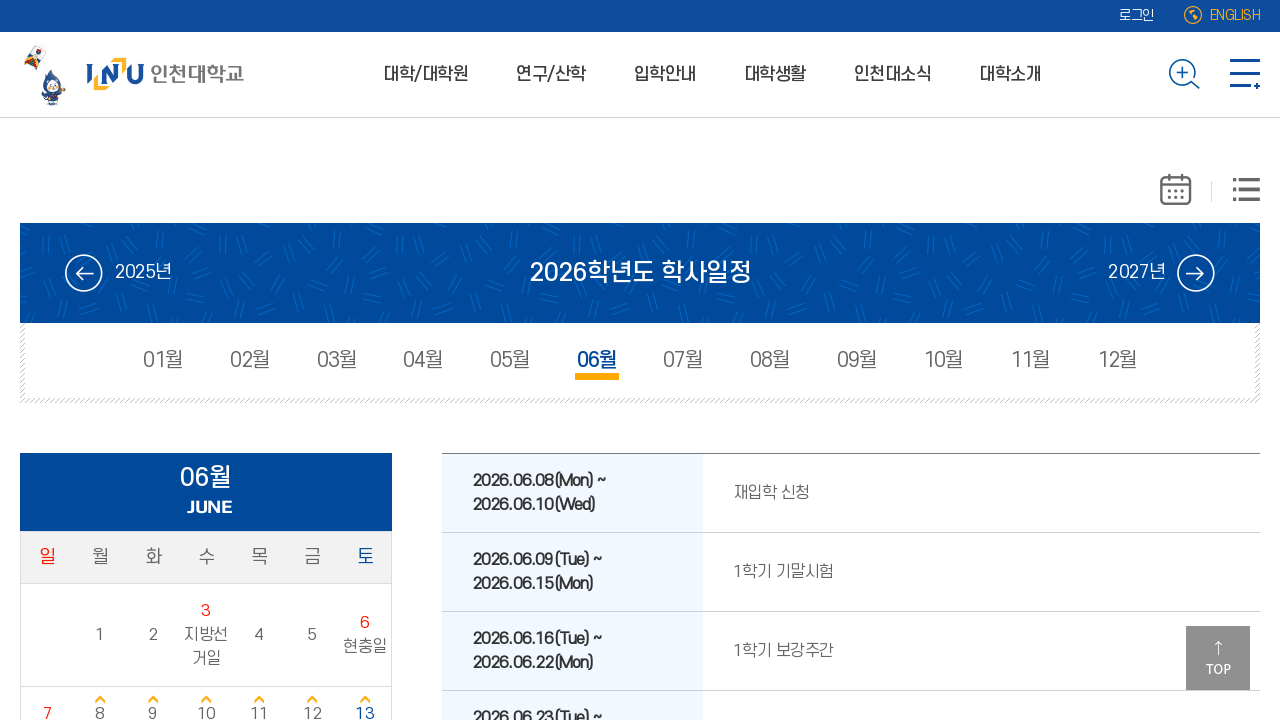

Extracted schedule data - Date: 2026.06.16(Tue) ~ 2026.06.22(Mon), Content: 1학기 보강주간

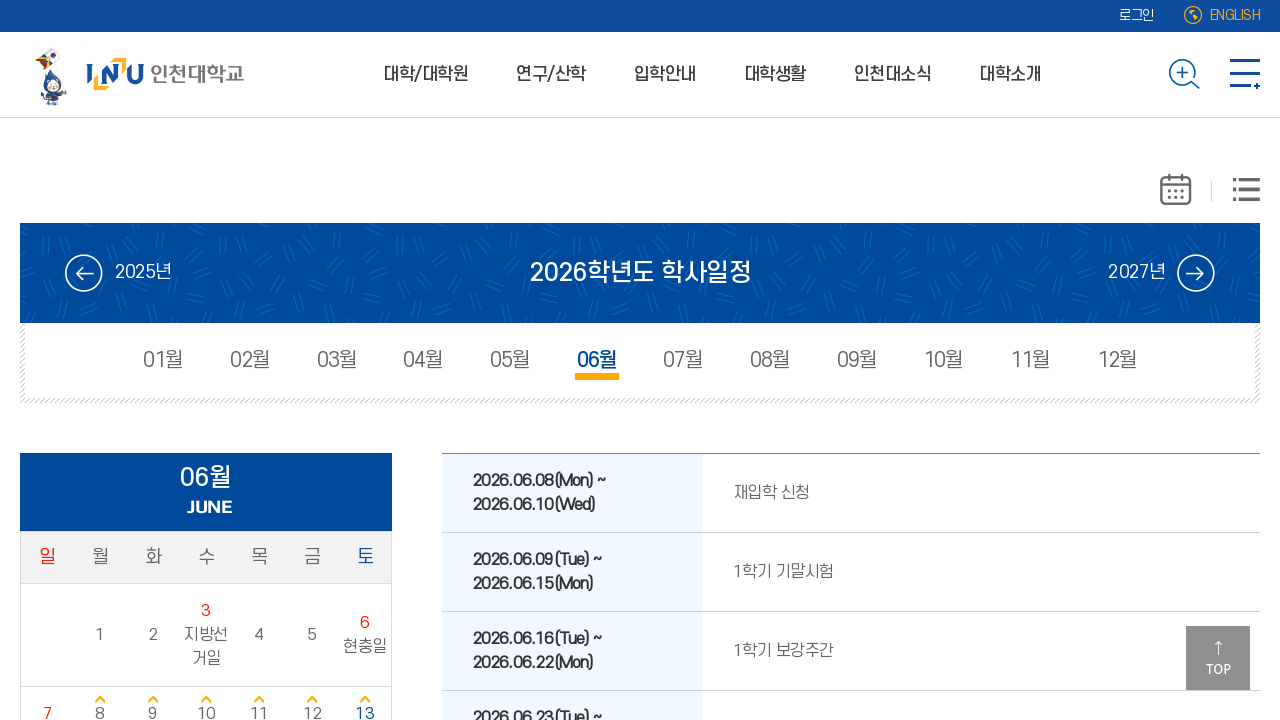

Extracted schedule data - Date: 2026.06.23(Tue) ~ 2026.07.13(Mon), Content: 하계 계절학기

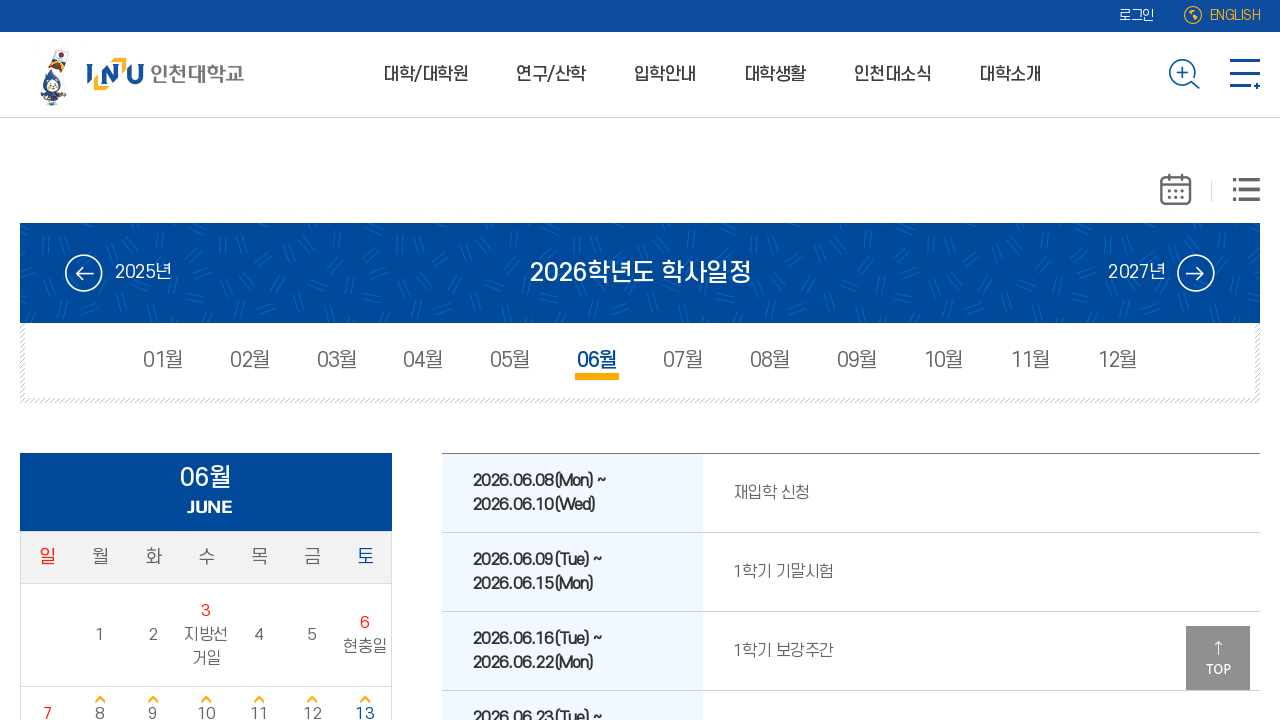

Clicked on month 7 tab at (683, 361) on //*[@id="schdulWrap"]/div[1]/div[2]/div/ul/li[7]
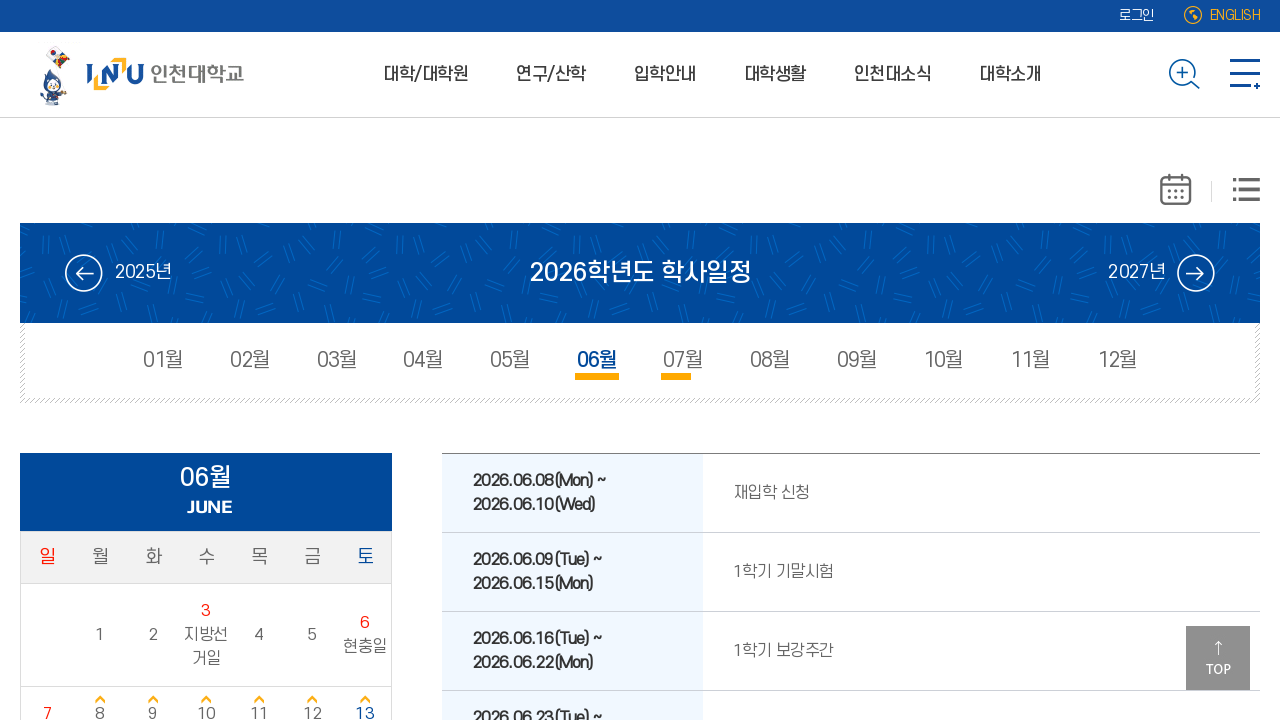

Waited for month 7 calendar to load (1500ms)
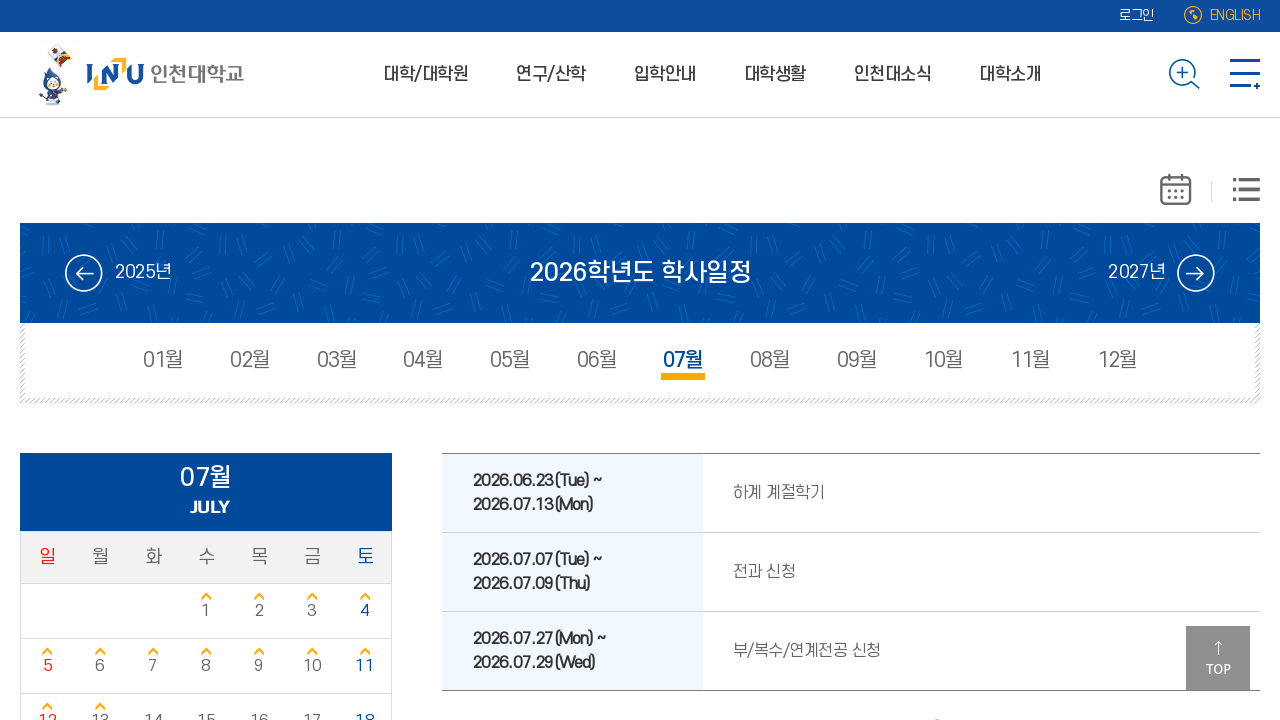

Retrieved 3 schedule rows from month 7 calendar table
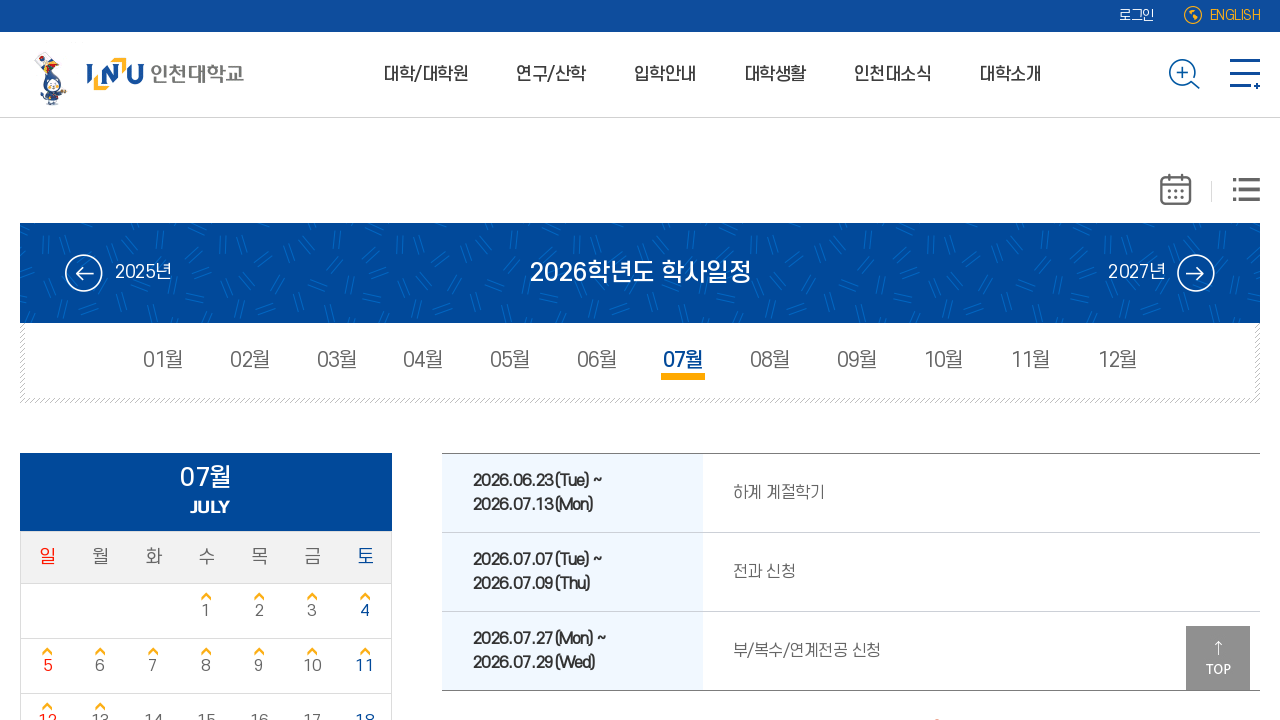

Extracted schedule data - Date: 2026.06.23(Tue) ~ 2026.07.13(Mon), Content: 하계 계절학기

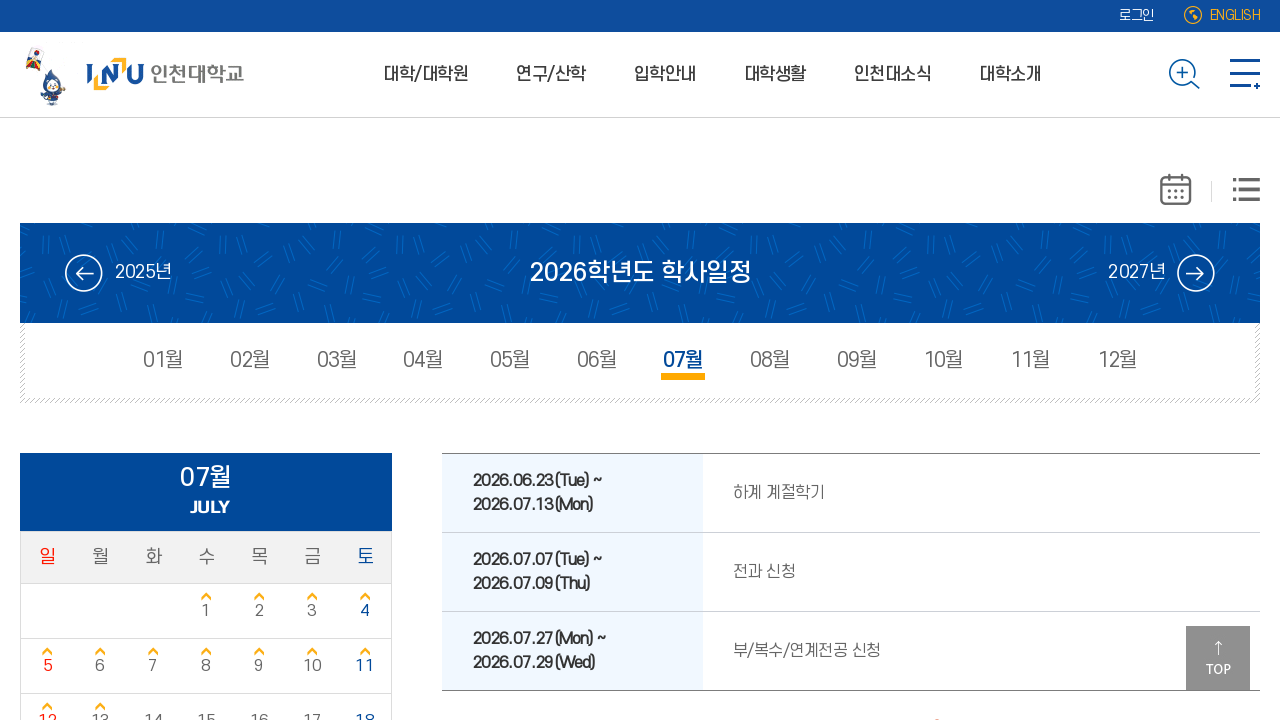

Extracted schedule data - Date: 2026.07.07(Tue) ~ 2026.07.09(Thu), Content: 전과 신청

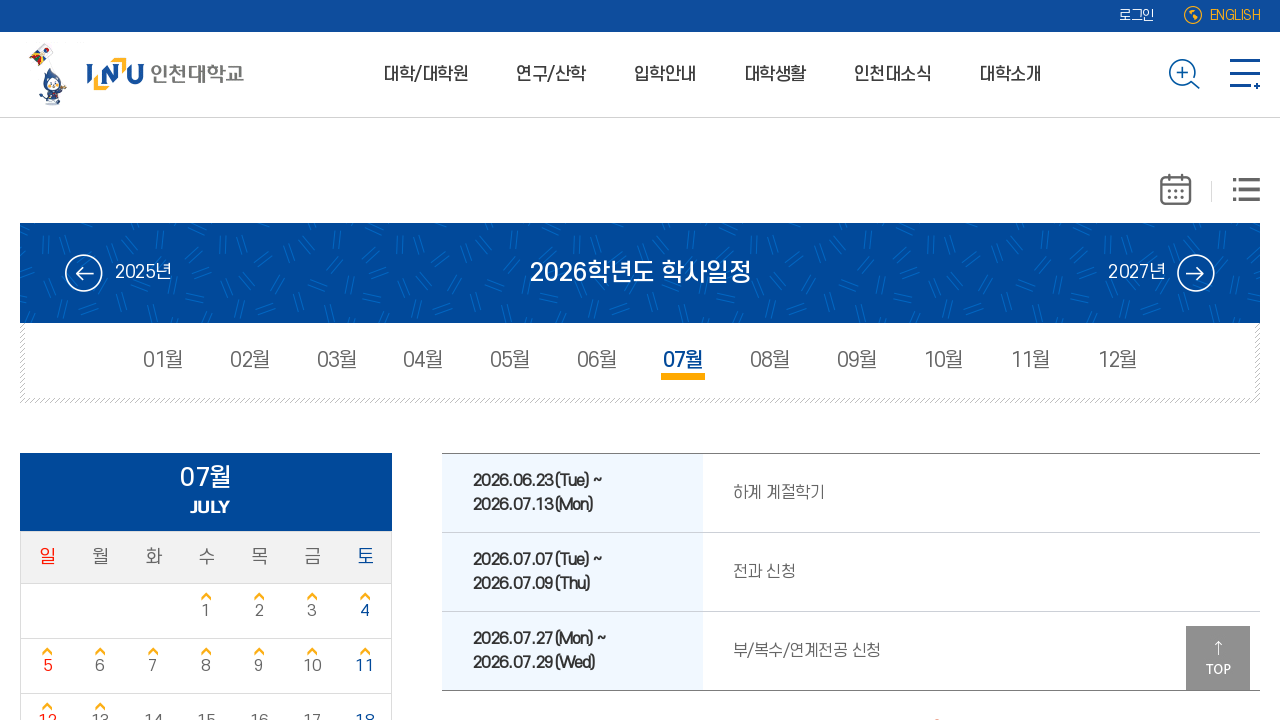

Extracted schedule data - Date: 2026.07.27(Mon) ~ 2026.07.29(Wed), Content: 부/복수/연계전공 신청

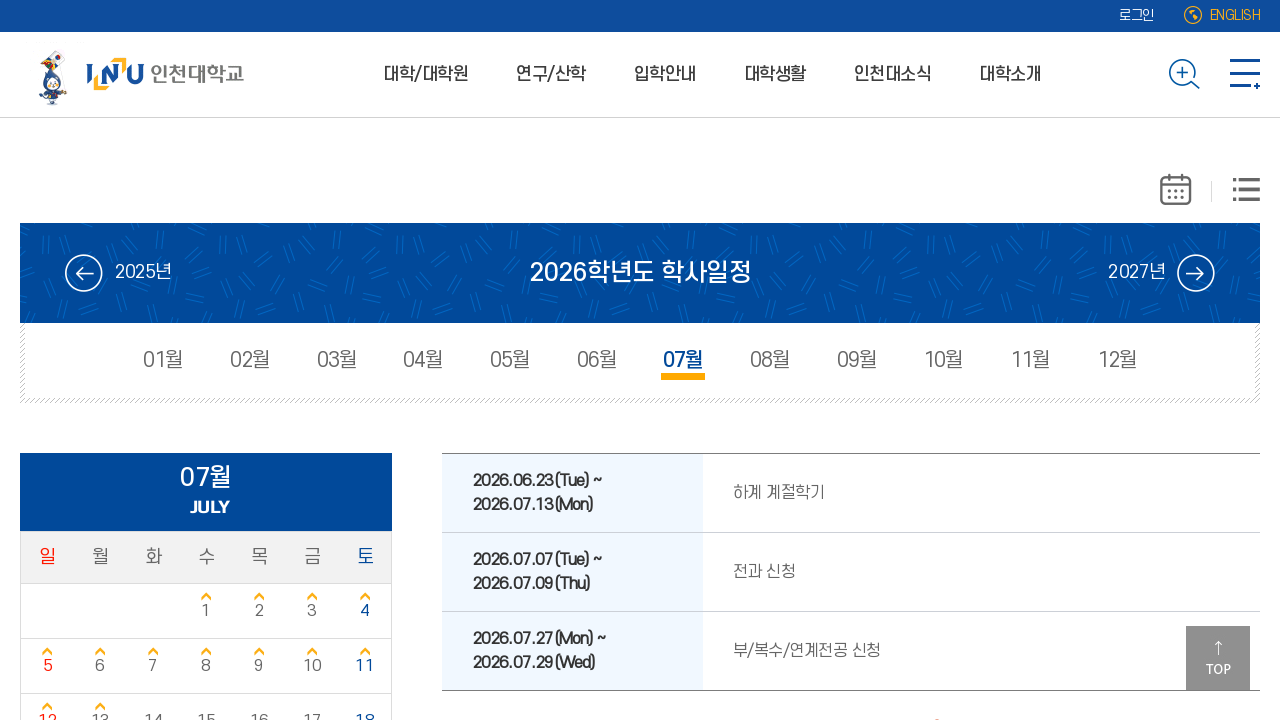

Clicked on month 8 tab at (770, 361) on //*[@id="schdulWrap"]/div[1]/div[2]/div/ul/li[8]
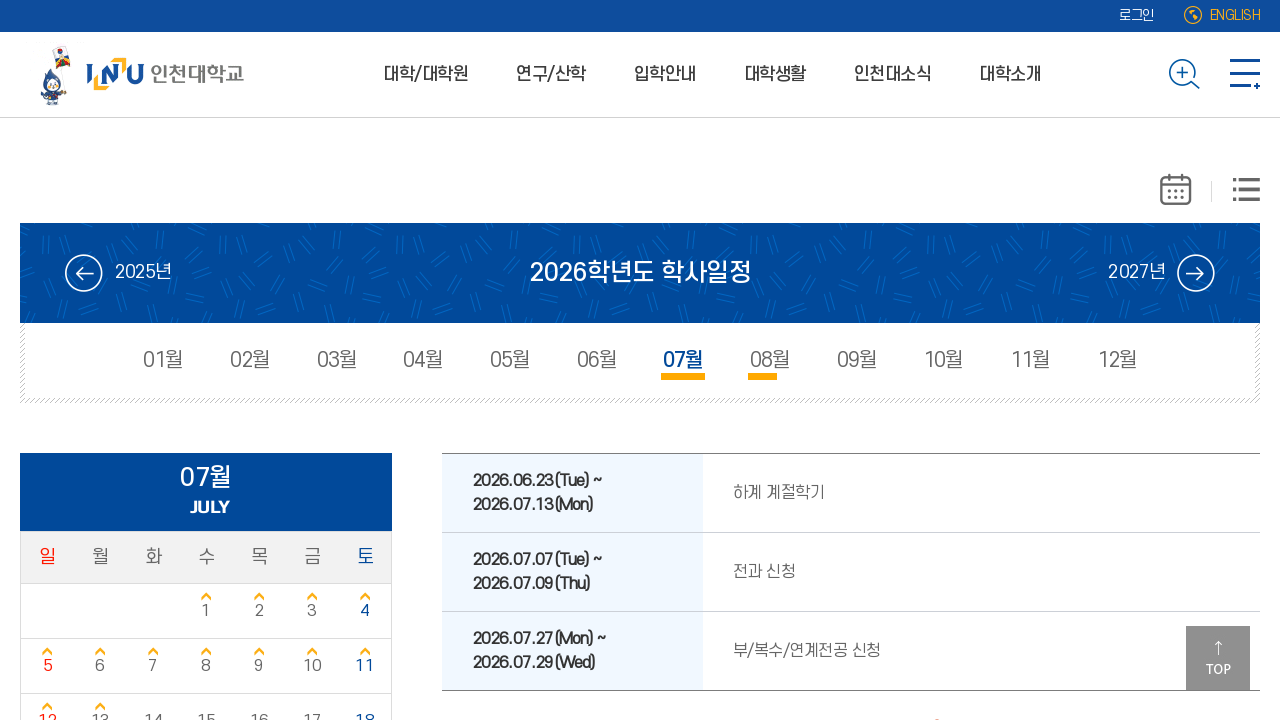

Waited for month 8 calendar to load (1500ms)
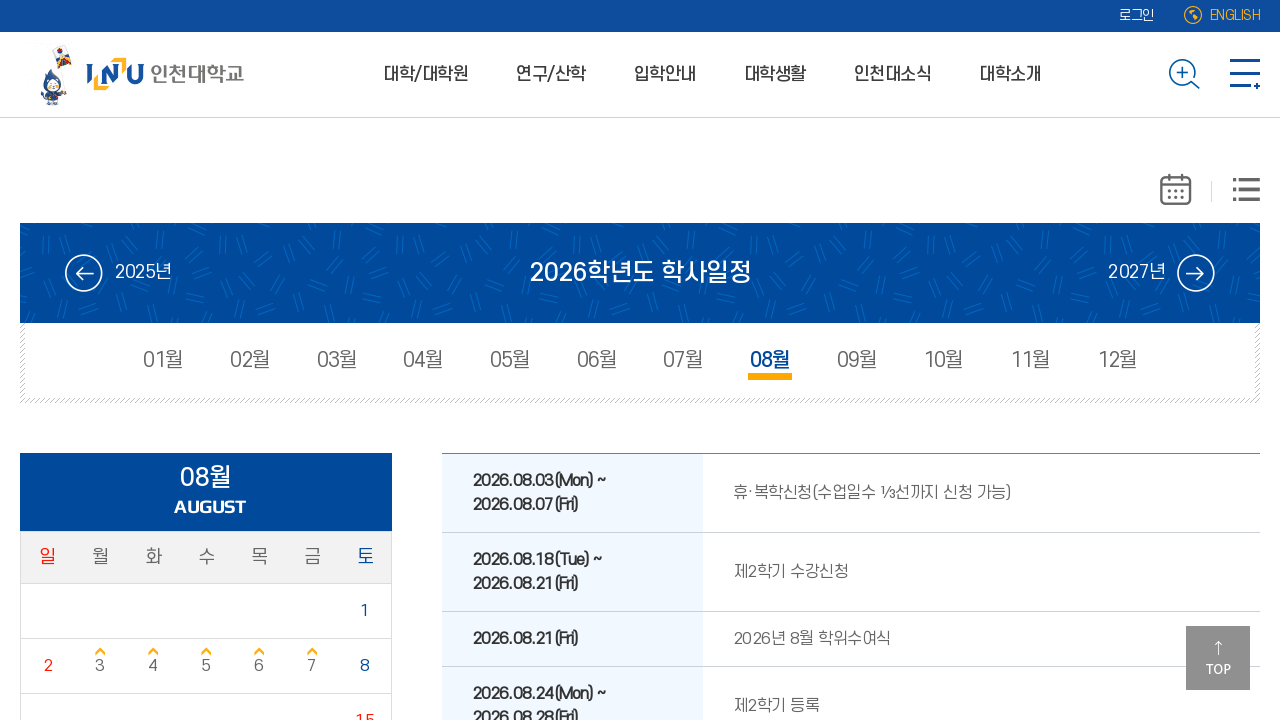

Retrieved 4 schedule rows from month 8 calendar table
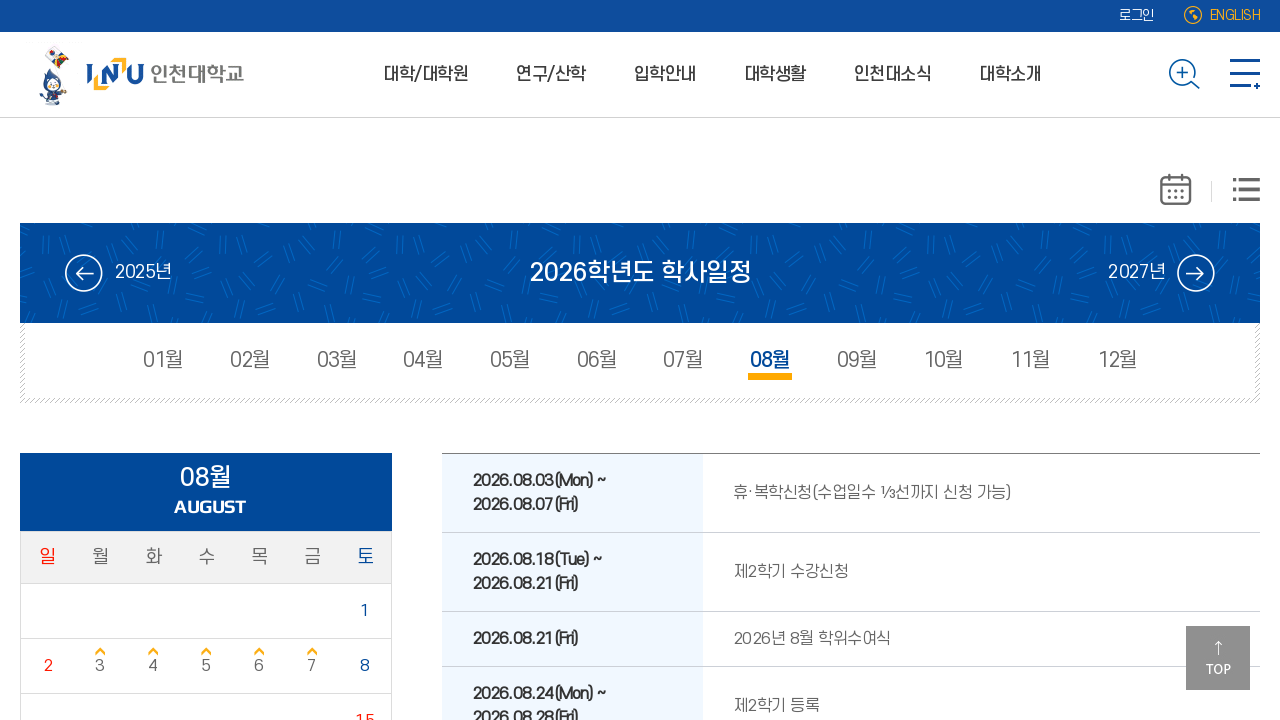

Extracted schedule data - Date: 2026.08.03(Mon) ~ 2026.08.07(Fri), Content: 휴·복학신청(수업일수 ⅓선까지 신청 가능)

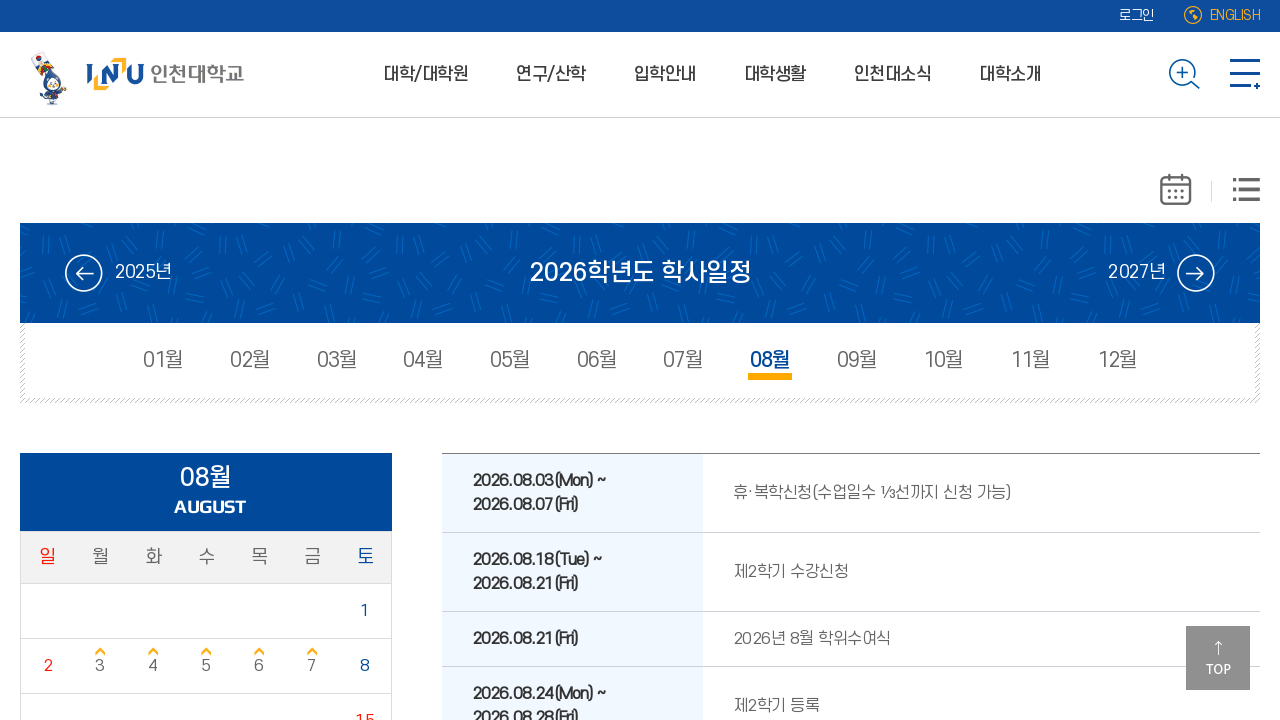

Extracted schedule data - Date: 2026.08.18(Tue) ~ 2026.08.21(Fri), Content: 제2학기 수강신청

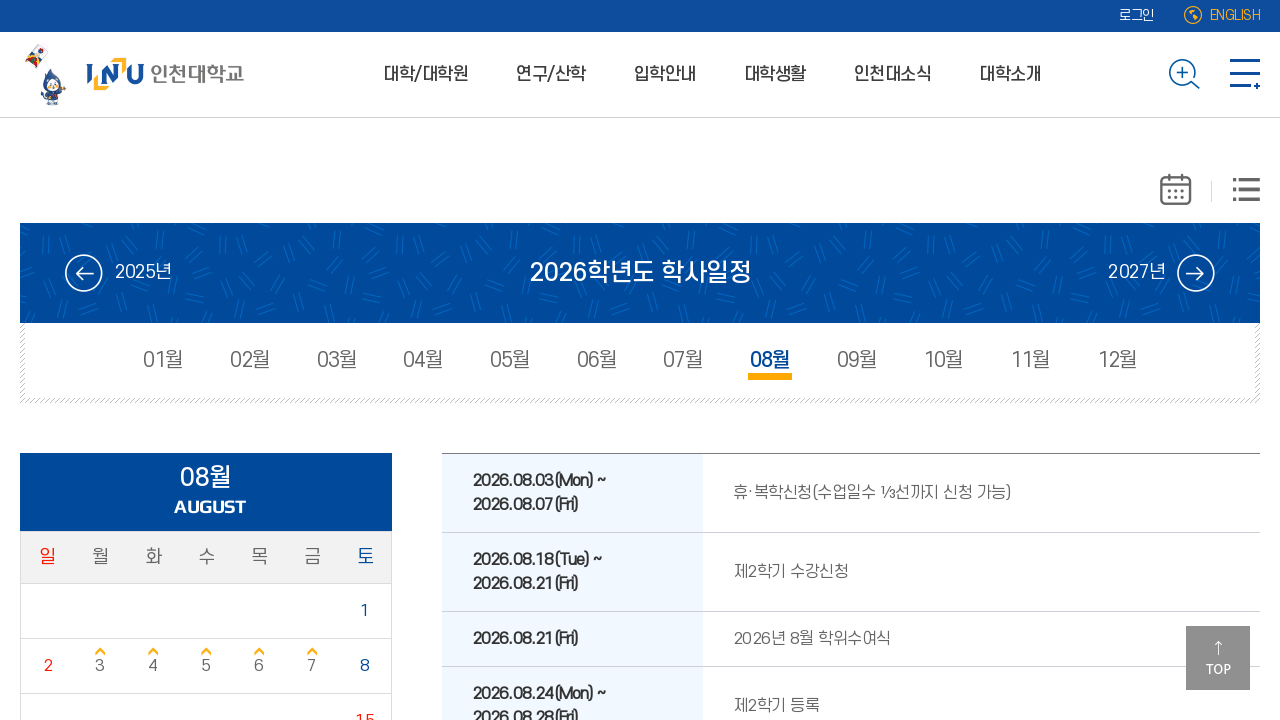

Extracted schedule data - Date: 2026.08.21(Fri), Content: 2026년 8월 학위수여식

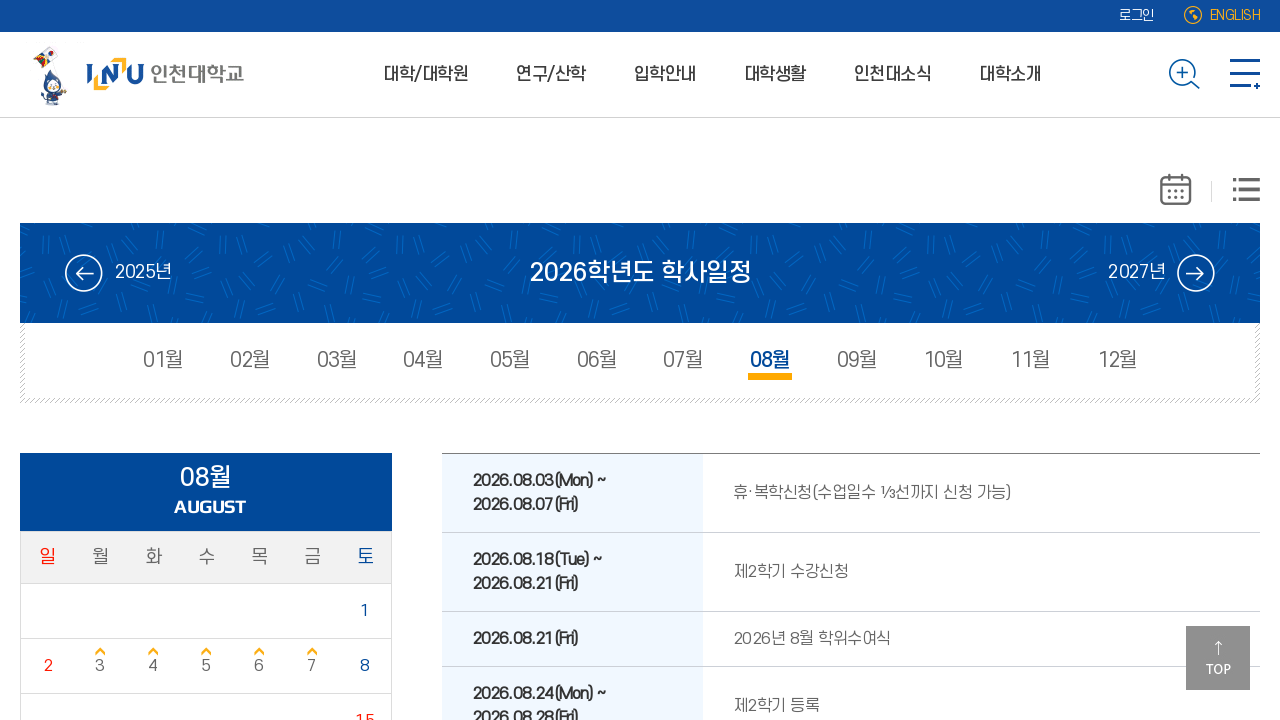

Extracted schedule data - Date: 2026.08.24(Mon) ~ 2026.08.28(Fri), Content: 제2학기 등록

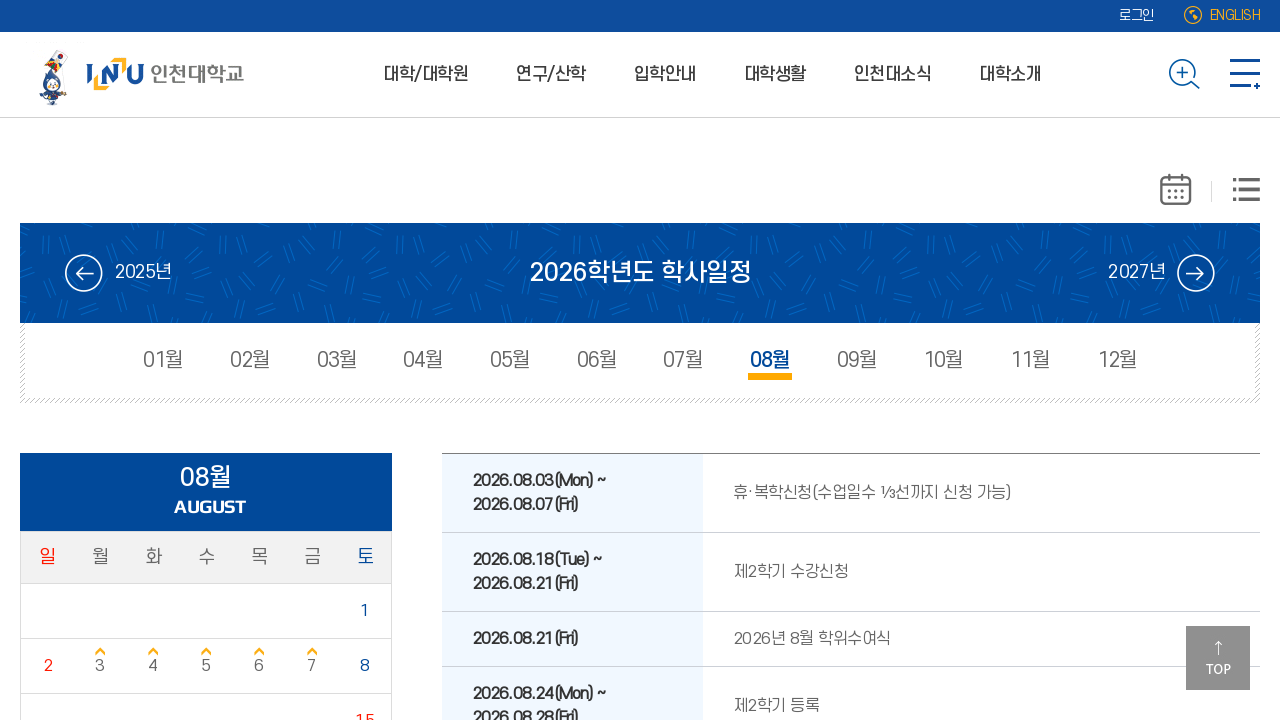

Clicked on month 9 tab at (857, 361) on //*[@id="schdulWrap"]/div[1]/div[2]/div/ul/li[9]
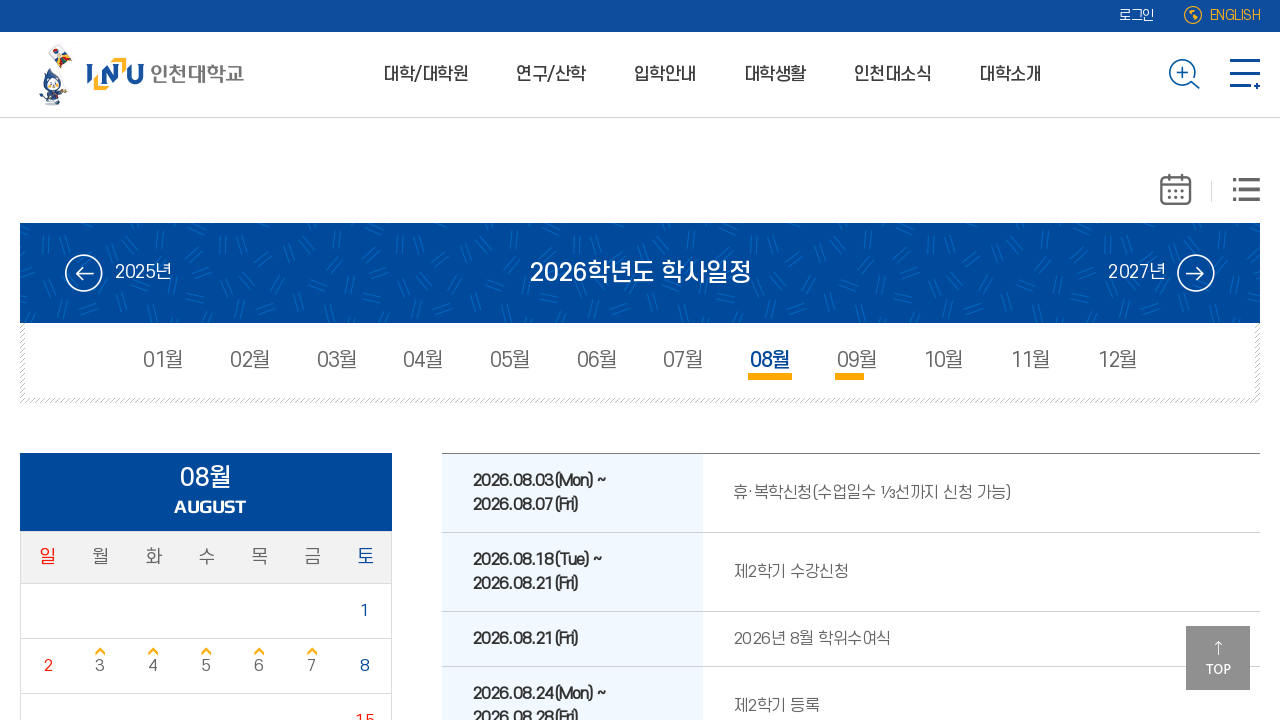

Waited for month 9 calendar to load (1500ms)
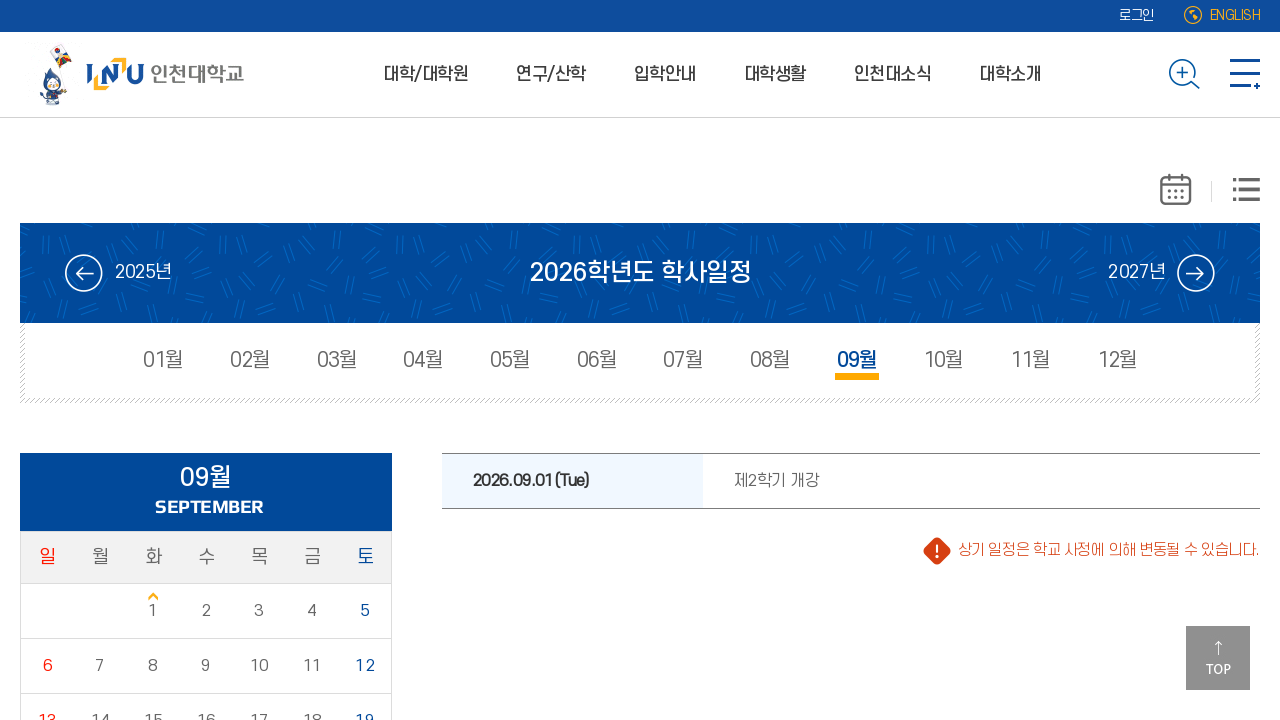

Retrieved 1 schedule rows from month 9 calendar table
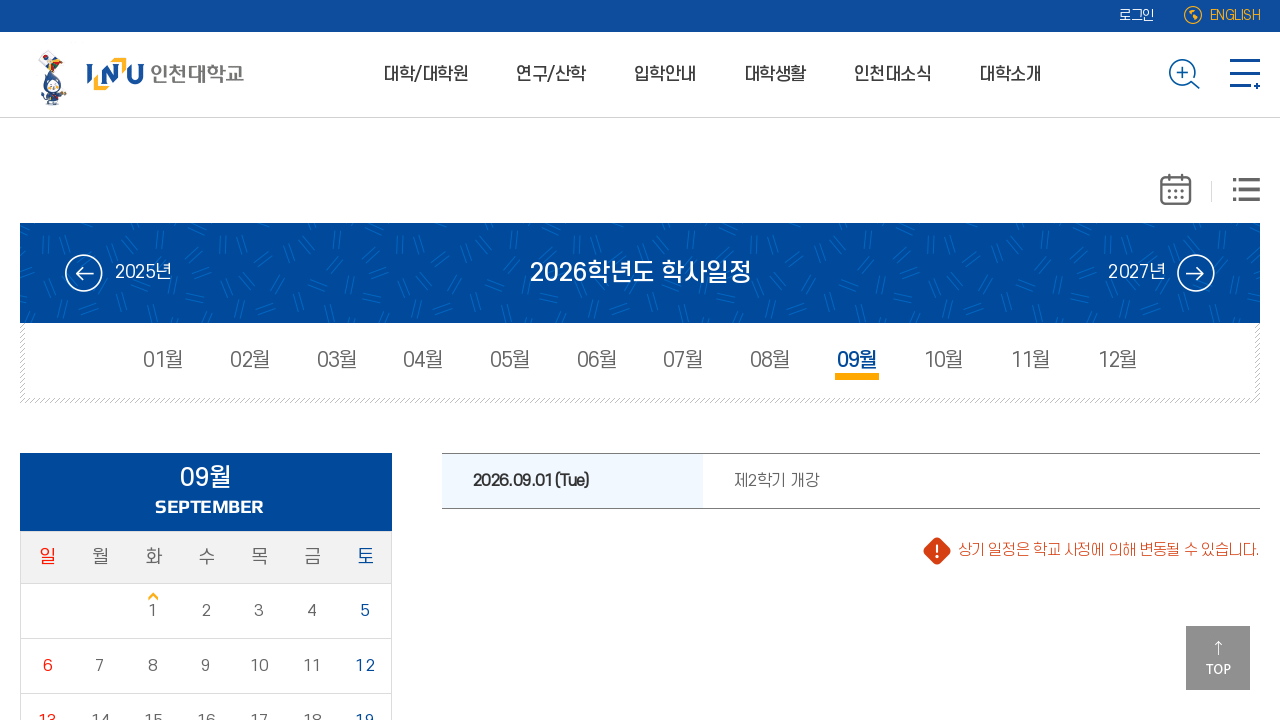

Extracted schedule data - Date: 2026.09.01(Tue), Content: 제2학기 개강

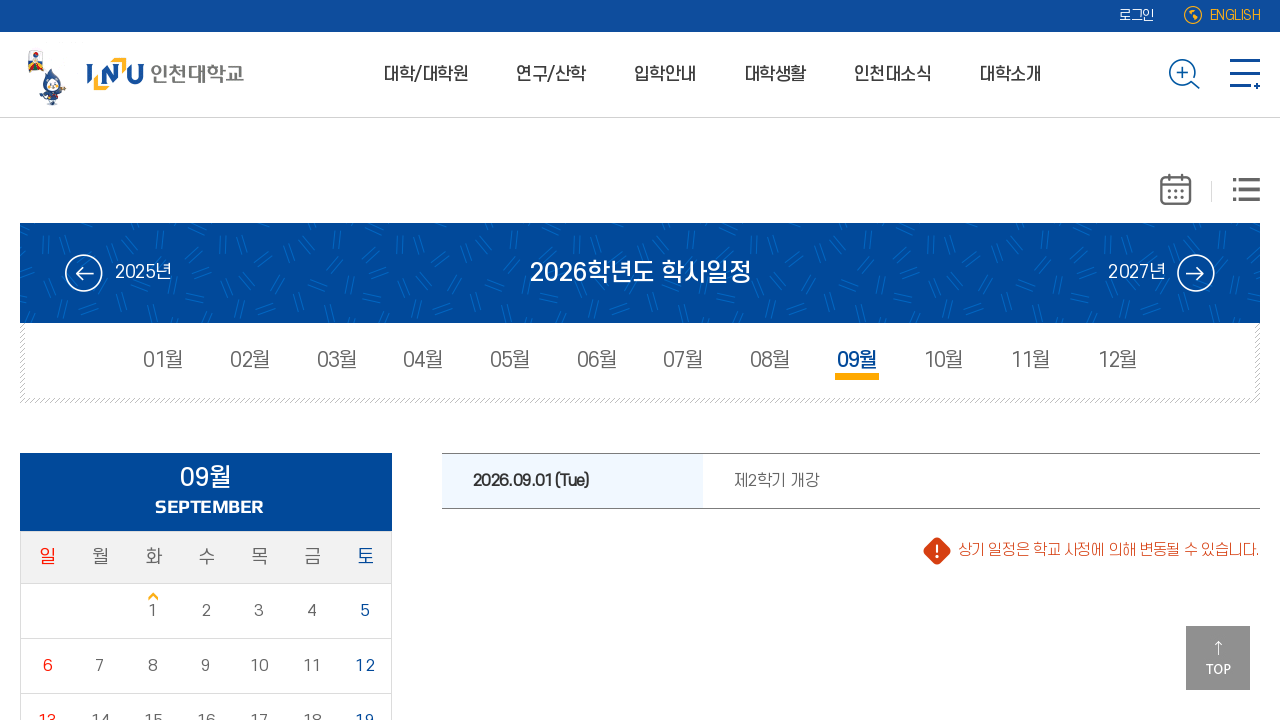

Clicked on month 10 tab at (943, 361) on //*[@id="schdulWrap"]/div[1]/div[2]/div/ul/li[10]
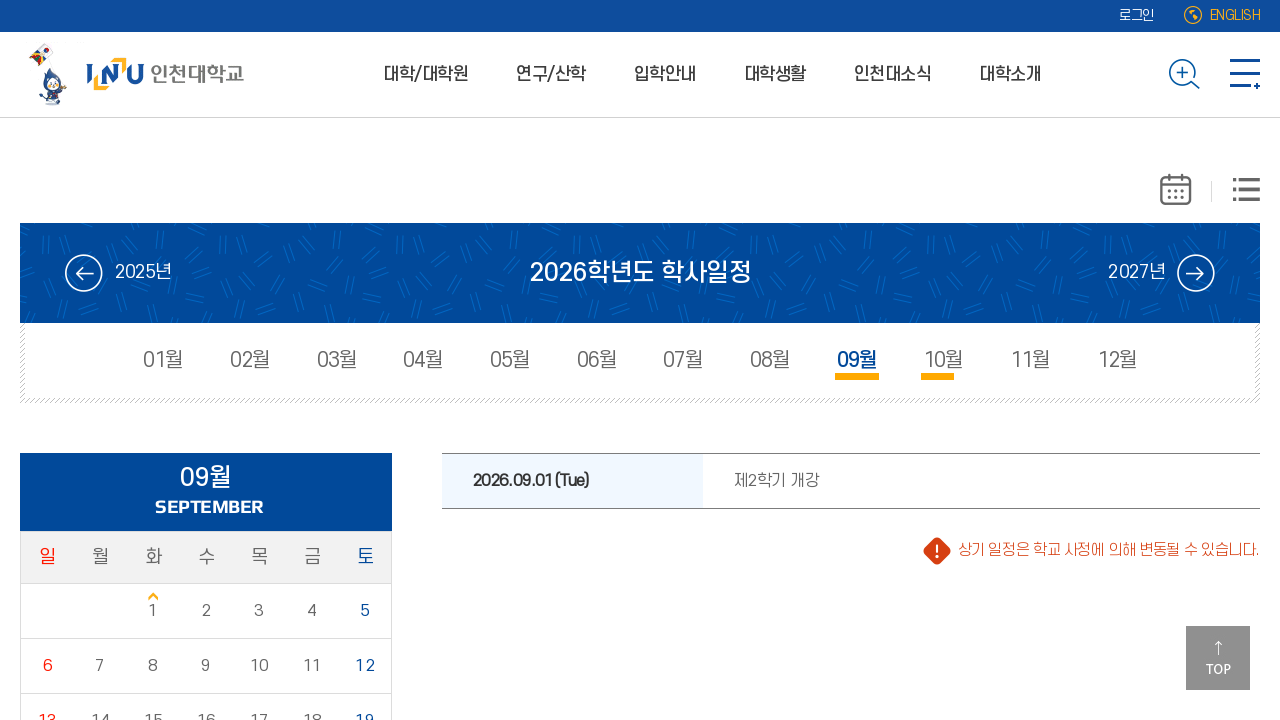

Waited for month 10 calendar to load (1500ms)
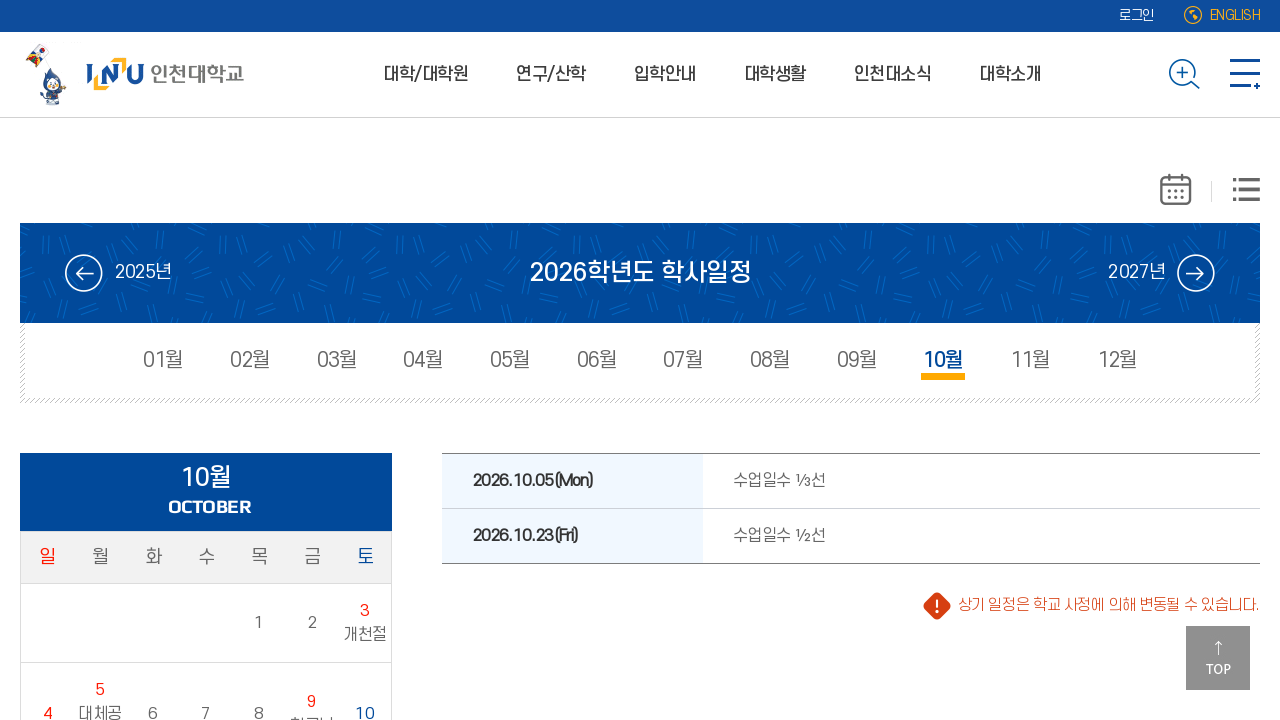

Retrieved 2 schedule rows from month 10 calendar table
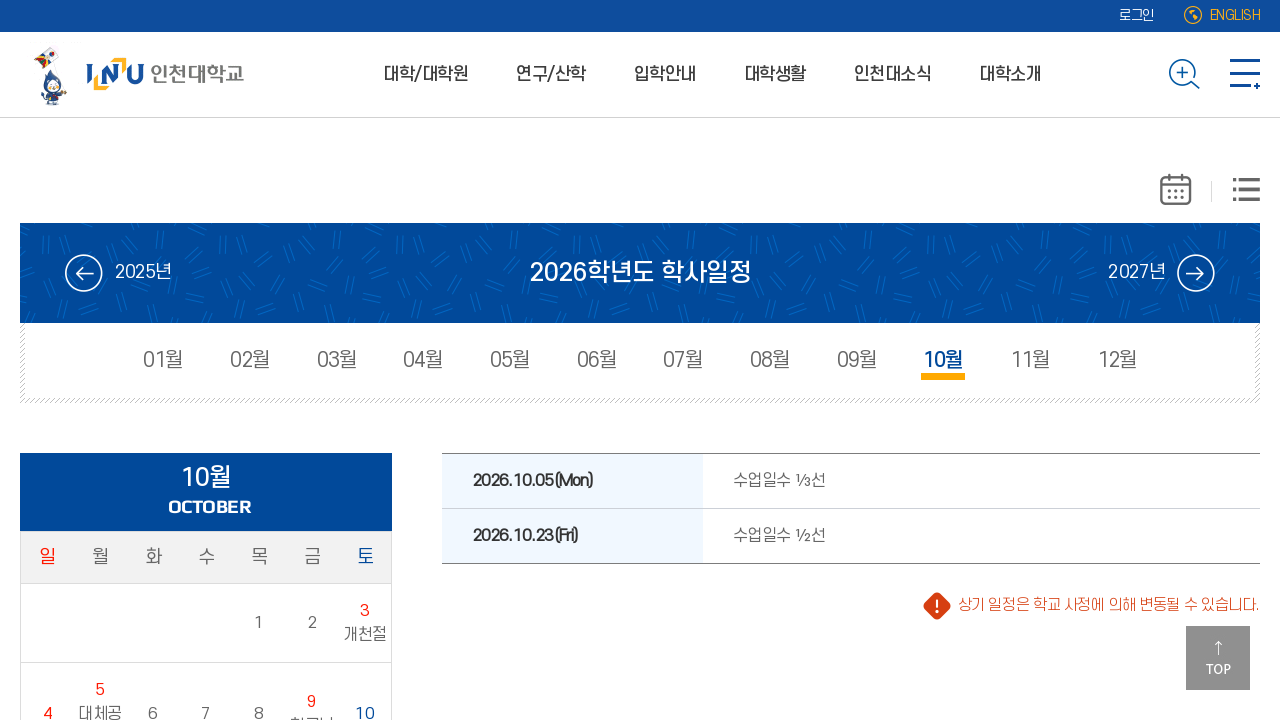

Extracted schedule data - Date: 2026.10.05(Mon), Content: 수업일수 ⅓선

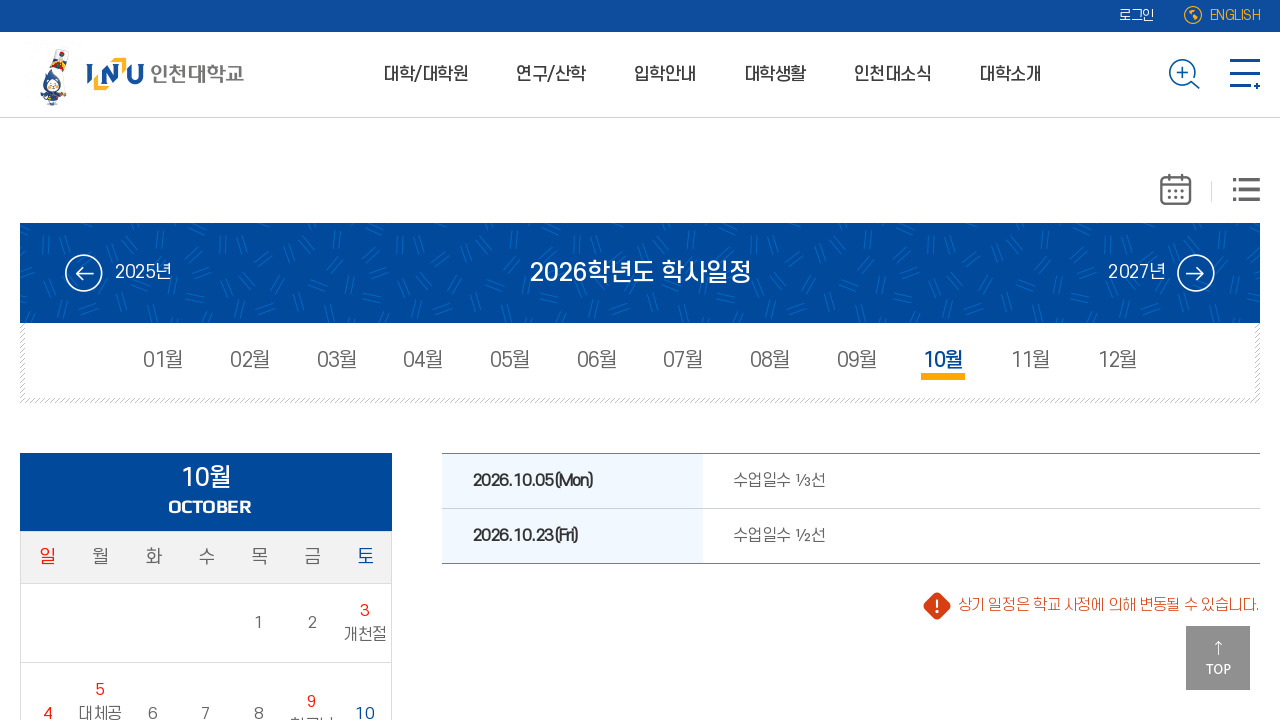

Extracted schedule data - Date: 2026.10.23(Fri), Content: 수업일수 ½선

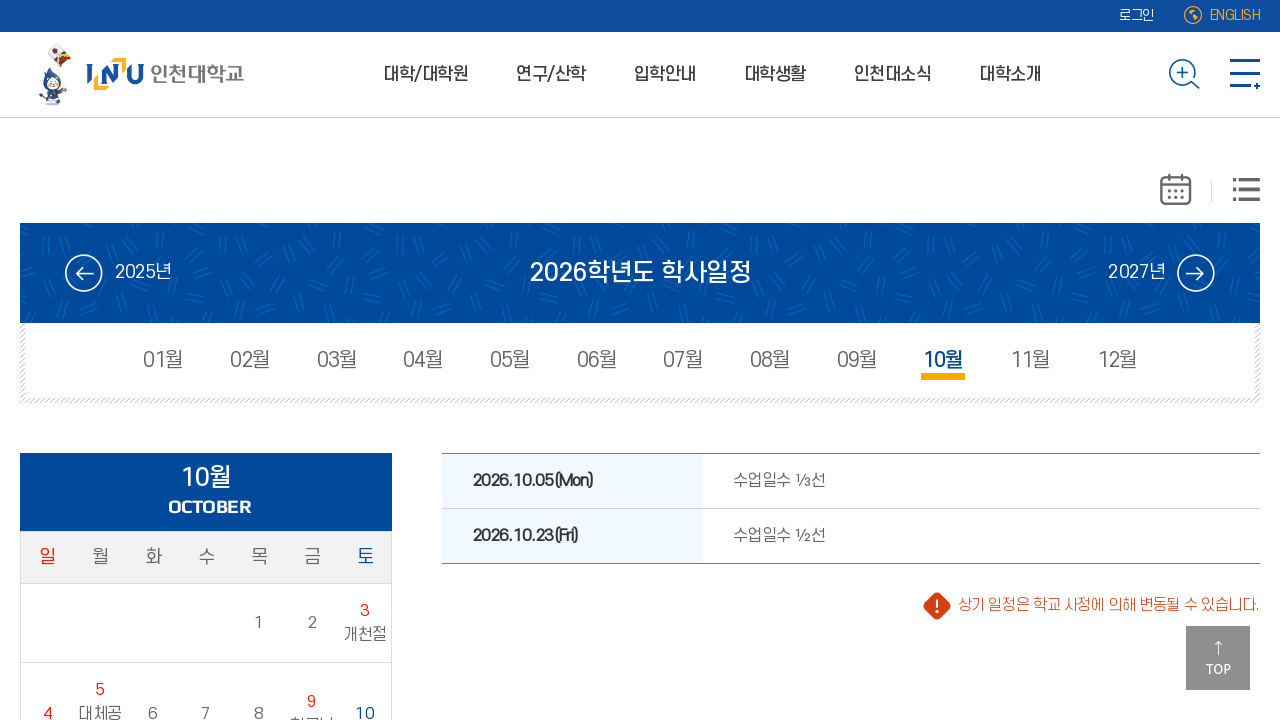

Clicked on month 11 tab at (1030, 361) on //*[@id="schdulWrap"]/div[1]/div[2]/div/ul/li[11]
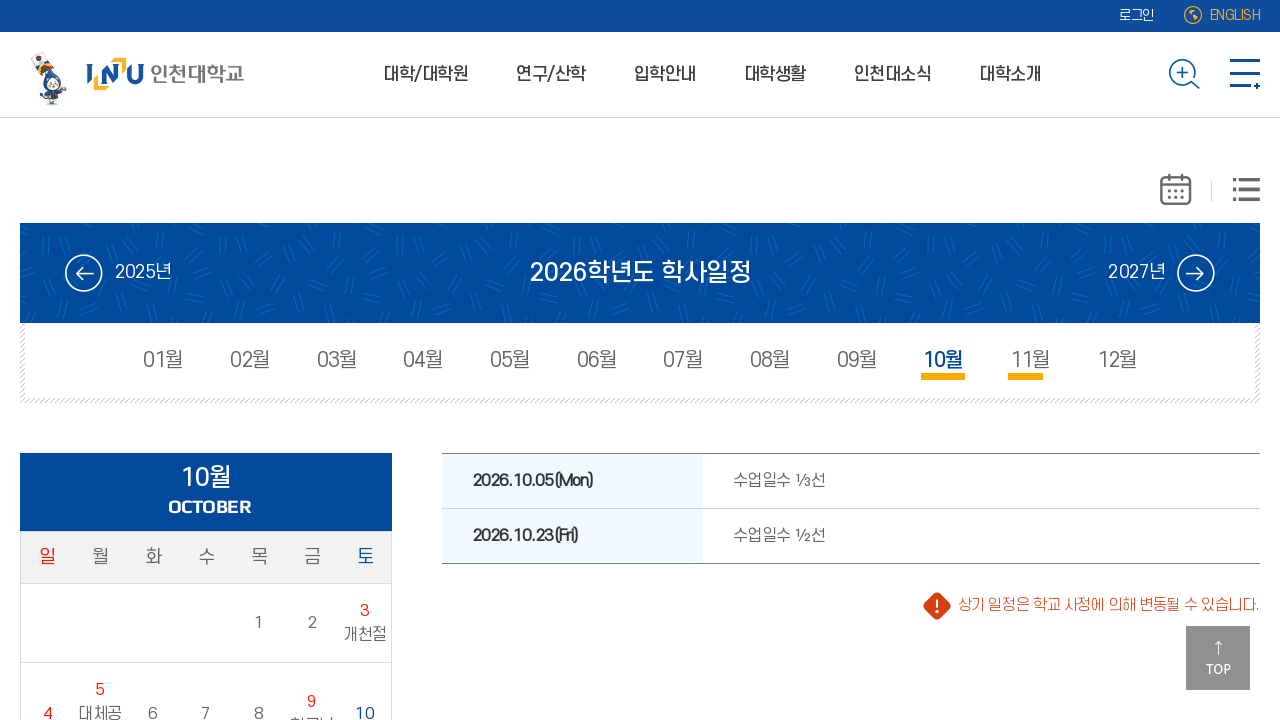

Waited for month 11 calendar to load (1500ms)
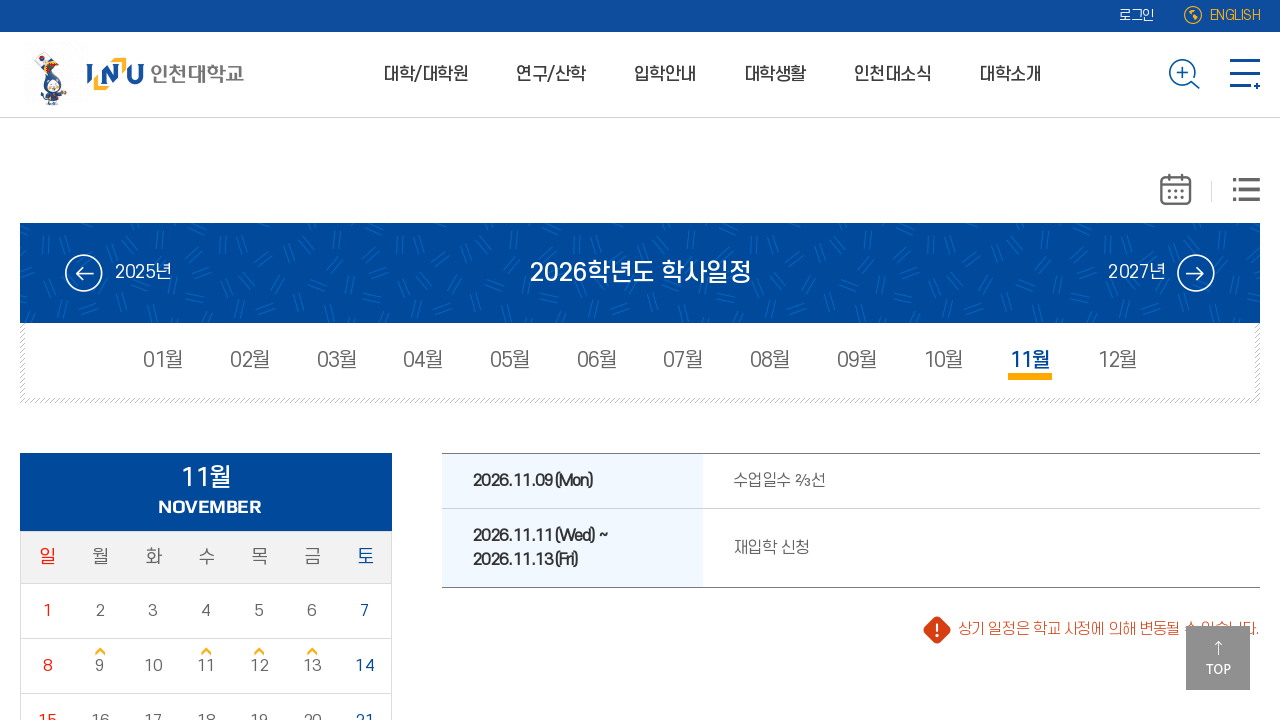

Retrieved 2 schedule rows from month 11 calendar table
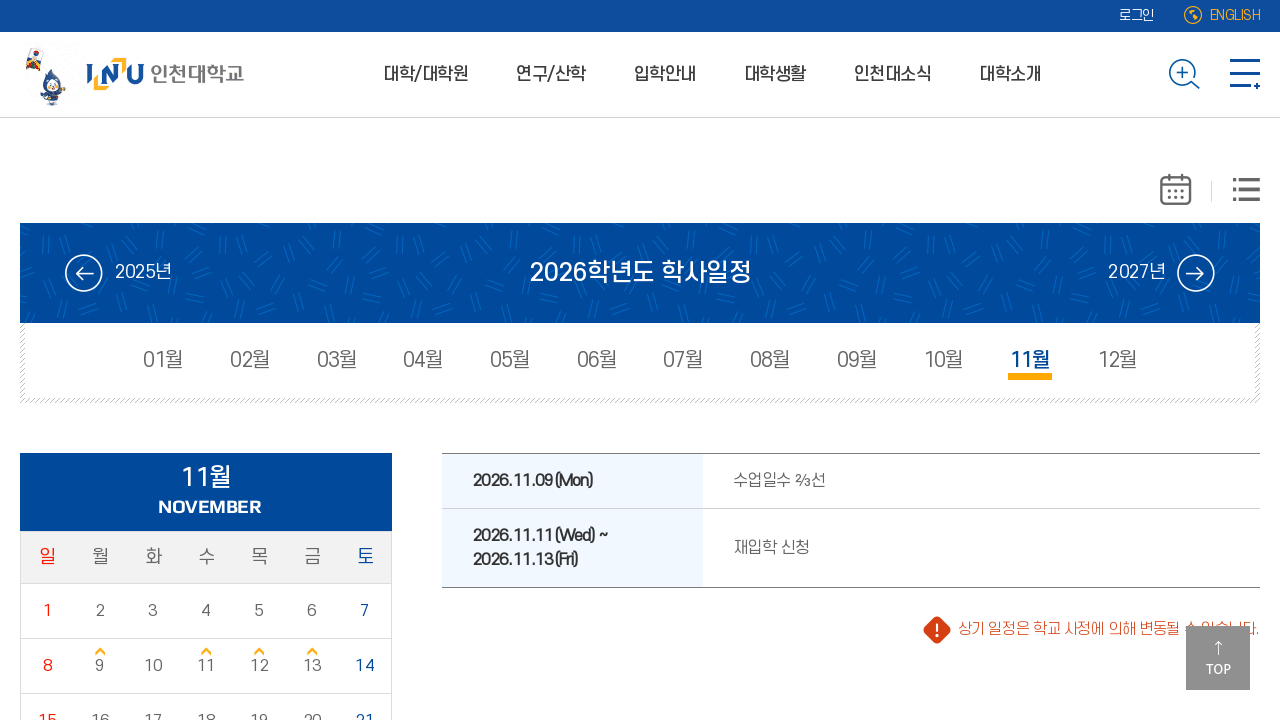

Extracted schedule data - Date: 2026.11.09(Mon), Content: 수업일수 ⅔선

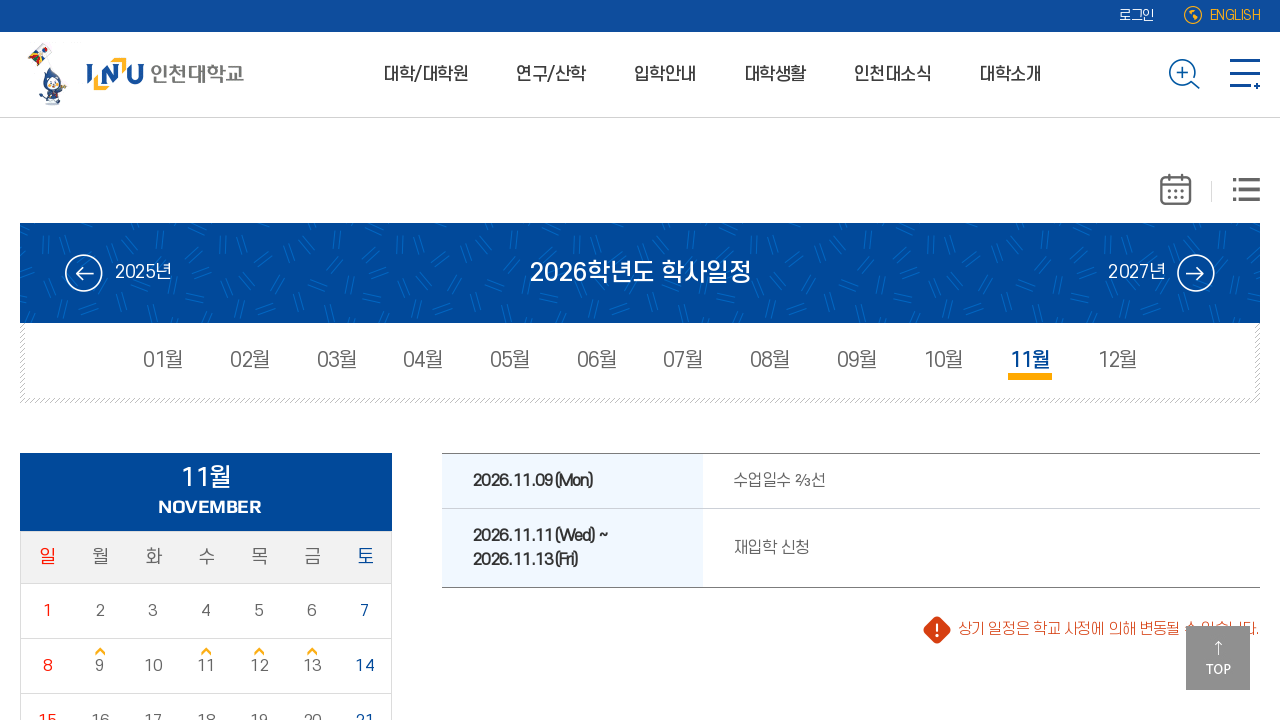

Extracted schedule data - Date: 2026.11.11(Wed) ~ 2026.11.13(Fri), Content: 재입학 신청

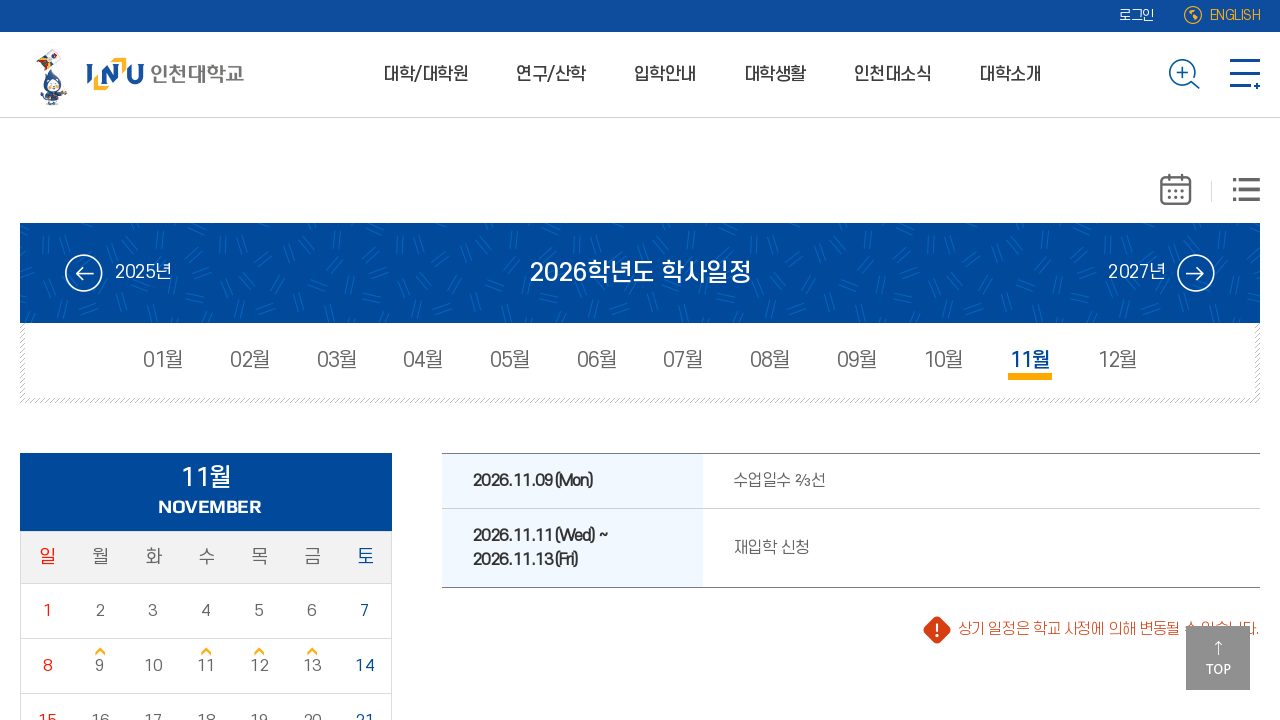

Clicked on month 12 tab at (1117, 361) on //*[@id="schdulWrap"]/div[1]/div[2]/div/ul/li[12]
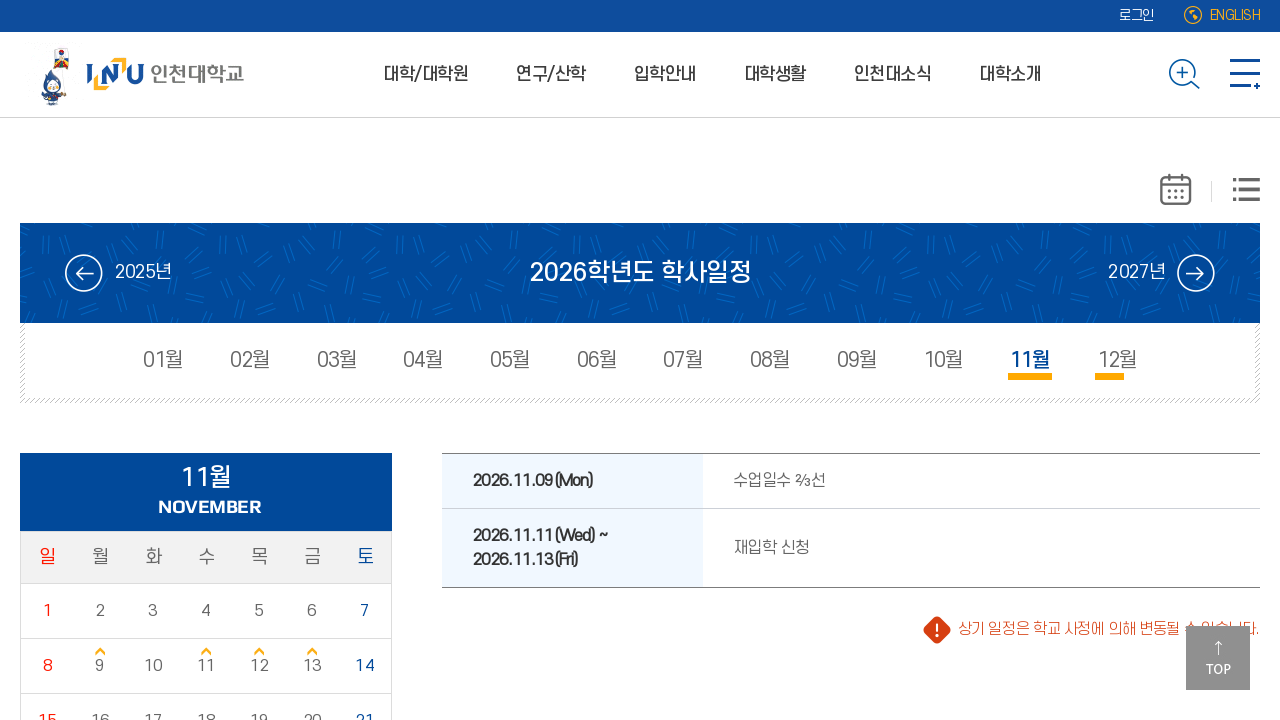

Waited for month 12 calendar to load (1500ms)
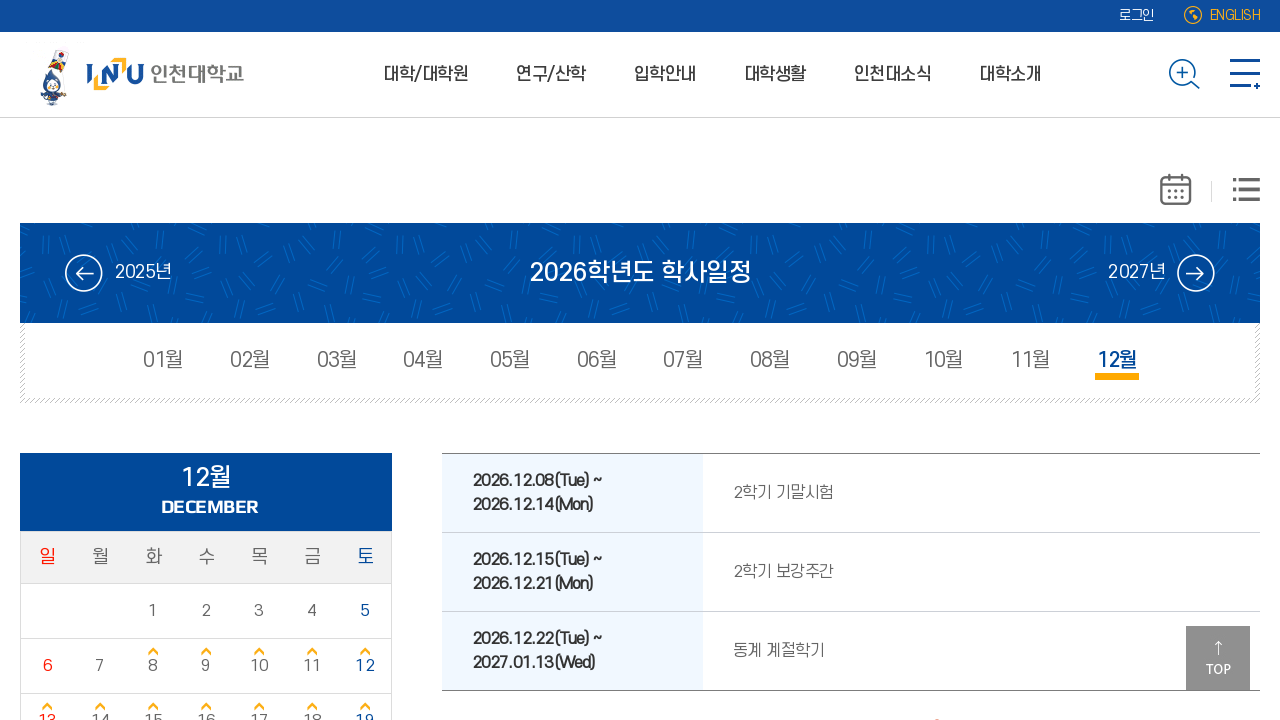

Retrieved 3 schedule rows from month 12 calendar table
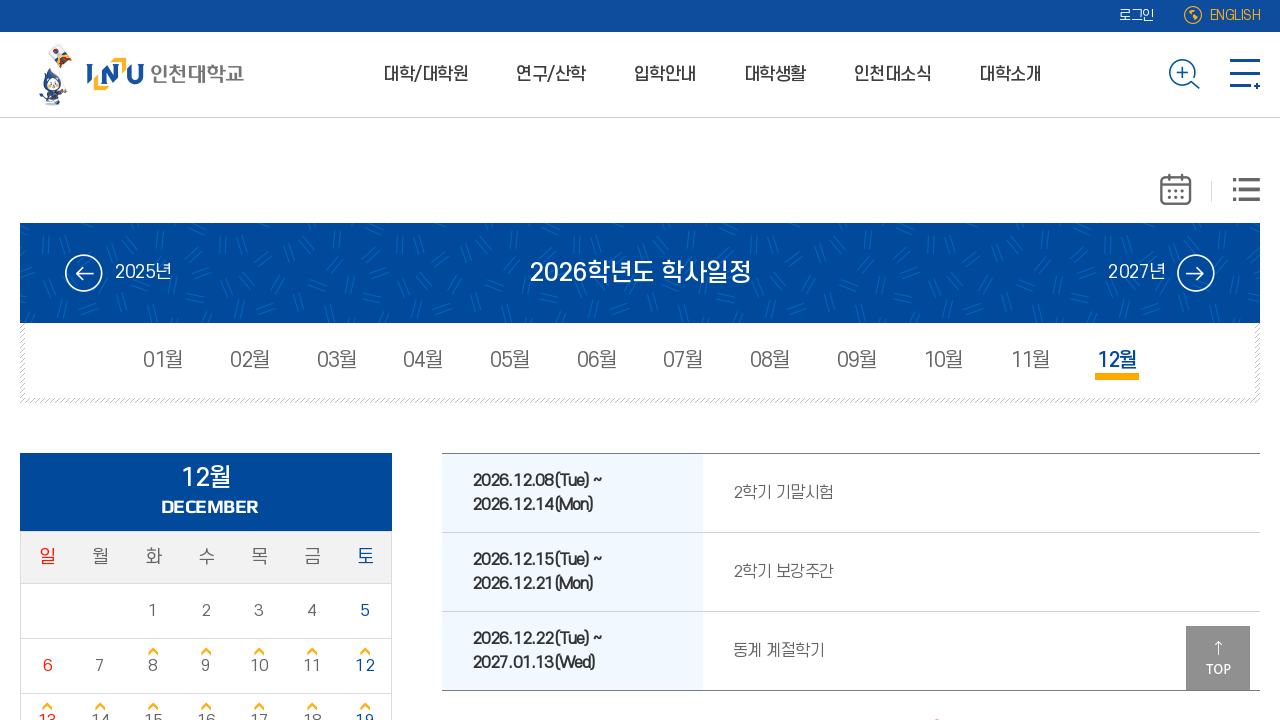

Extracted schedule data - Date: 2026.12.08(Tue) ~ 2026.12.14(Mon), Content: 2학기 기말시험

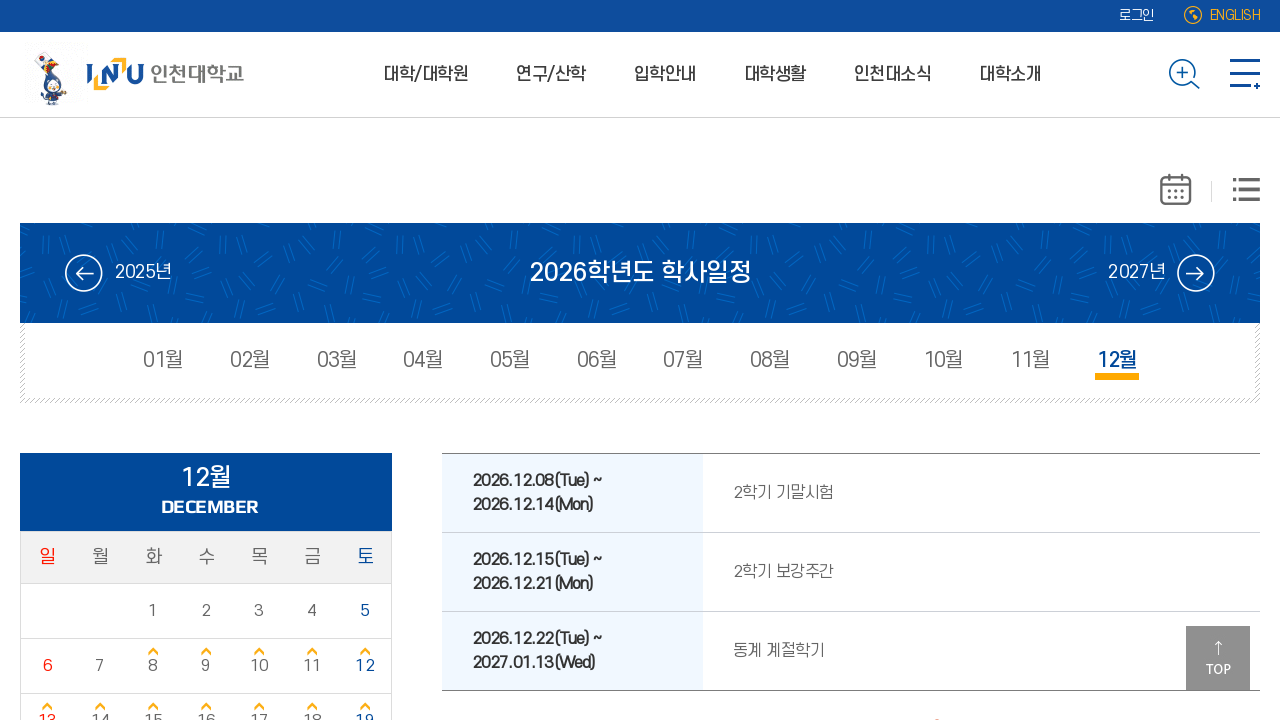

Extracted schedule data - Date: 2026.12.15(Tue) ~ 2026.12.21(Mon), Content: 2학기 보강주간

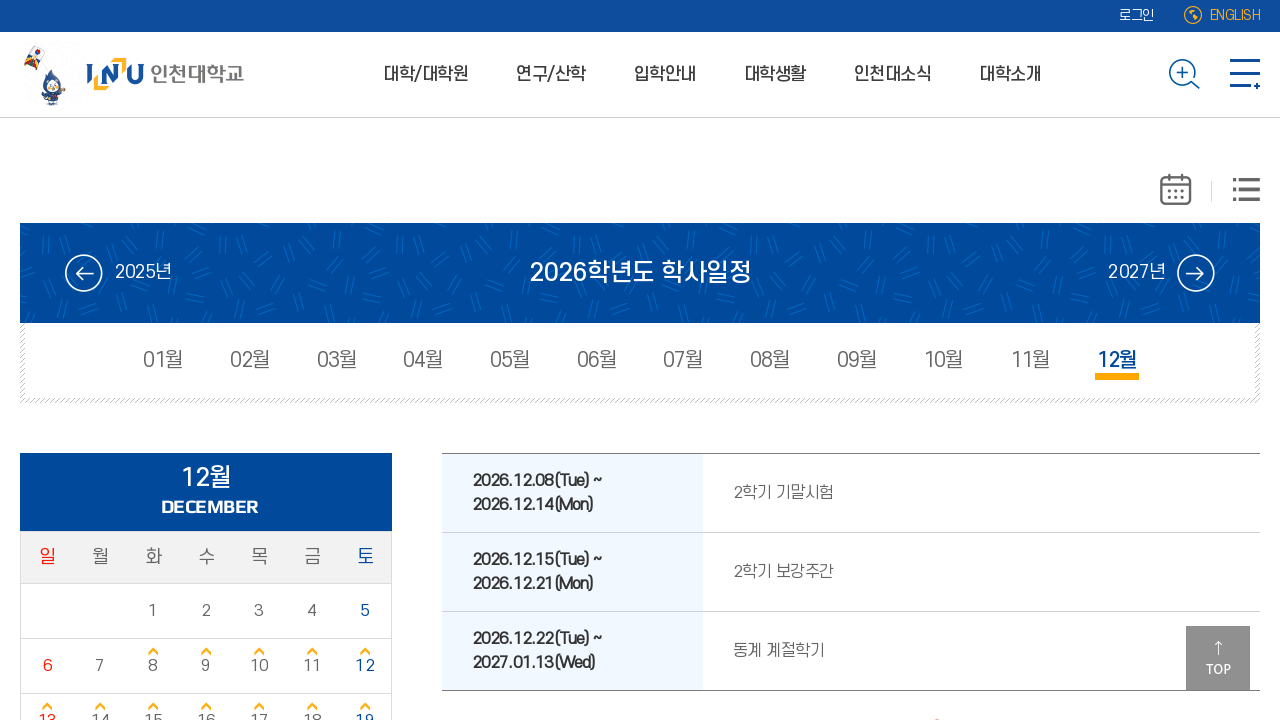

Extracted schedule data - Date: 2026.12.22(Tue) ~ 2027.01.13(Wed), Content: 동계 계절학기

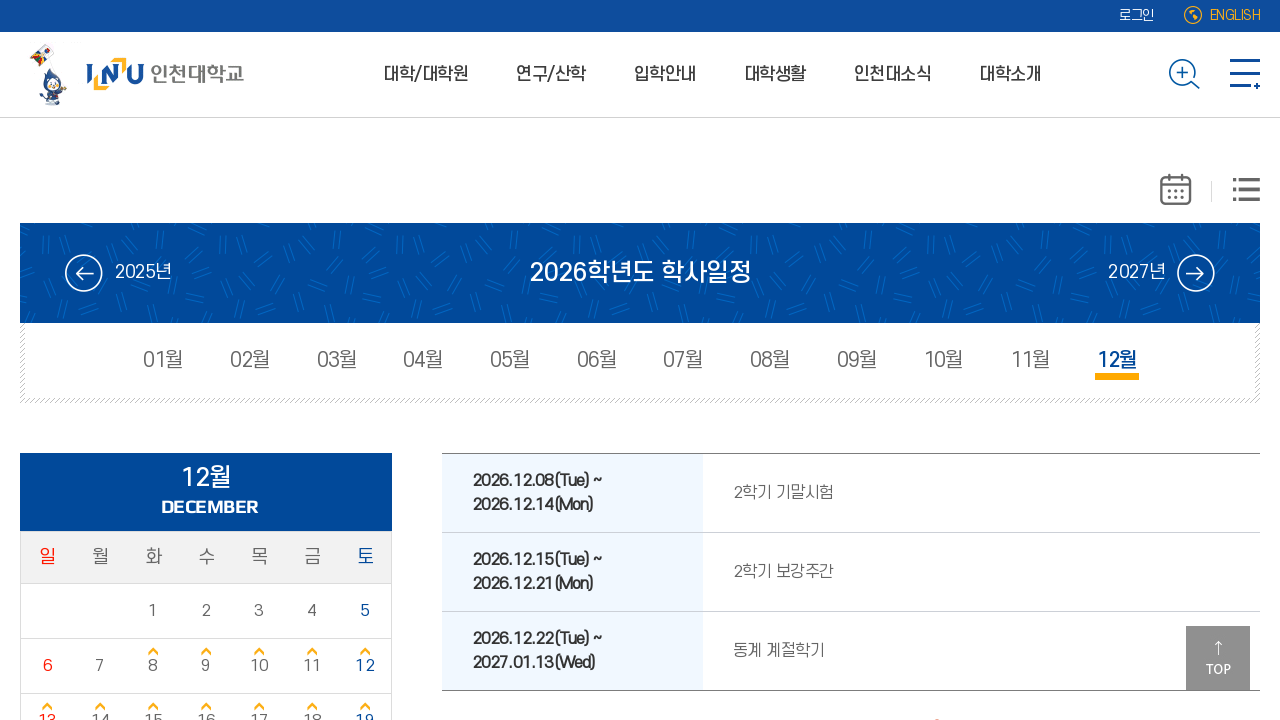

Clicked next year navigation button at (1162, 273) on //*[@id="schdulWrap"]/div[1]/div[1]/a[2]
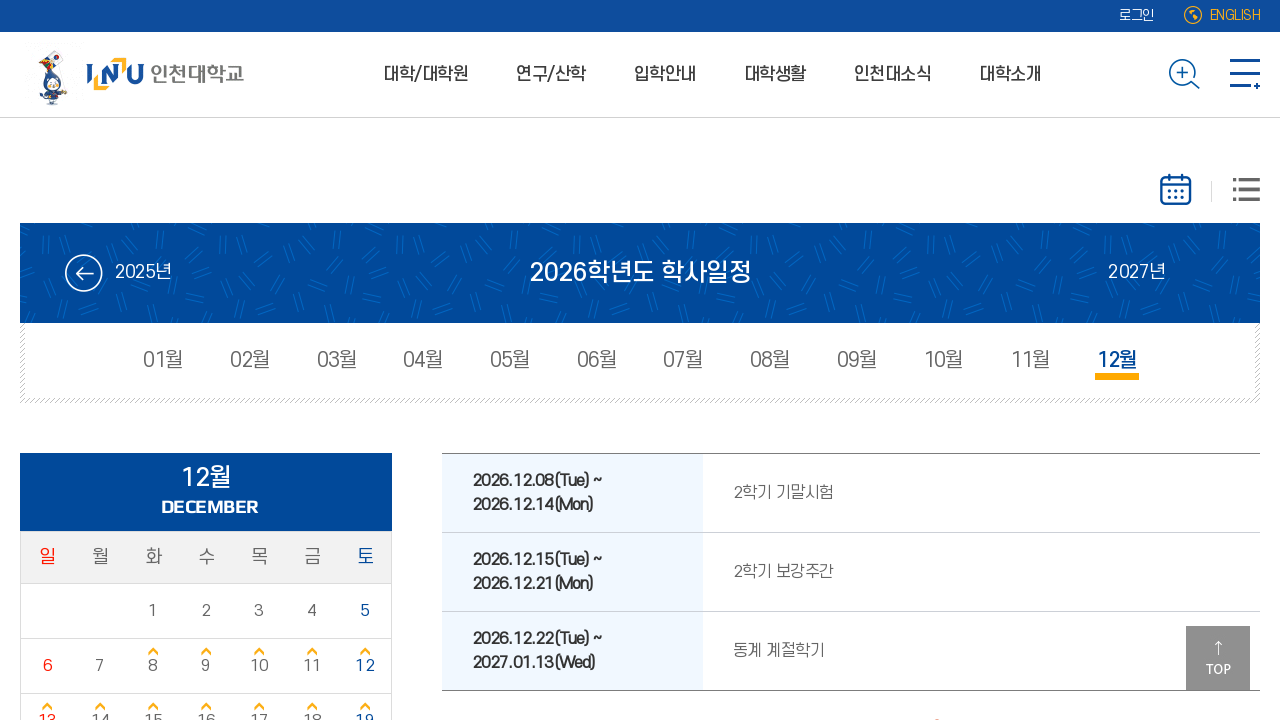

Waited for next year calendar to load (1500ms)
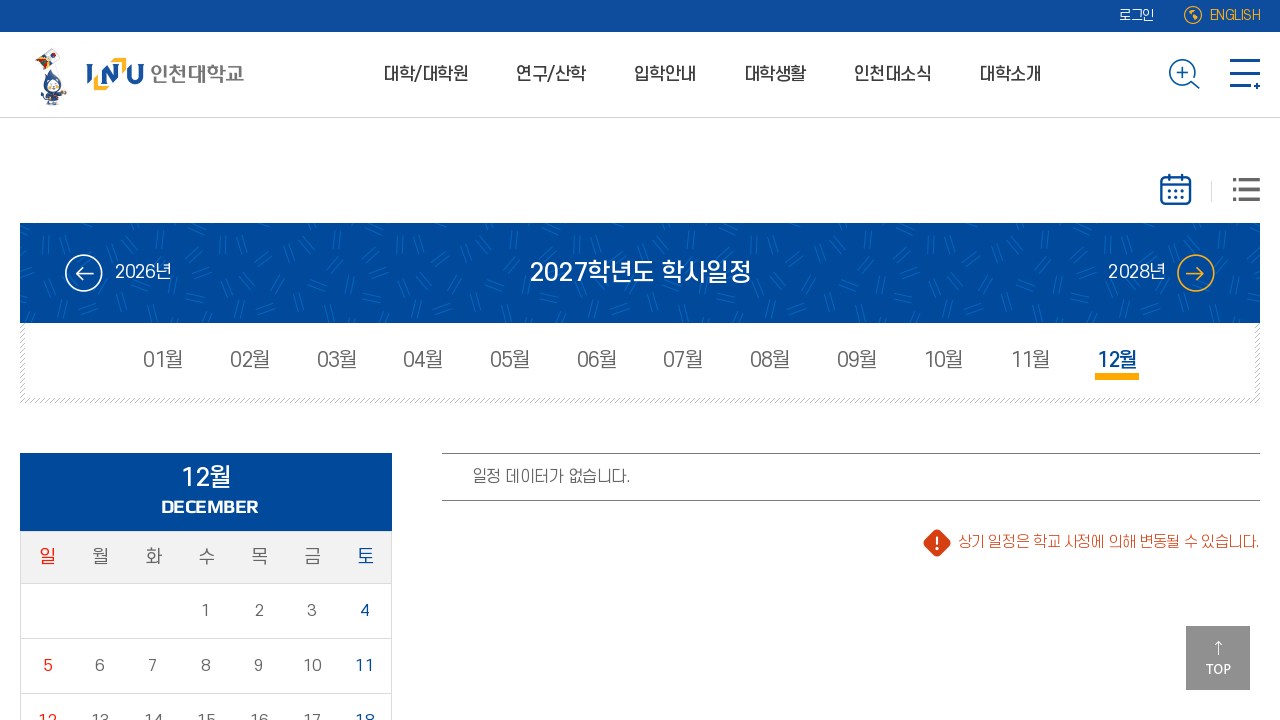

Clicked on month 1 tab at (163, 361) on //*[@id="schdulWrap"]/div[1]/div[2]/div/ul/li[1]
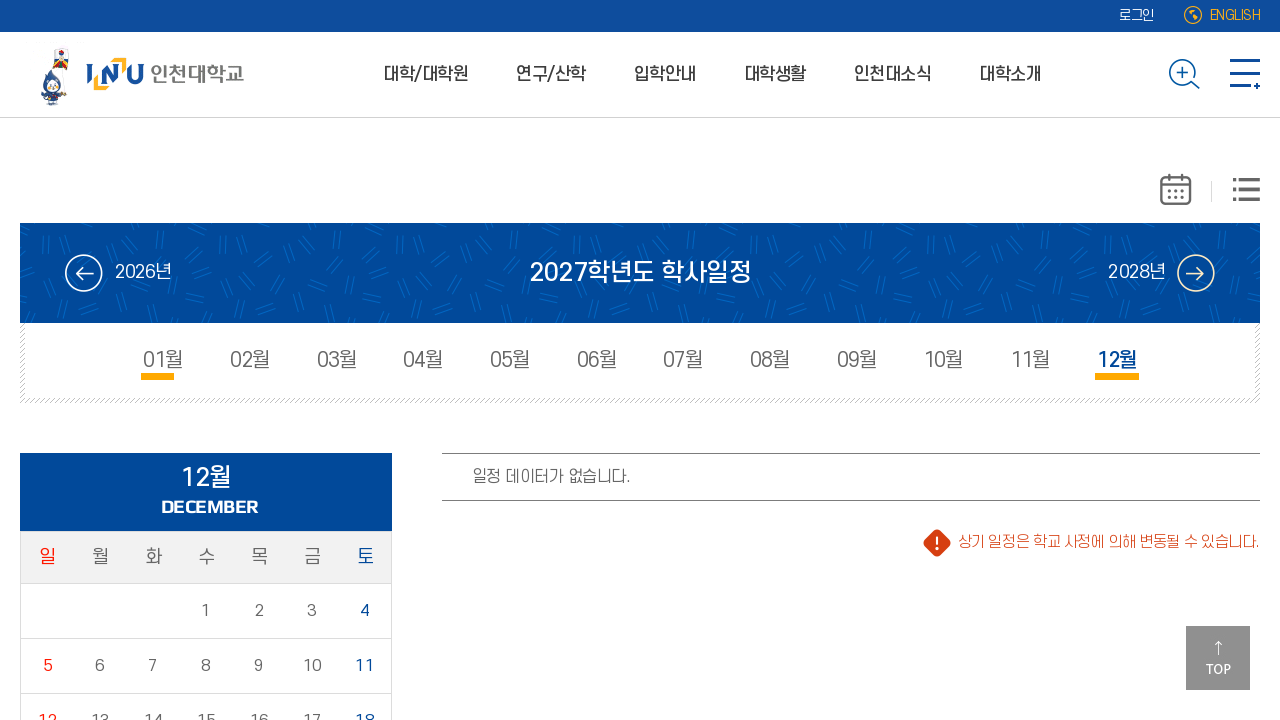

Waited for month 1 calendar to load (1500ms)
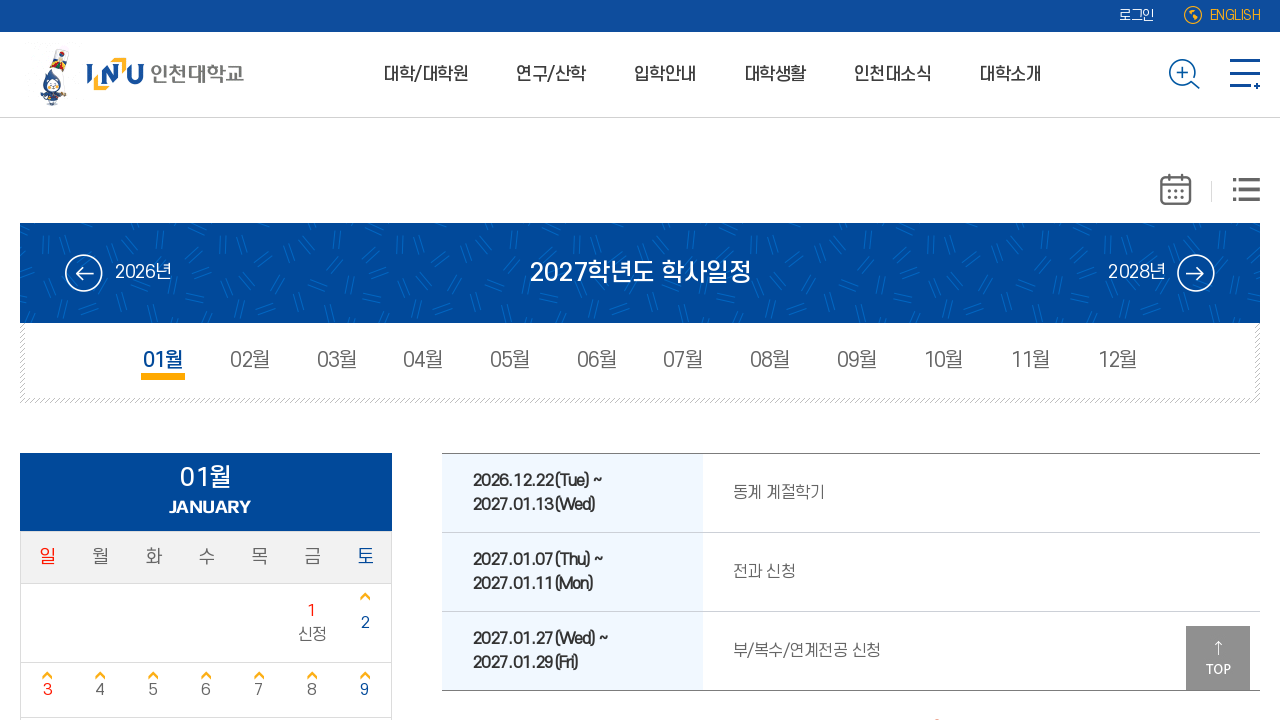

Retrieved 3 schedule rows from month 1 calendar table
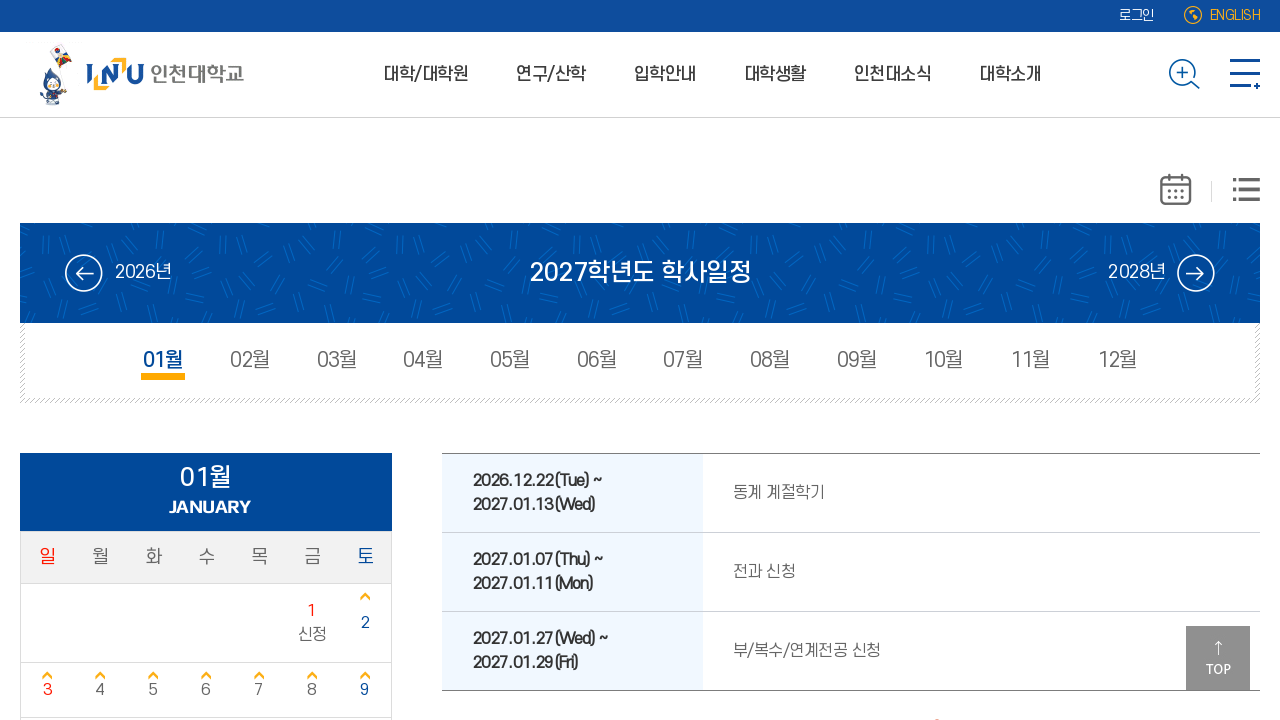

Extracted schedule data - Date: 2026.12.22(Tue) ~ 2027.01.13(Wed), Content: 동계 계절학기

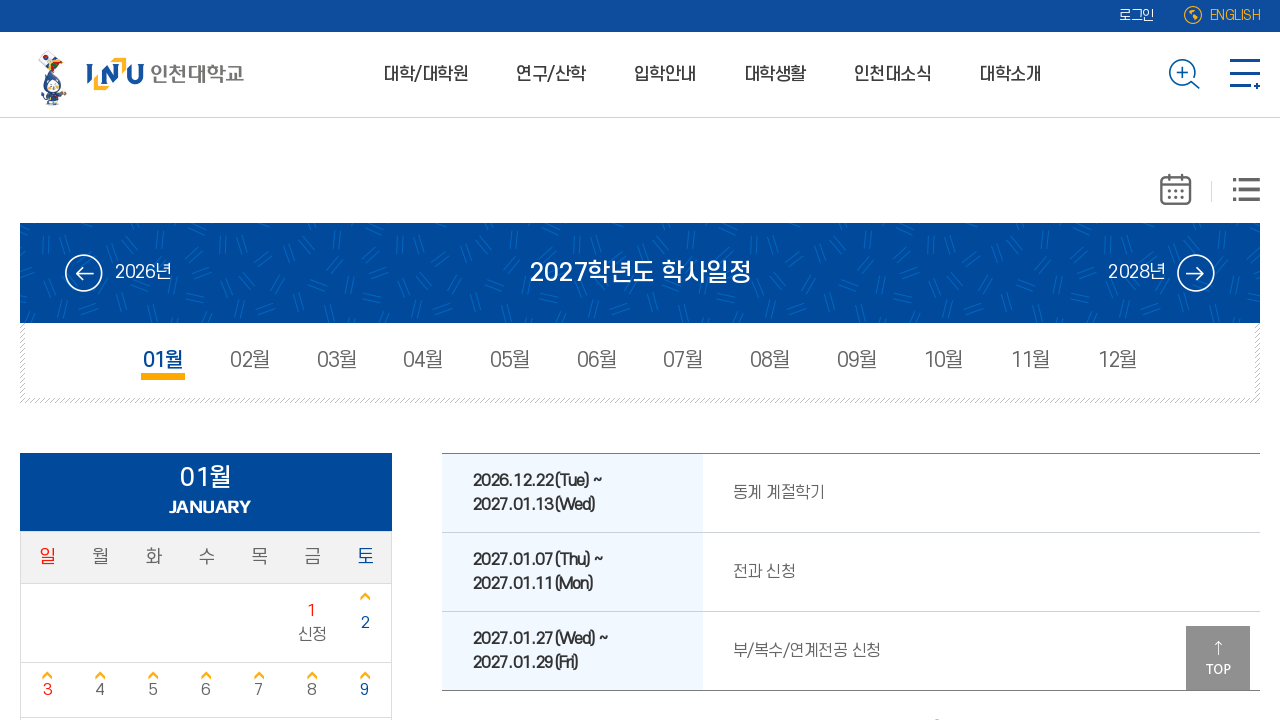

Extracted schedule data - Date: 2027.01.07(Thu) ~ 2027.01.11(Mon), Content: 전과 신청

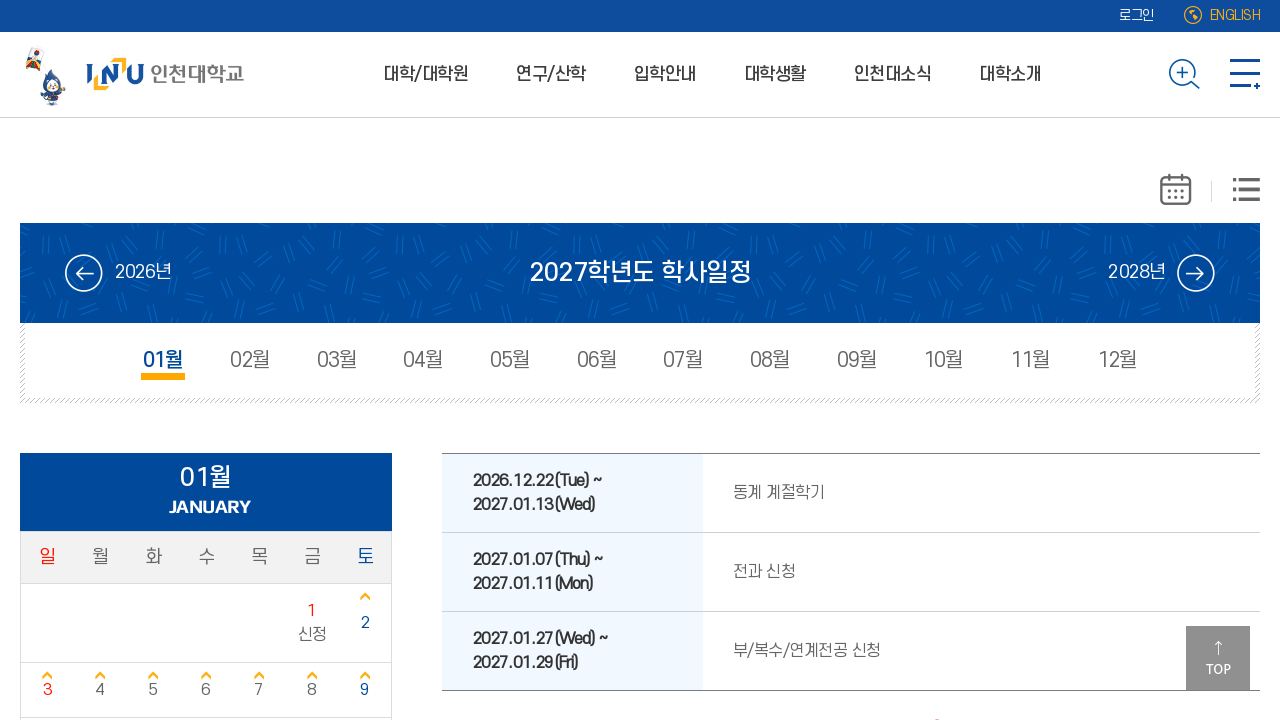

Extracted schedule data - Date: 2027.01.27(Wed) ~ 2027.01.29(Fri), Content: 부/복수/연계전공 신청

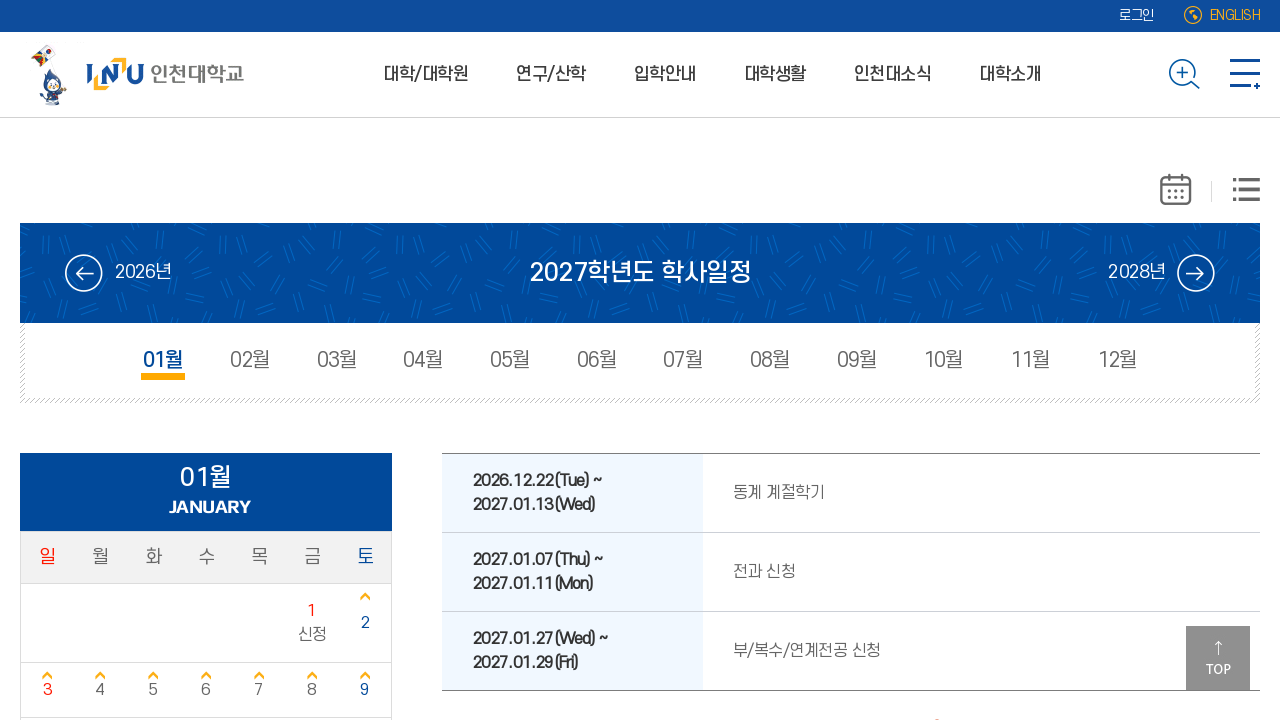

Clicked on month 2 tab at (250, 361) on //*[@id="schdulWrap"]/div[1]/div[2]/div/ul/li[2]
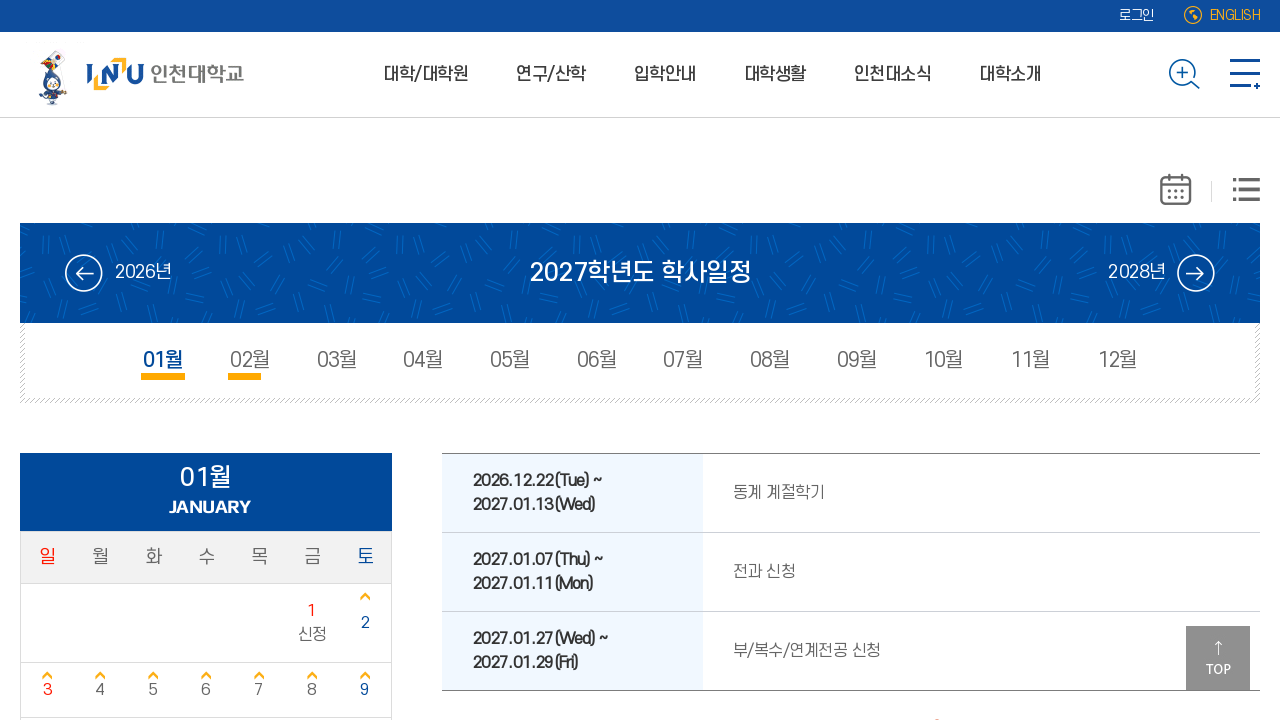

Waited for month 2 calendar to load (1500ms)
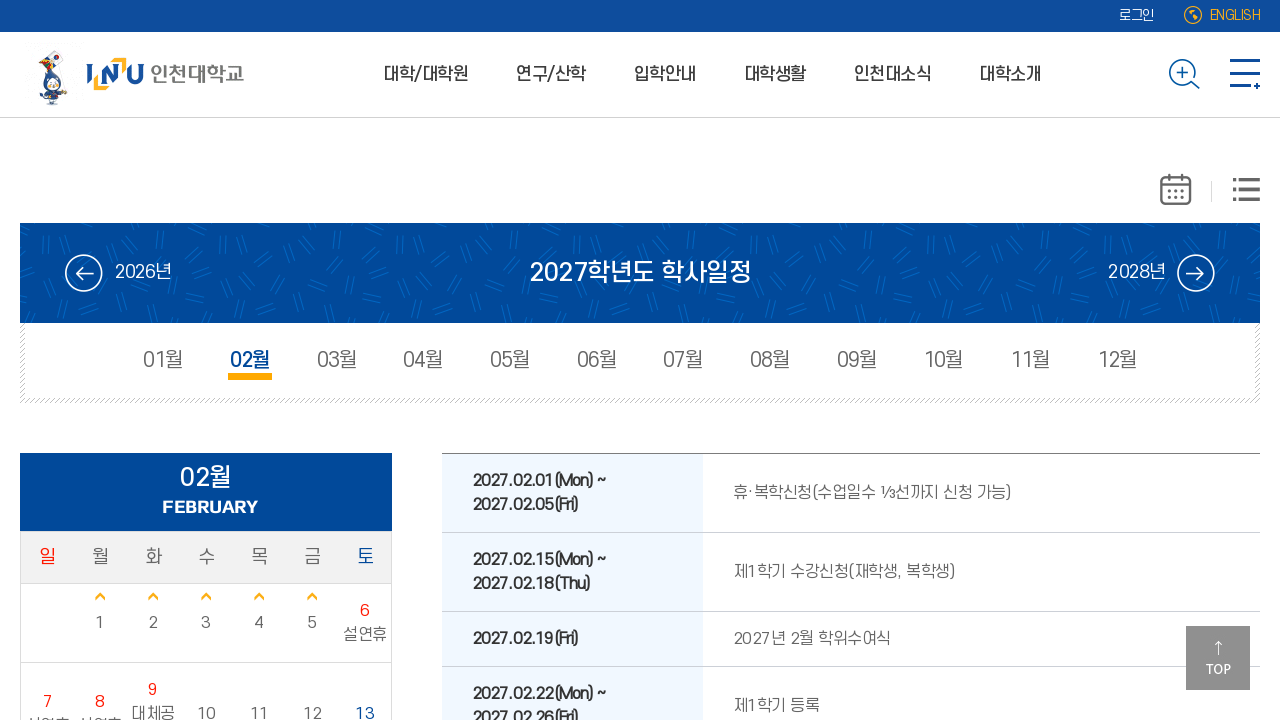

Retrieved 6 schedule rows from month 2 calendar table
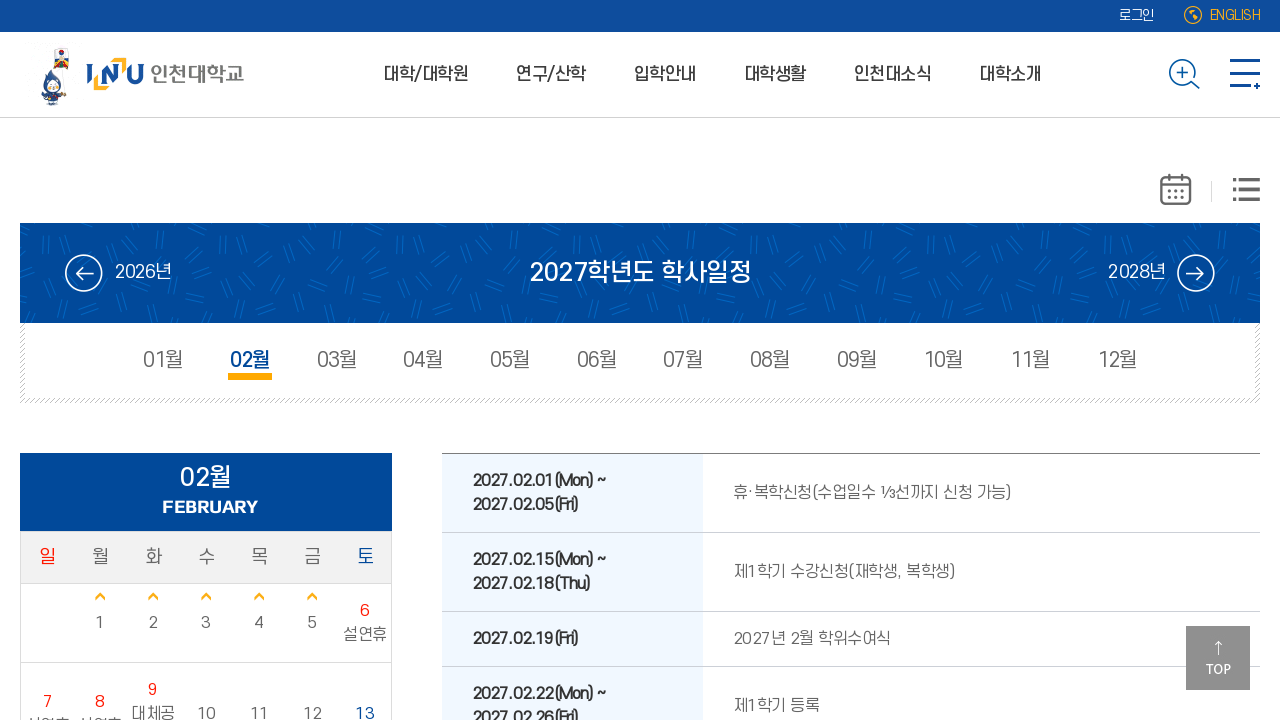

Extracted schedule data - Date: 2027.02.01(Mon) ~ 2027.02.05(Fri), Content: 휴·복학신청(수업일수 ⅓선까지 신청 가능)

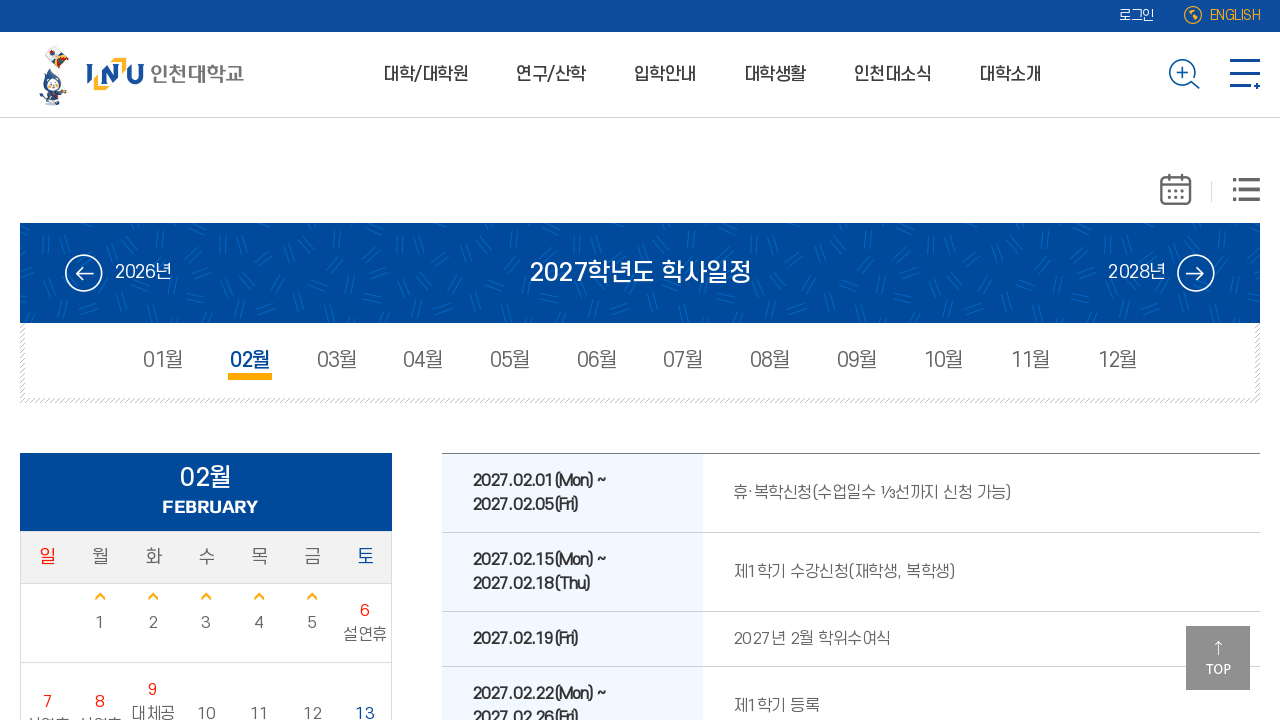

Extracted schedule data - Date: 2027.02.15(Mon) ~ 2027.02.18(Thu), Content: 제1학기 수강신청(재학생, 복학생)

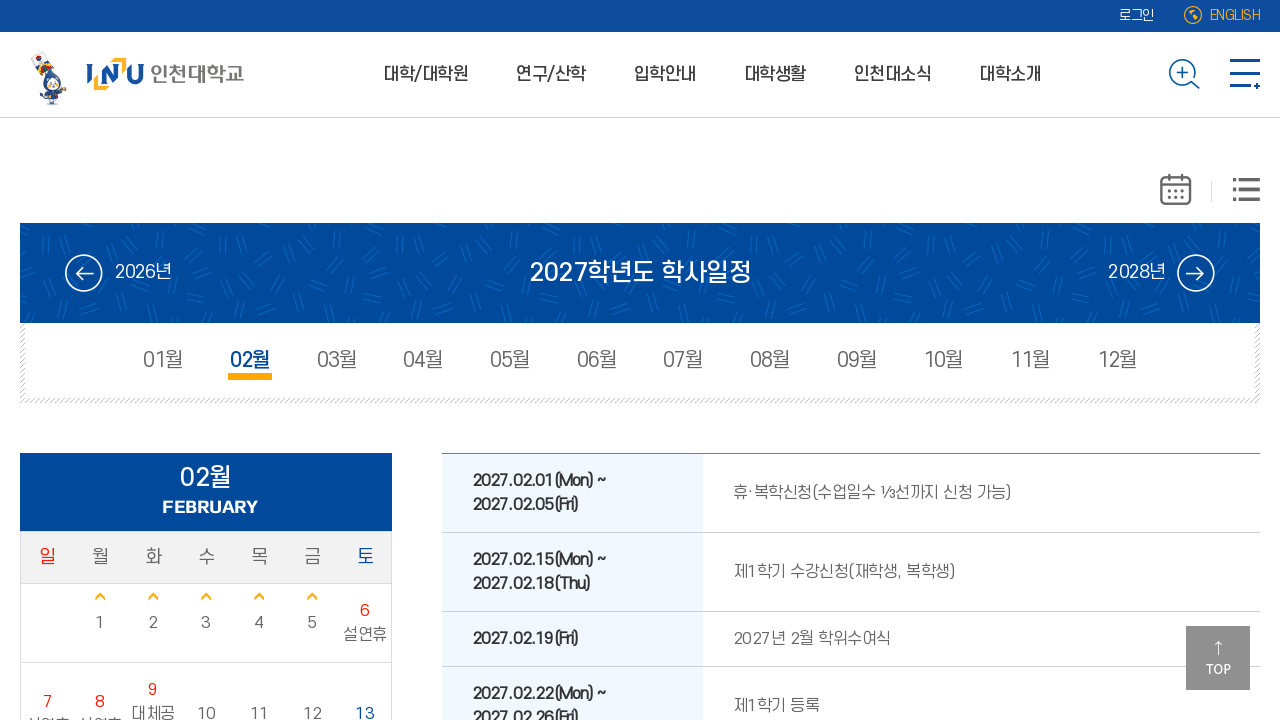

Extracted schedule data - Date: 2027.02.19(Fri), Content: 2027년 2월 학위수여식

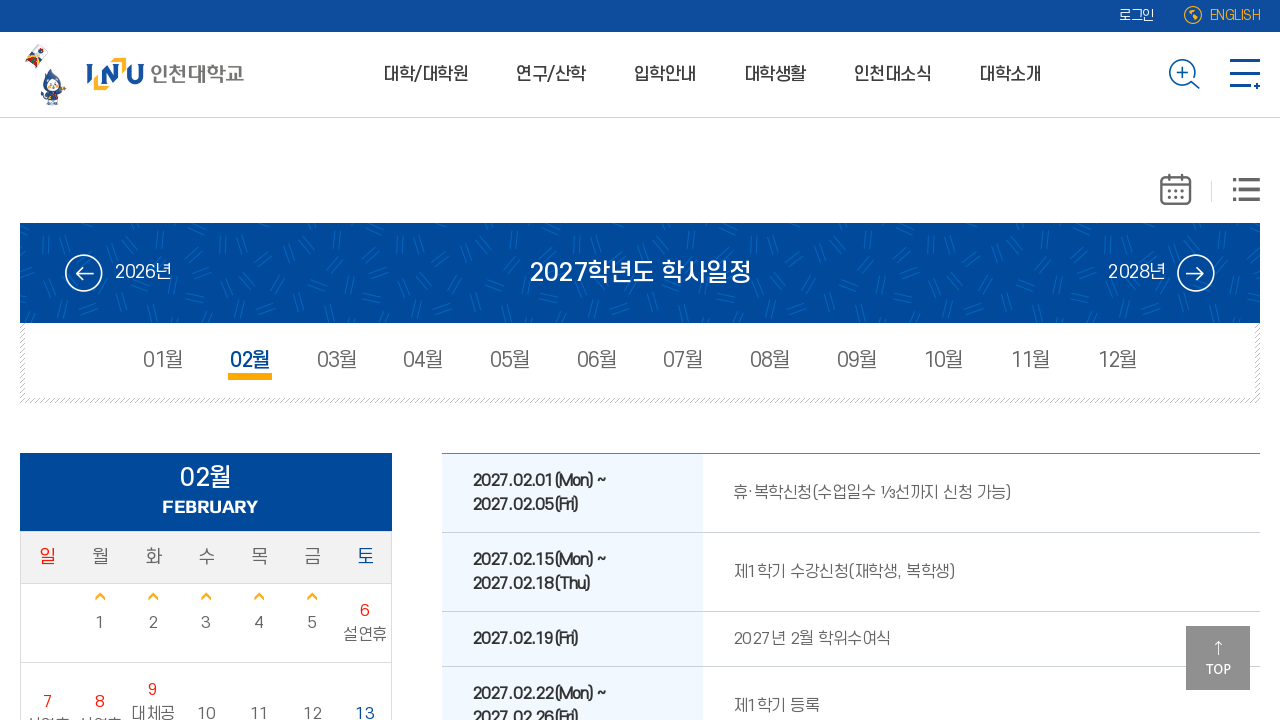

Extracted schedule data - Date: 2027.02.22(Mon) ~ 2027.02.26(Fri), Content: 제1학기 등록

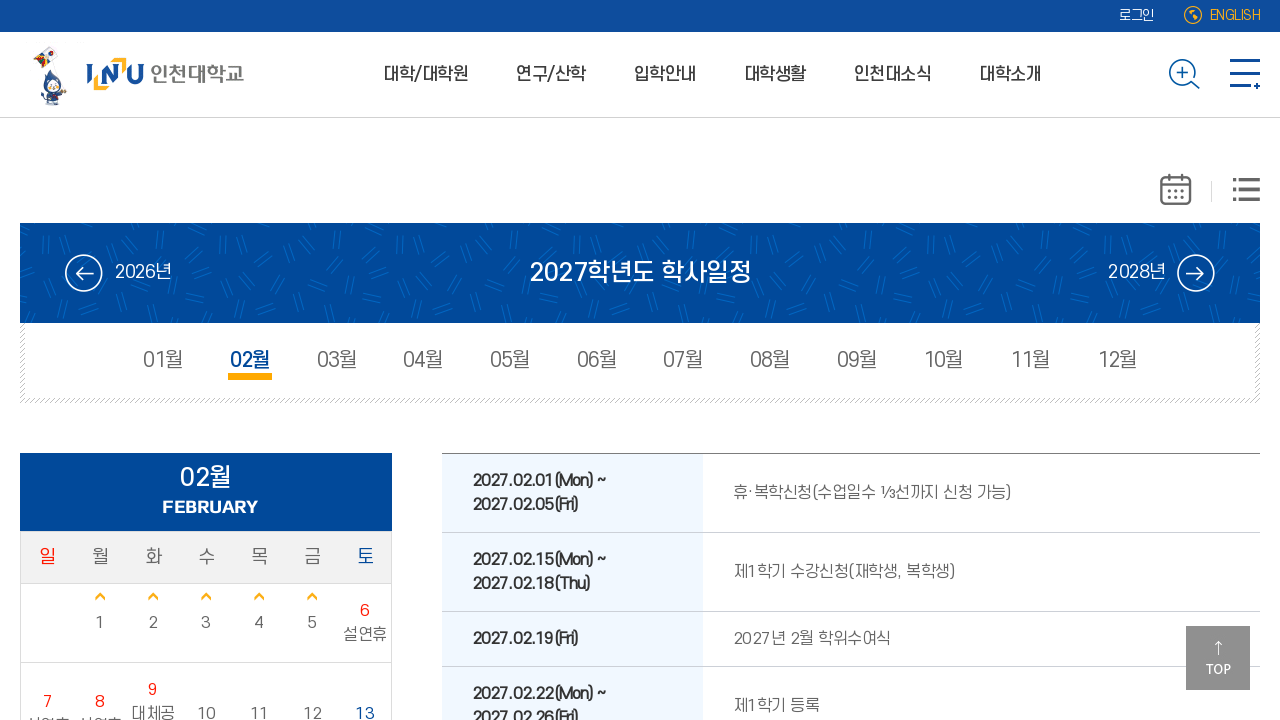

Extracted schedule data - Date: 2027.02.24(Wed) ~ 2027.02.26(Fri), Content: 신·편입생 수강신청

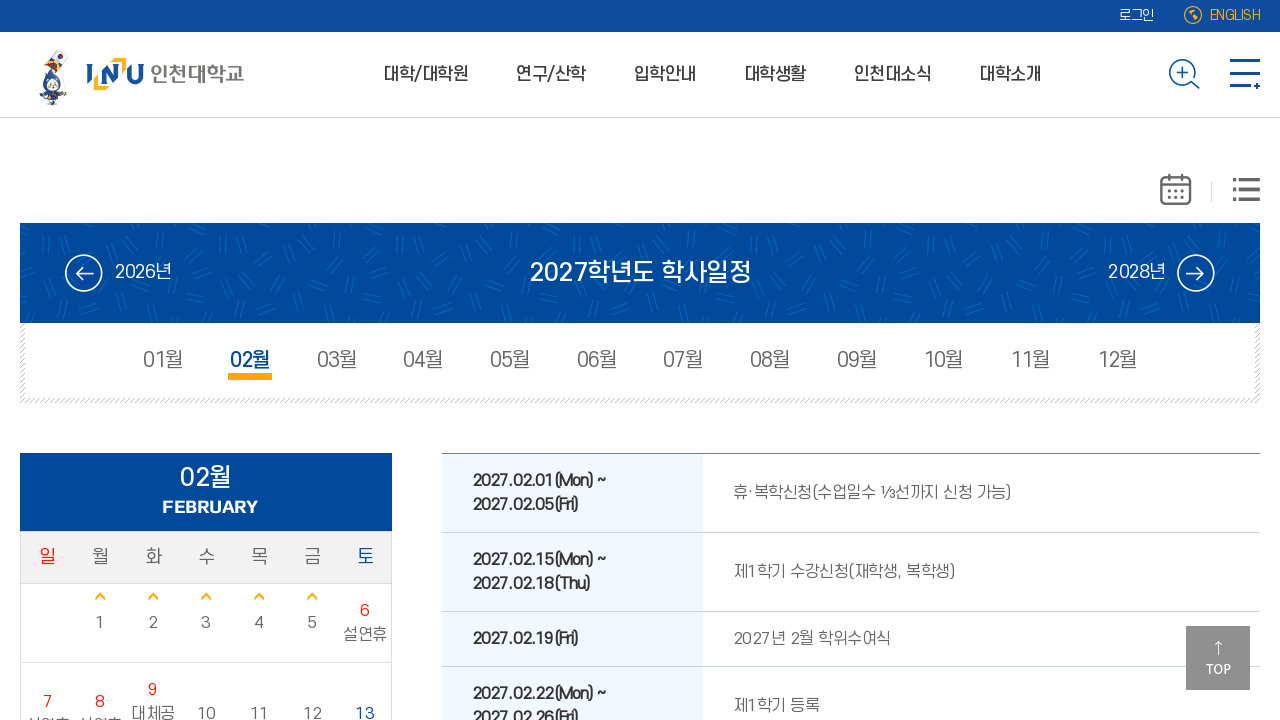

Extracted schedule data - Date: 2027.02.26(Fri), Content: 2027학년 입학식

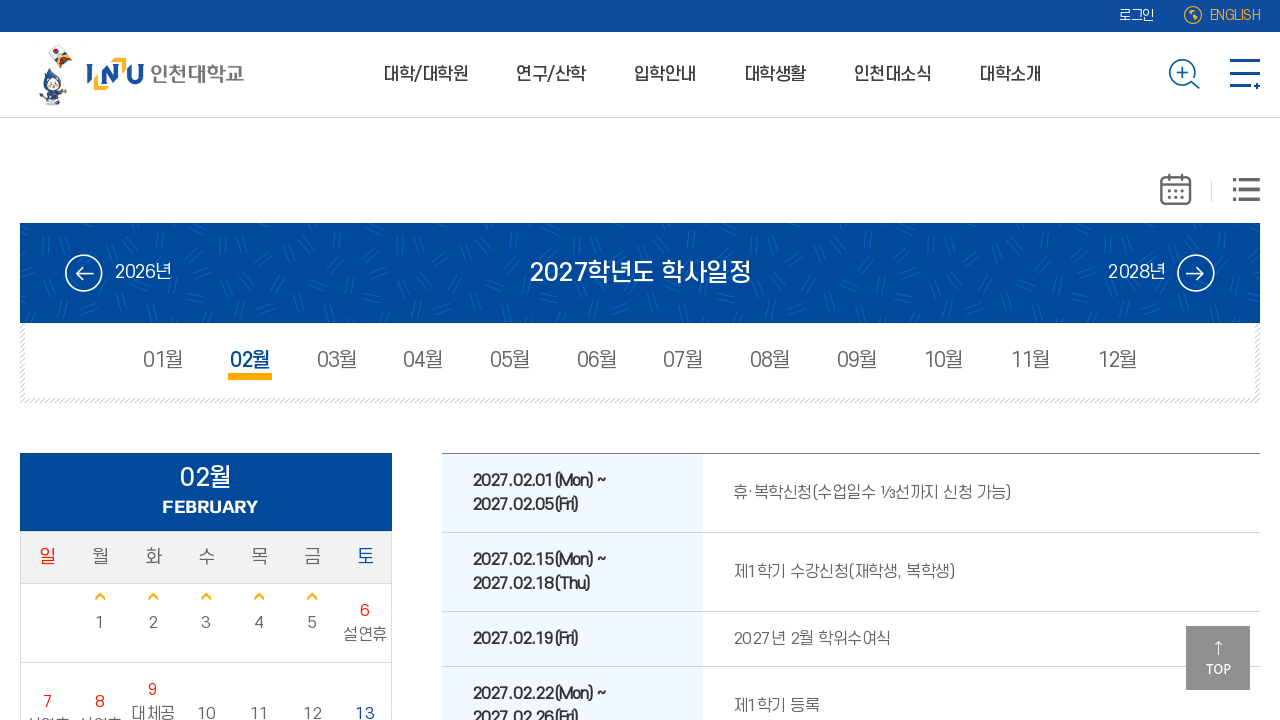

Clicked on month 3 tab at (337, 361) on //*[@id="schdulWrap"]/div[1]/div[2]/div/ul/li[3]
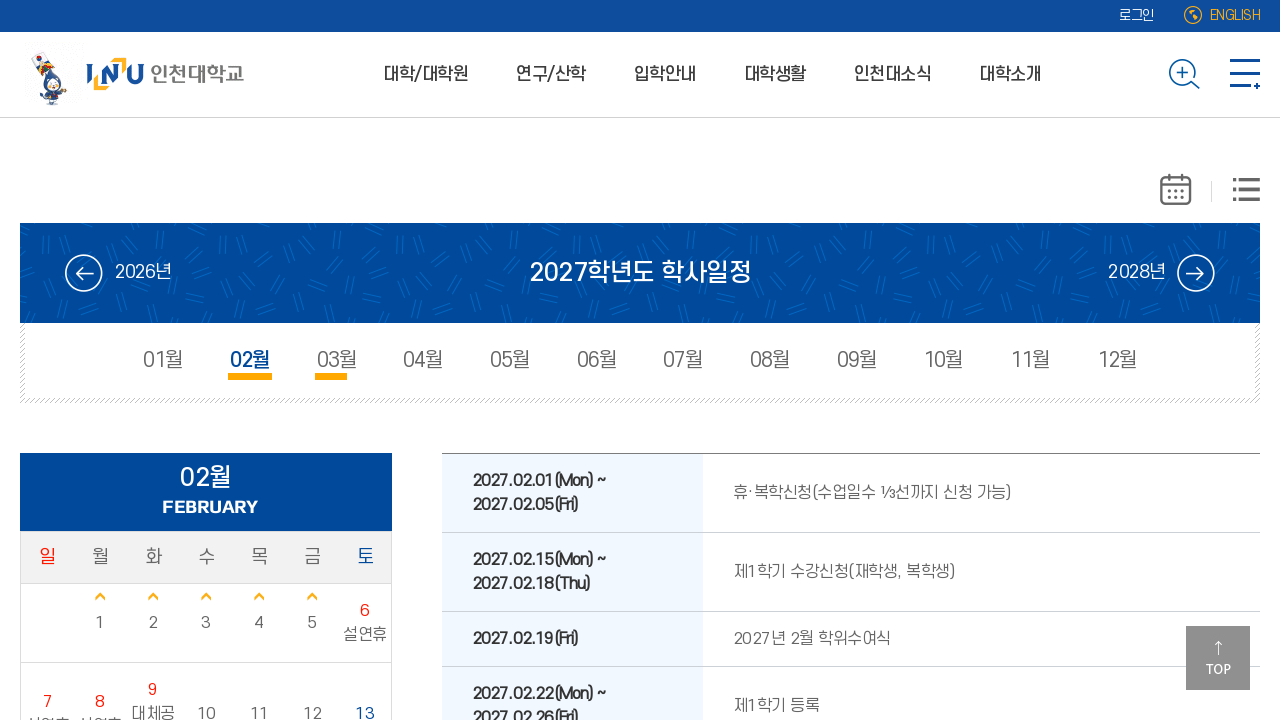

Waited for month 3 calendar to load (1500ms)
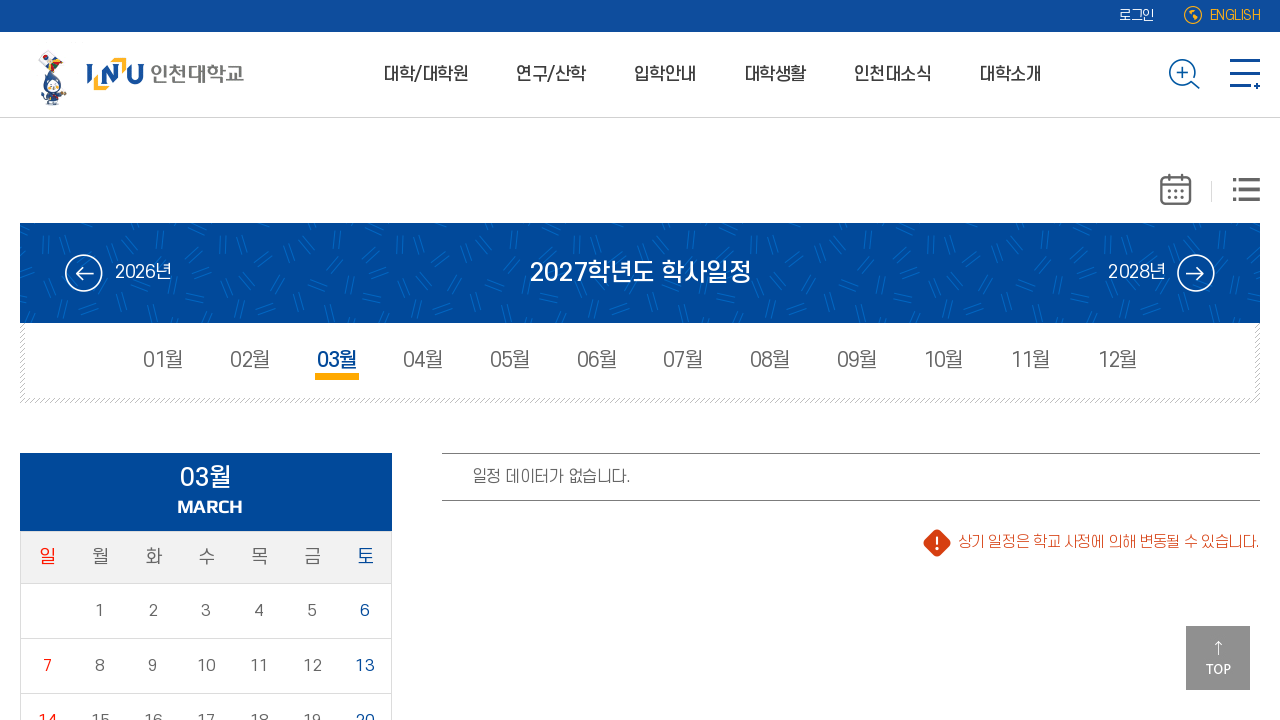

Retrieved 1 schedule rows from month 3 calendar table
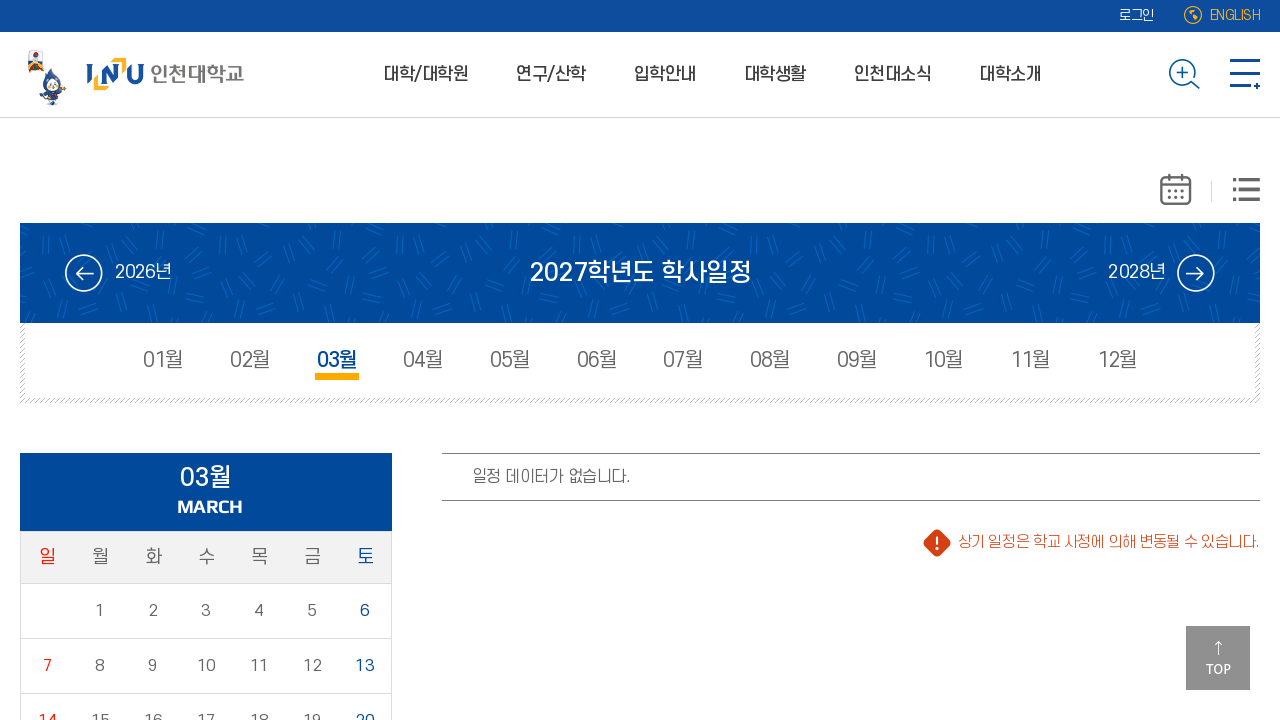

Found 'no schedule data' message, stopping crawl
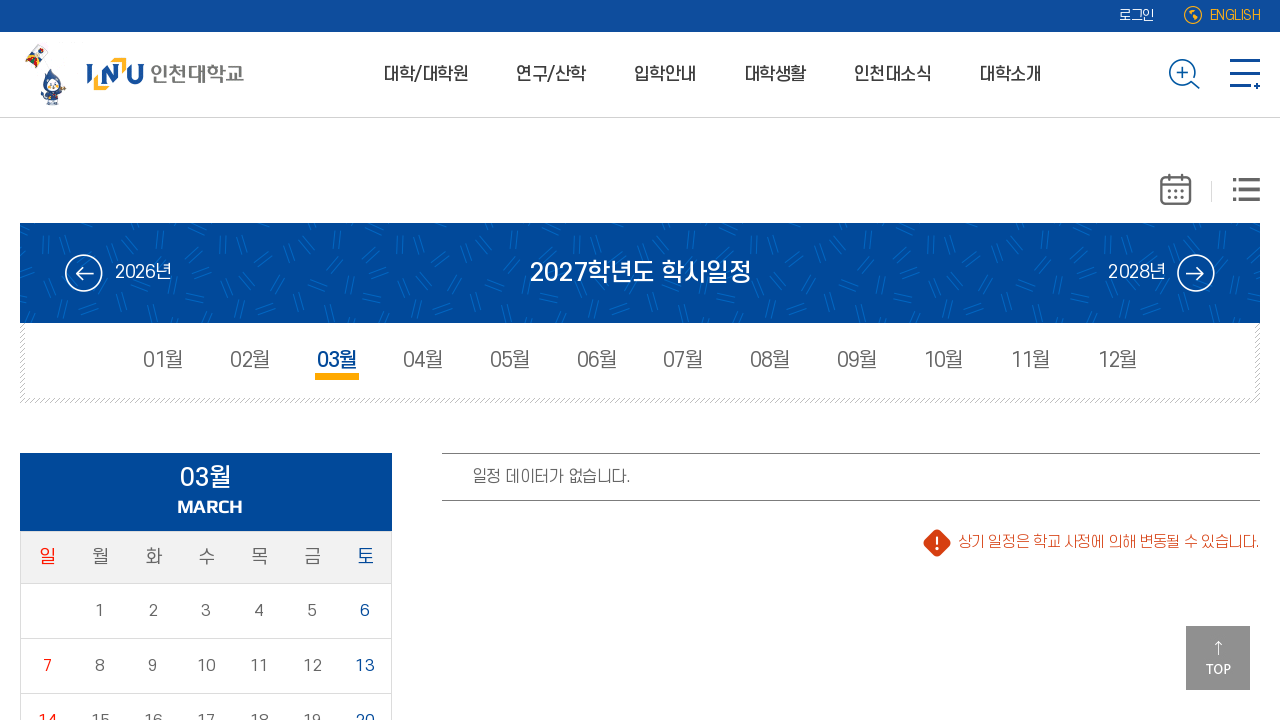

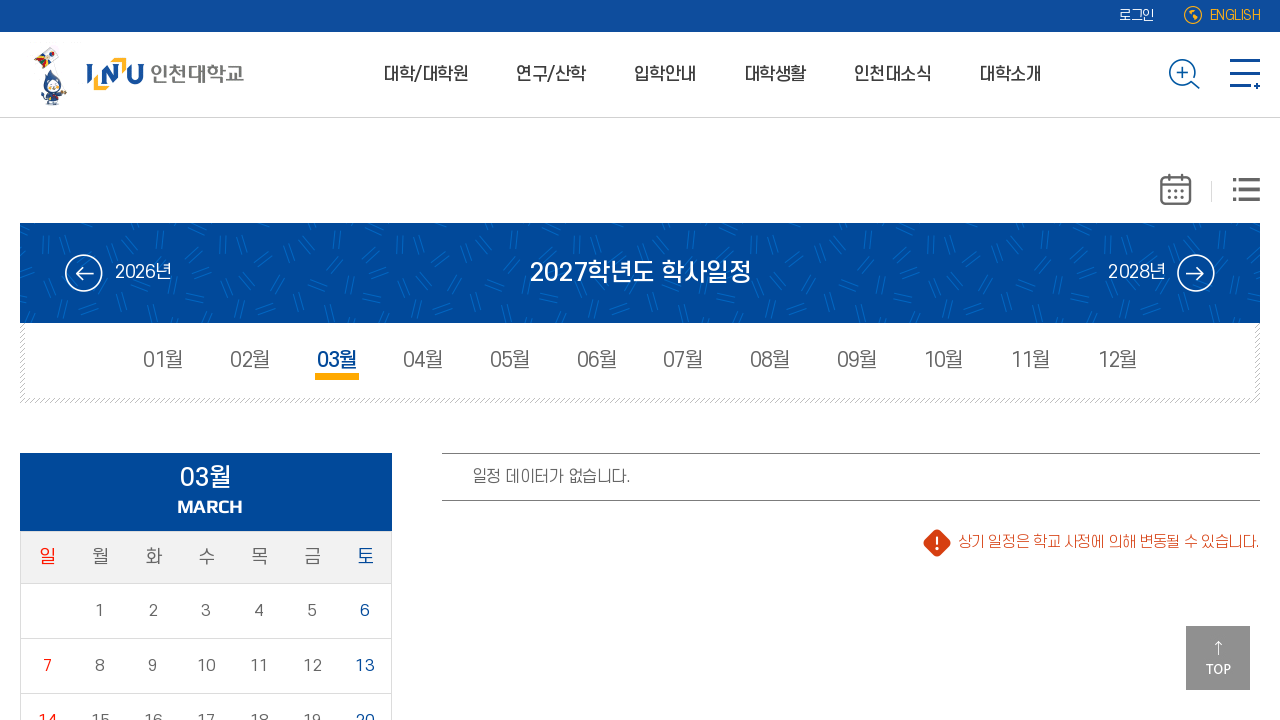